Tests a jQuery UI range slider by adjusting both minimum and maximum slider handles to specific values using keyboard and drag-and-drop interactions within an iframe.

Starting URL: https://jqueryui.com/slider/#range

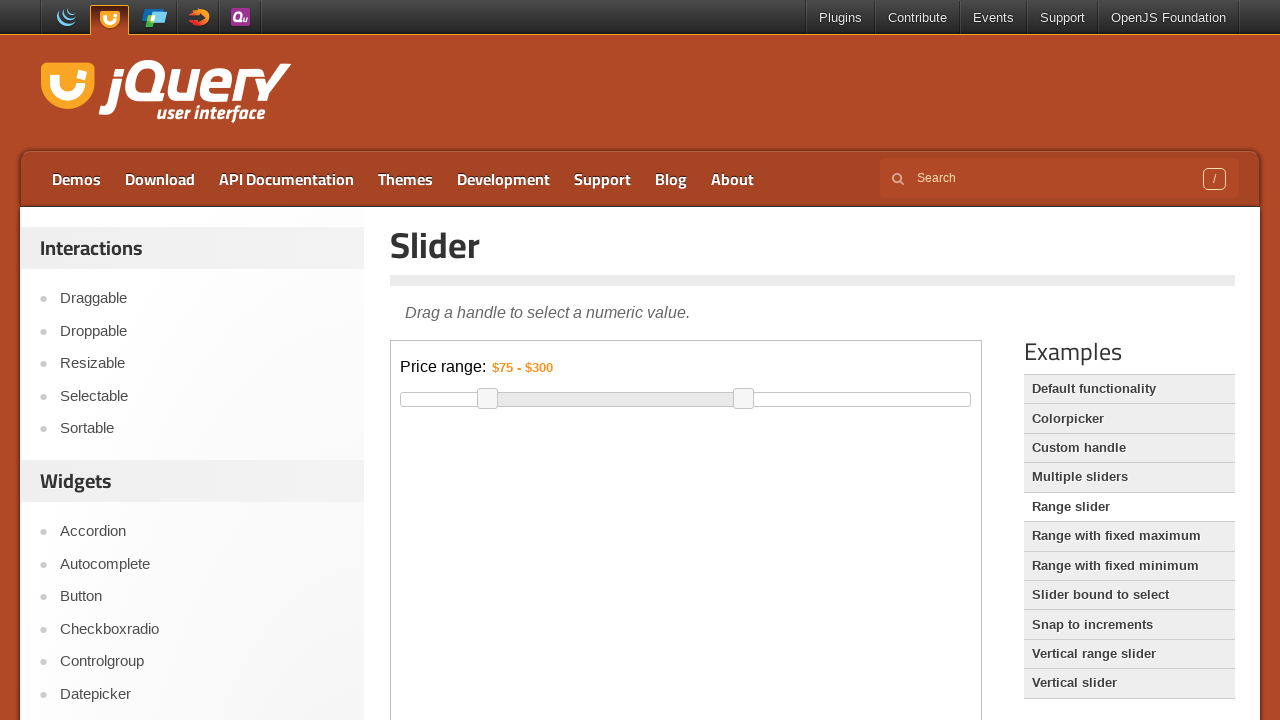

Located iframe containing slider demo
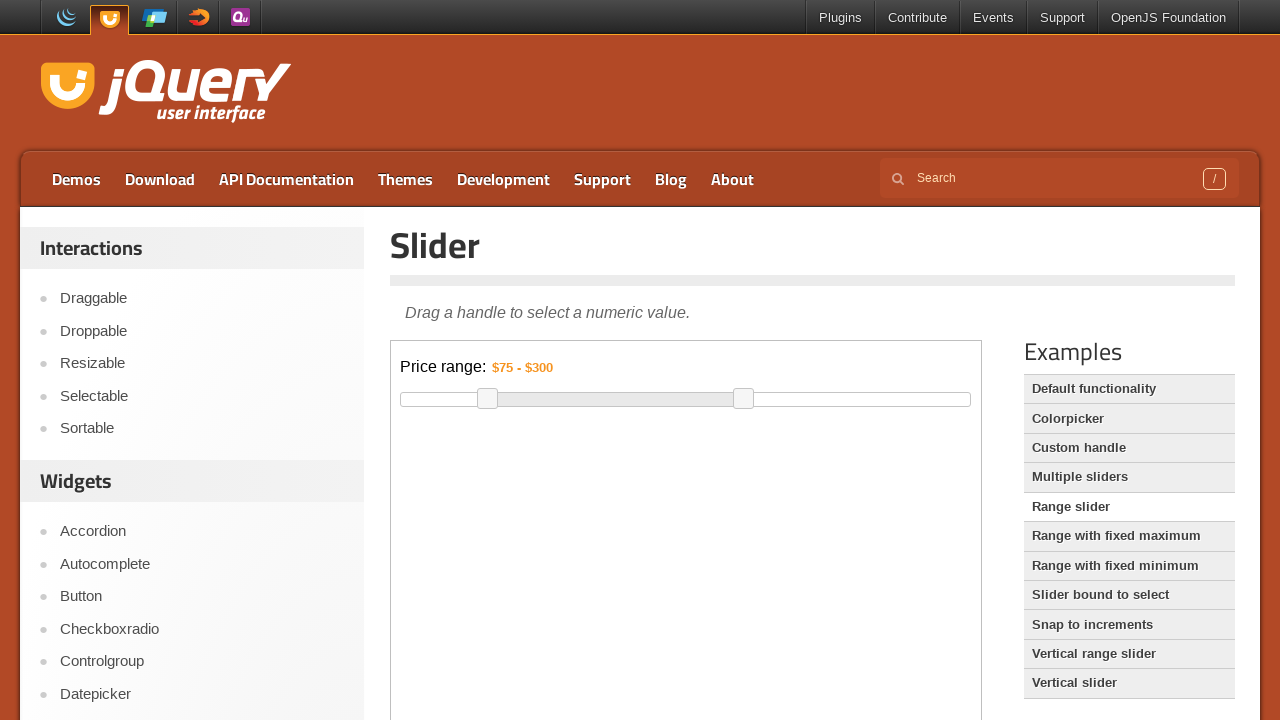

Slider element became visible
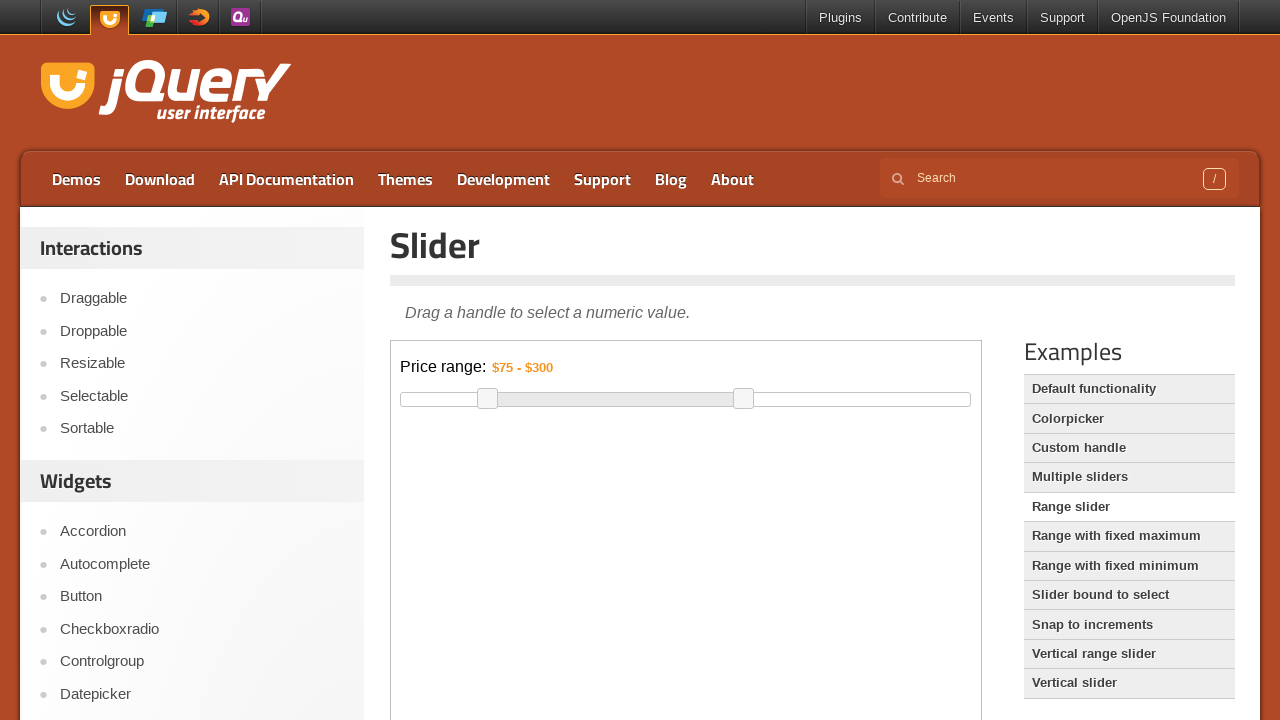

Located minimum slider handle
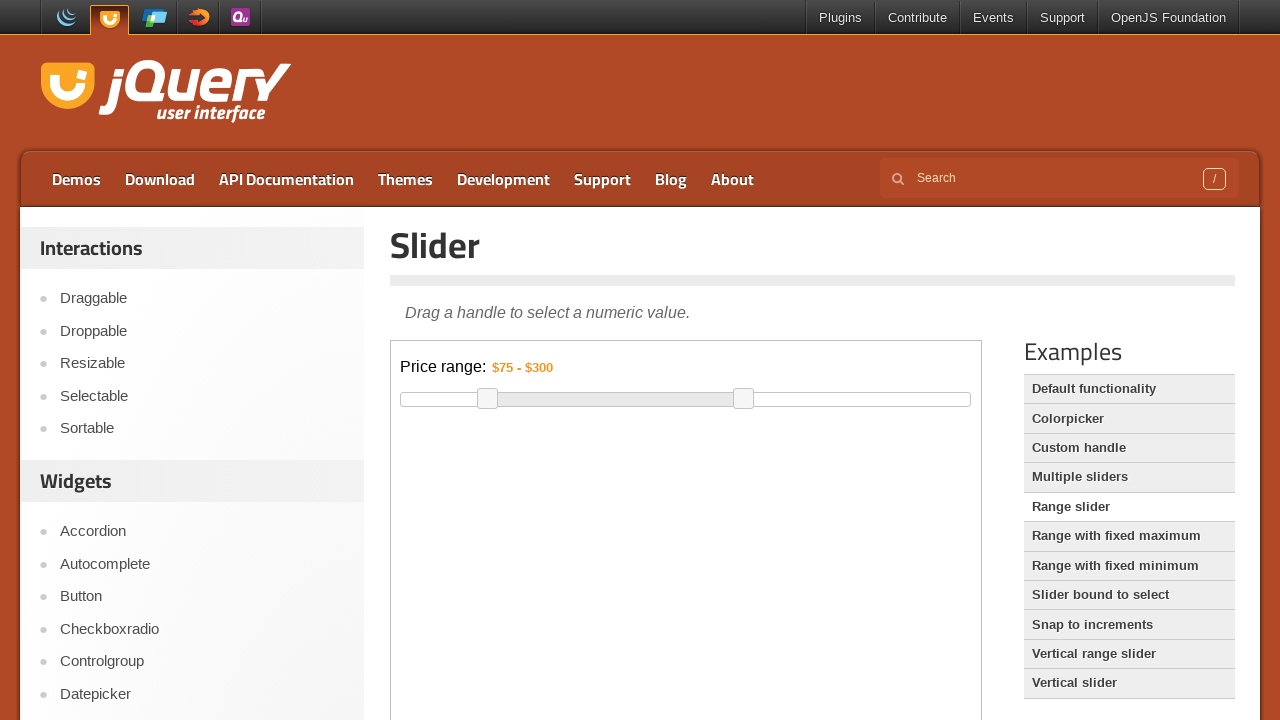

Clicked on minimum slider handle to focus it at (487, 399) on iframe.demo-frame >> internal:control=enter-frame >> xpath=//div[@id='slider-ran
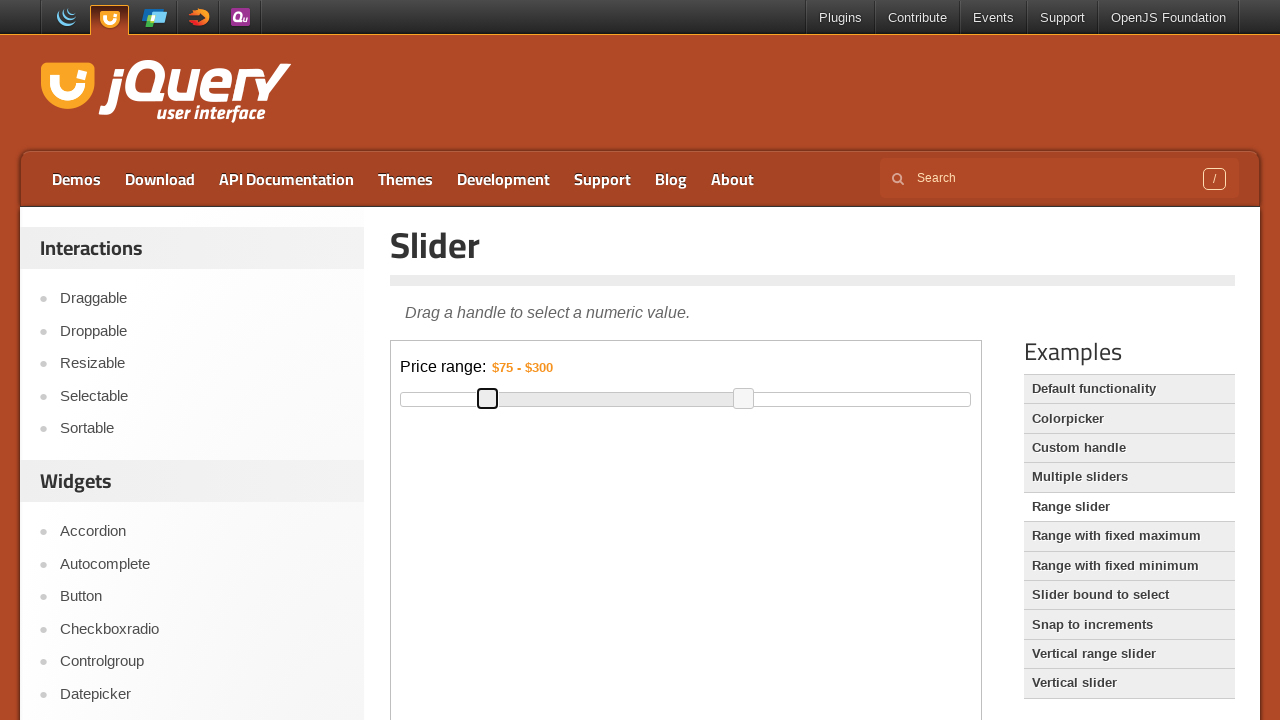

Pressed ArrowLeft key to adjust minimum slider on iframe.demo-frame >> internal:control=enter-frame >> xpath=//div[@id='slider-ran
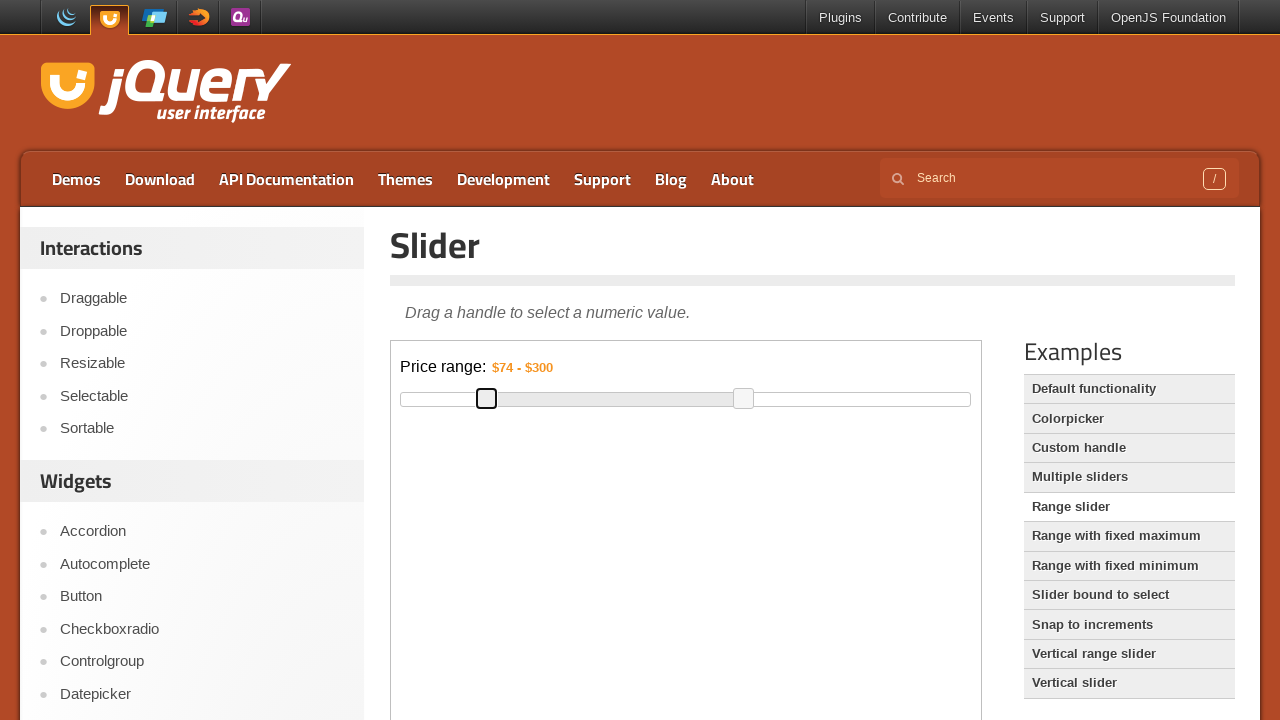

Pressed ArrowLeft key to adjust minimum slider on iframe.demo-frame >> internal:control=enter-frame >> xpath=//div[@id='slider-ran
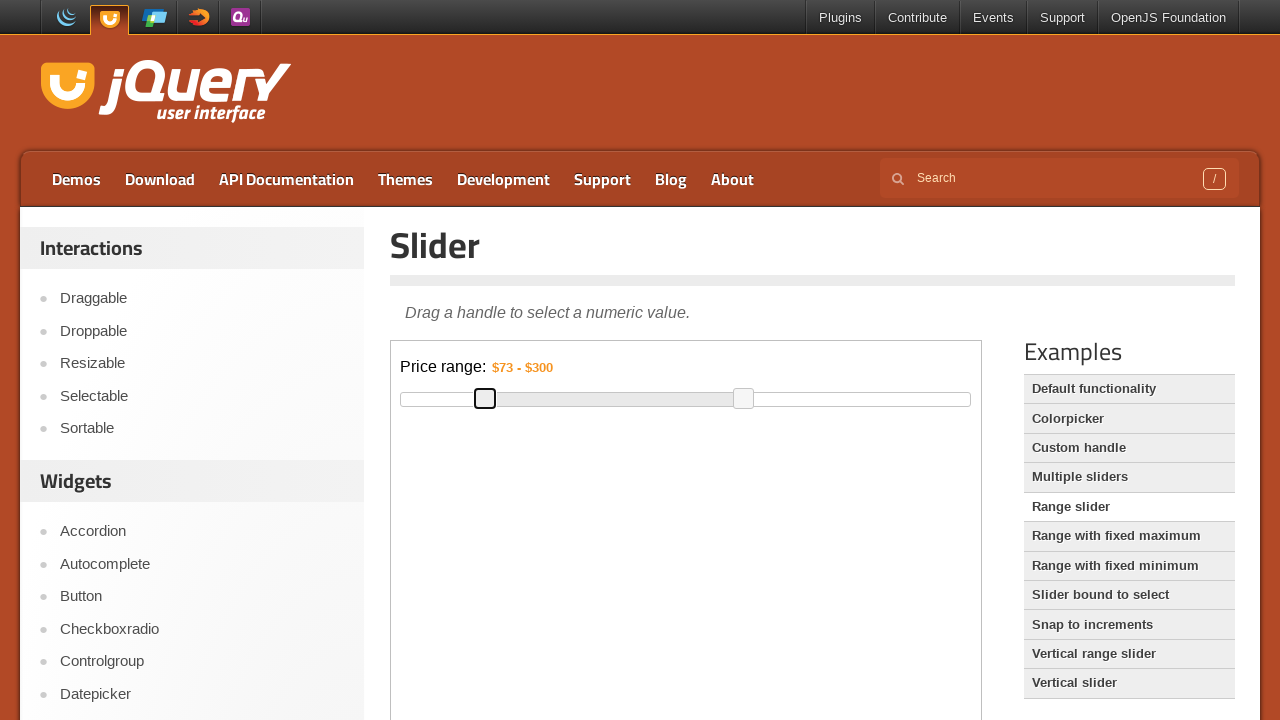

Pressed ArrowLeft key to adjust minimum slider on iframe.demo-frame >> internal:control=enter-frame >> xpath=//div[@id='slider-ran
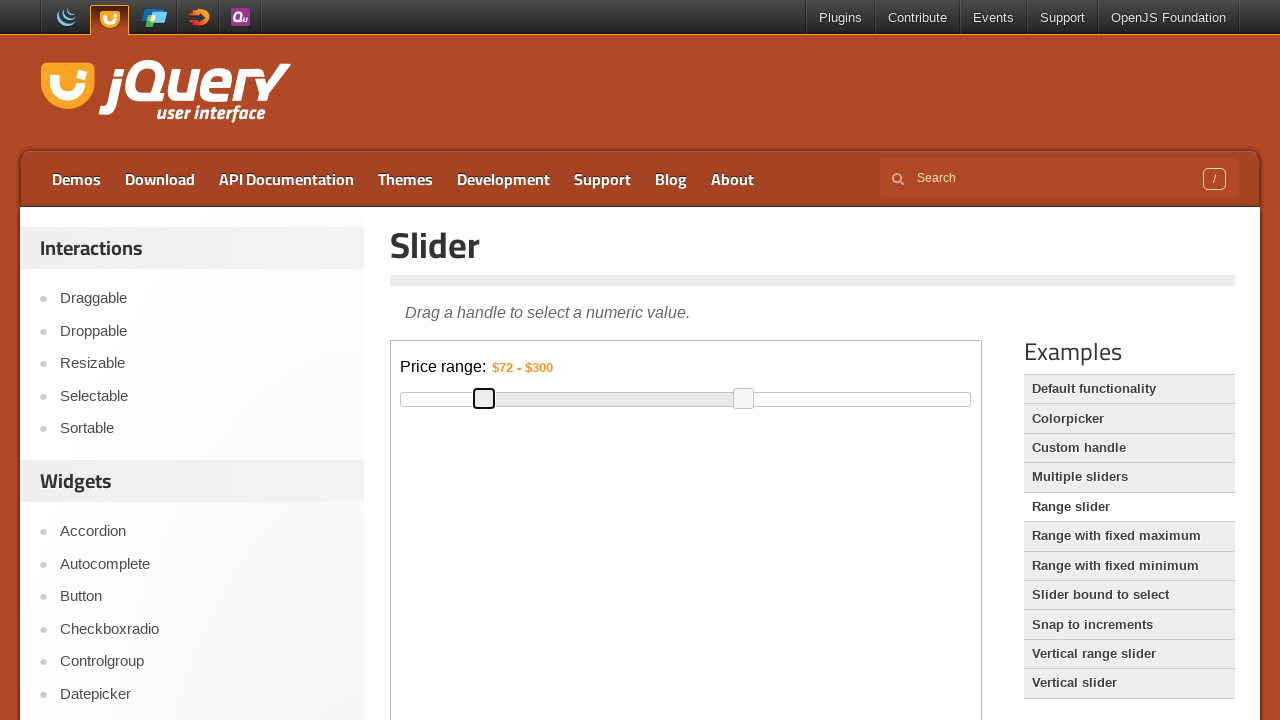

Pressed ArrowLeft key to adjust minimum slider on iframe.demo-frame >> internal:control=enter-frame >> xpath=//div[@id='slider-ran
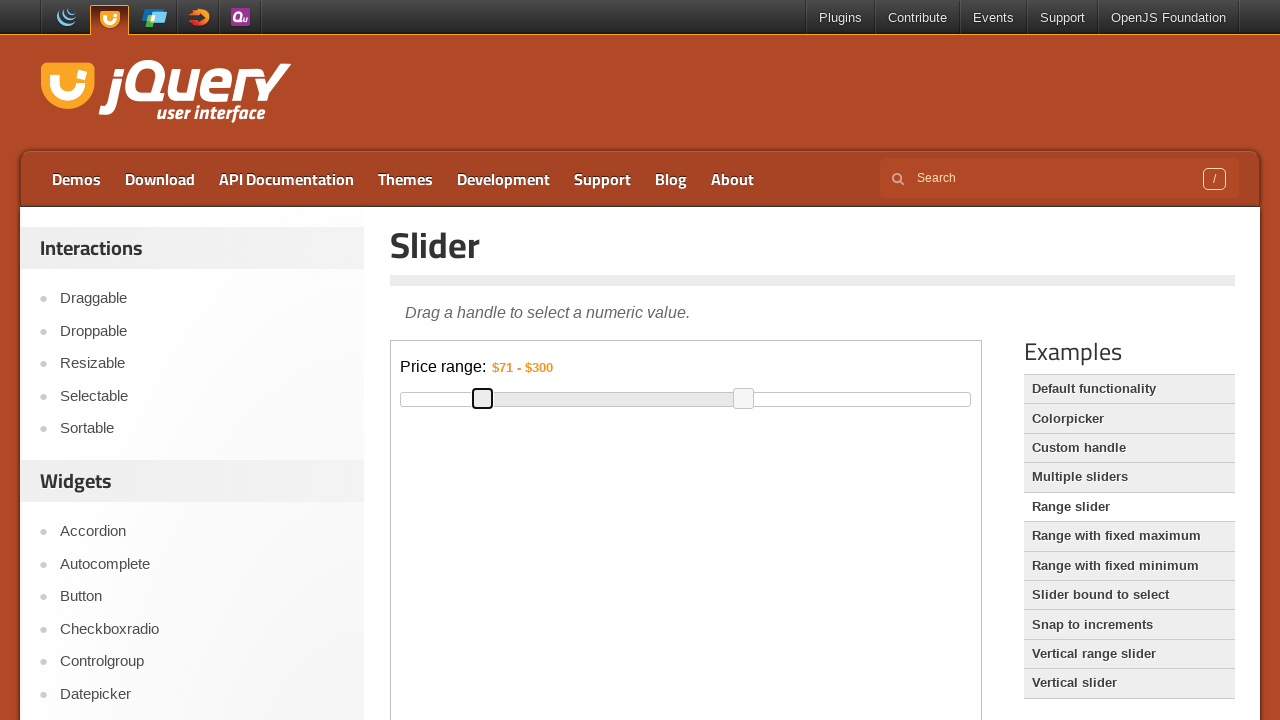

Pressed ArrowLeft key to adjust minimum slider on iframe.demo-frame >> internal:control=enter-frame >> xpath=//div[@id='slider-ran
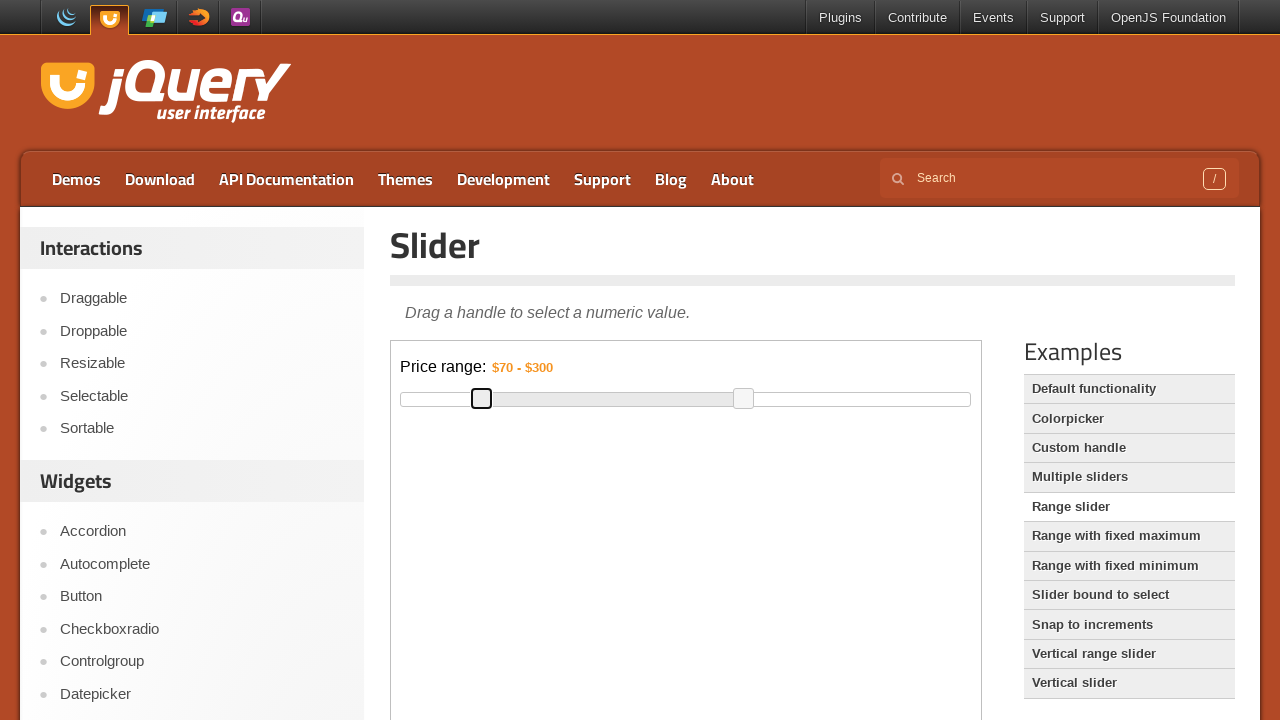

Pressed ArrowLeft key to adjust minimum slider on iframe.demo-frame >> internal:control=enter-frame >> xpath=//div[@id='slider-ran
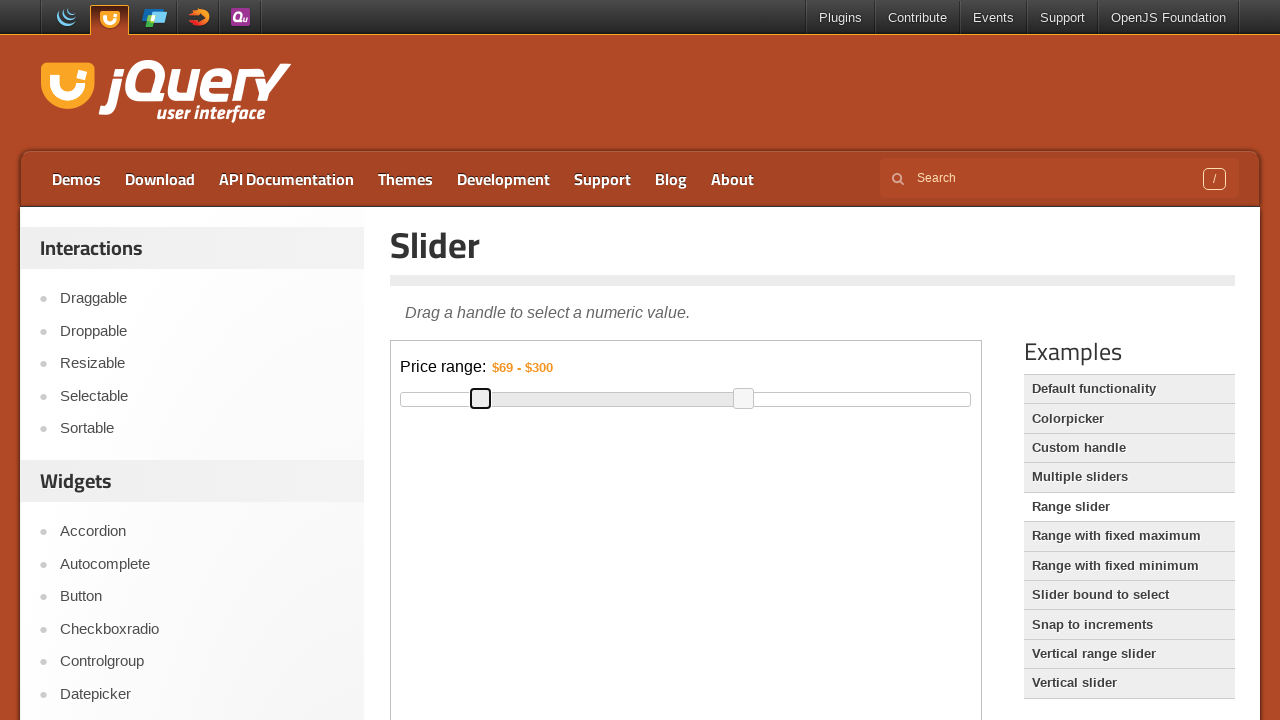

Pressed ArrowLeft key to adjust minimum slider on iframe.demo-frame >> internal:control=enter-frame >> xpath=//div[@id='slider-ran
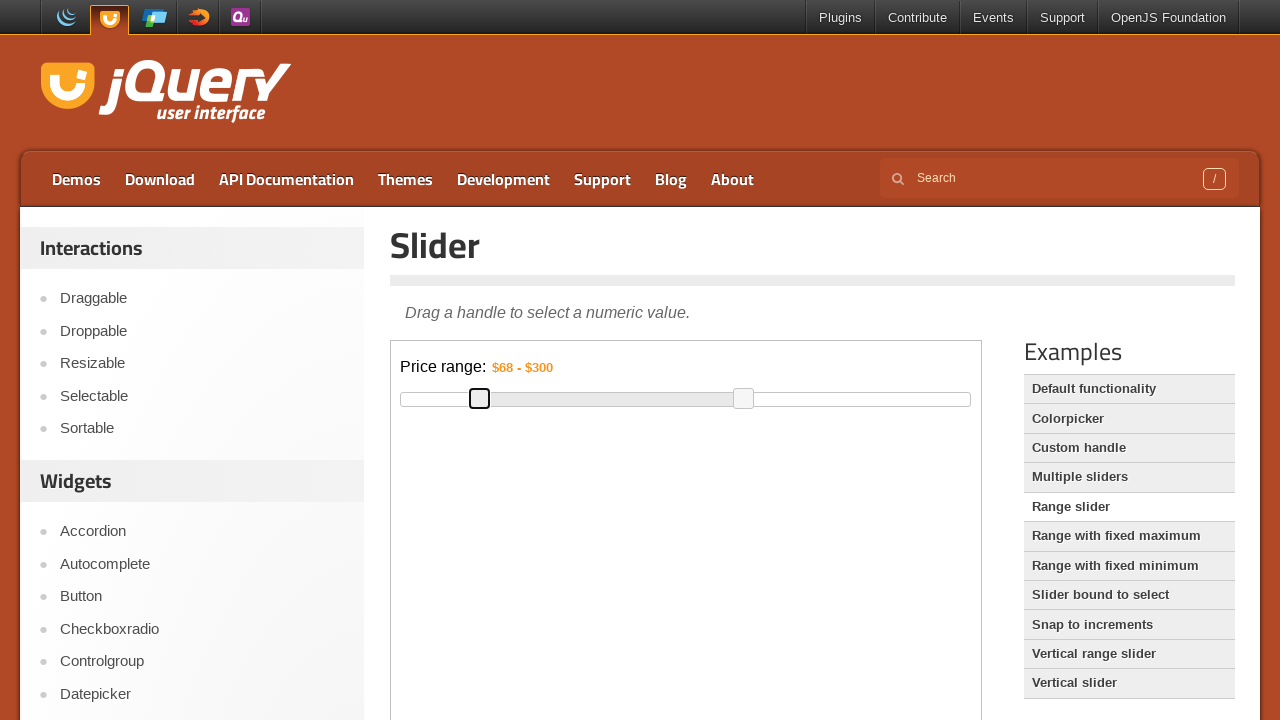

Pressed ArrowLeft key to adjust minimum slider on iframe.demo-frame >> internal:control=enter-frame >> xpath=//div[@id='slider-ran
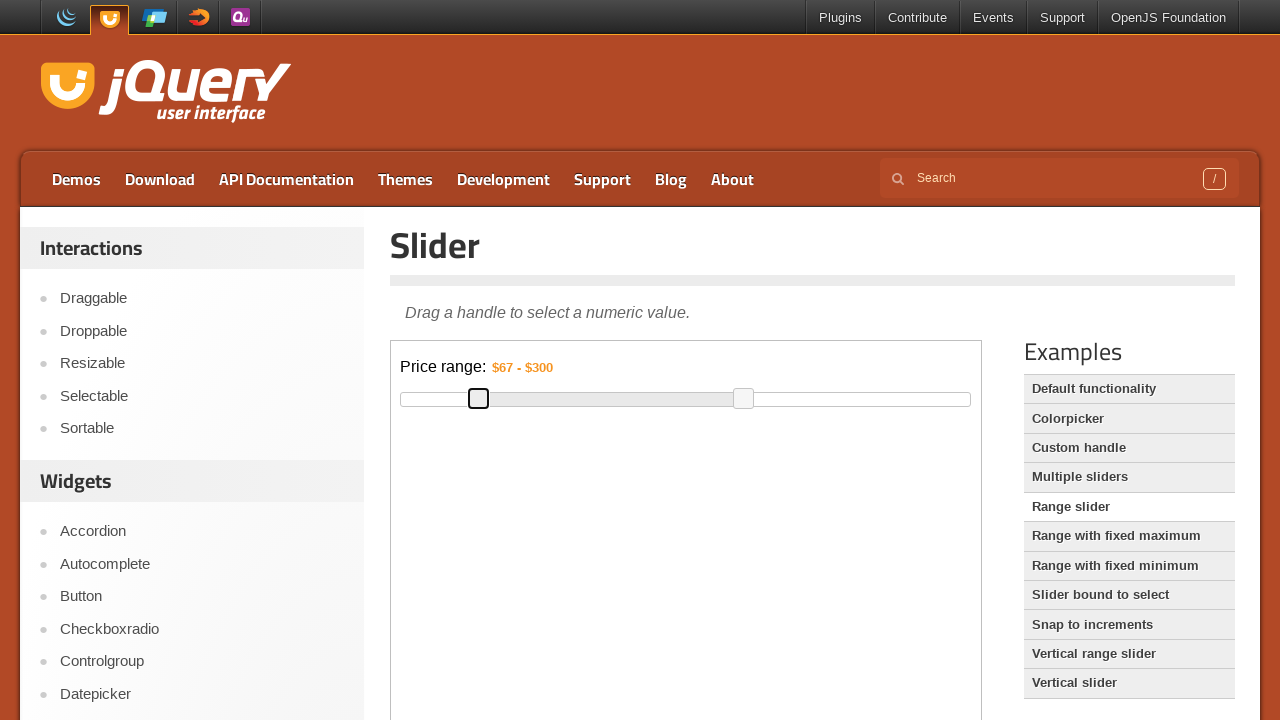

Pressed ArrowLeft key to adjust minimum slider on iframe.demo-frame >> internal:control=enter-frame >> xpath=//div[@id='slider-ran
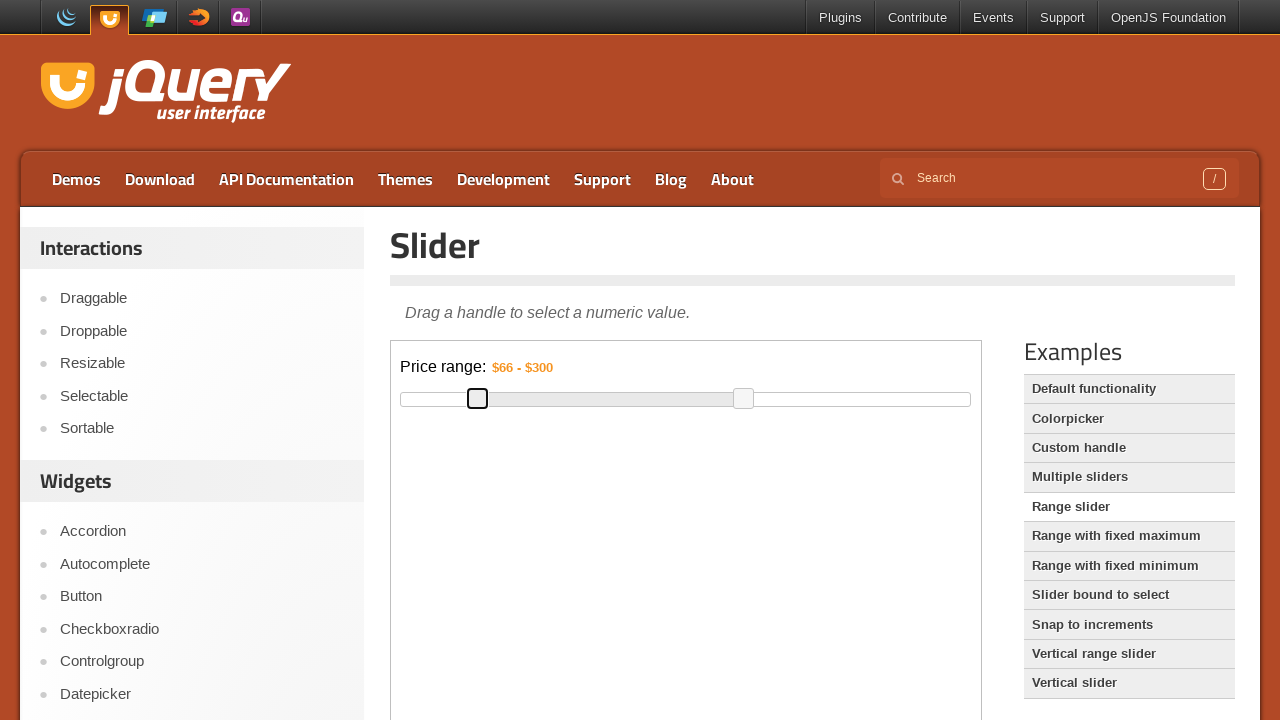

Pressed ArrowLeft key to adjust minimum slider on iframe.demo-frame >> internal:control=enter-frame >> xpath=//div[@id='slider-ran
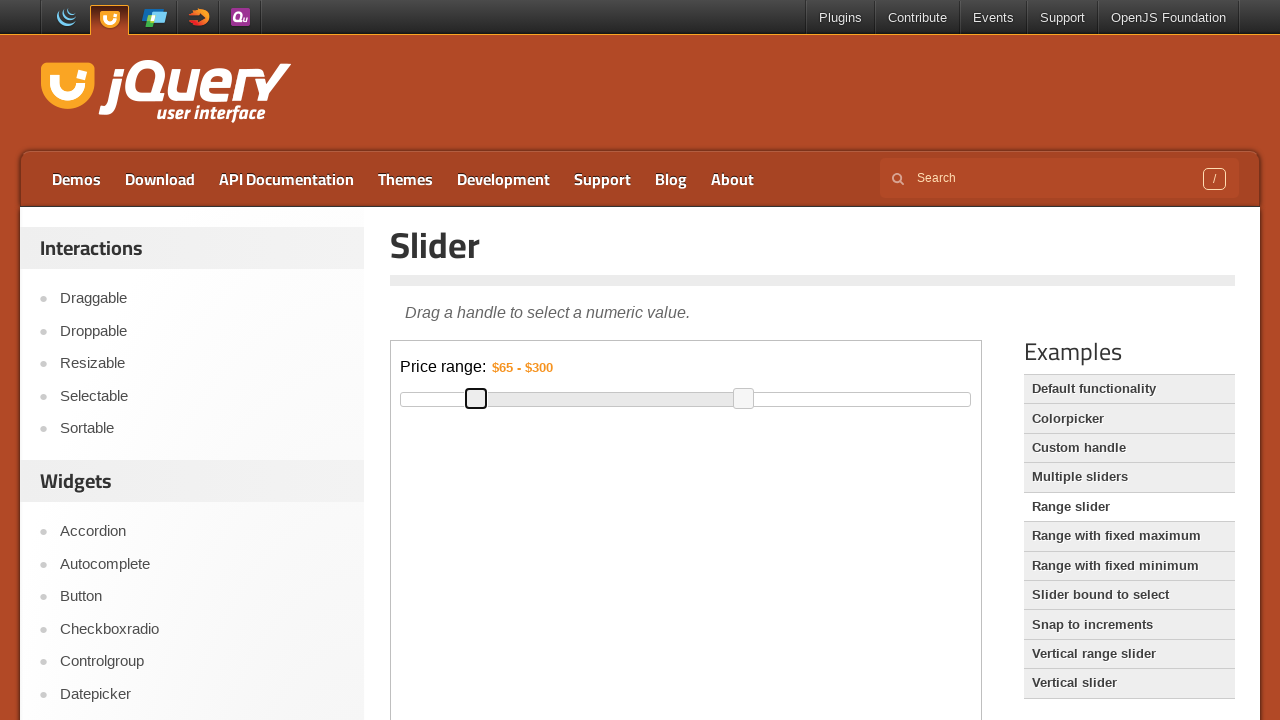

Pressed ArrowLeft key to adjust minimum slider on iframe.demo-frame >> internal:control=enter-frame >> xpath=//div[@id='slider-ran
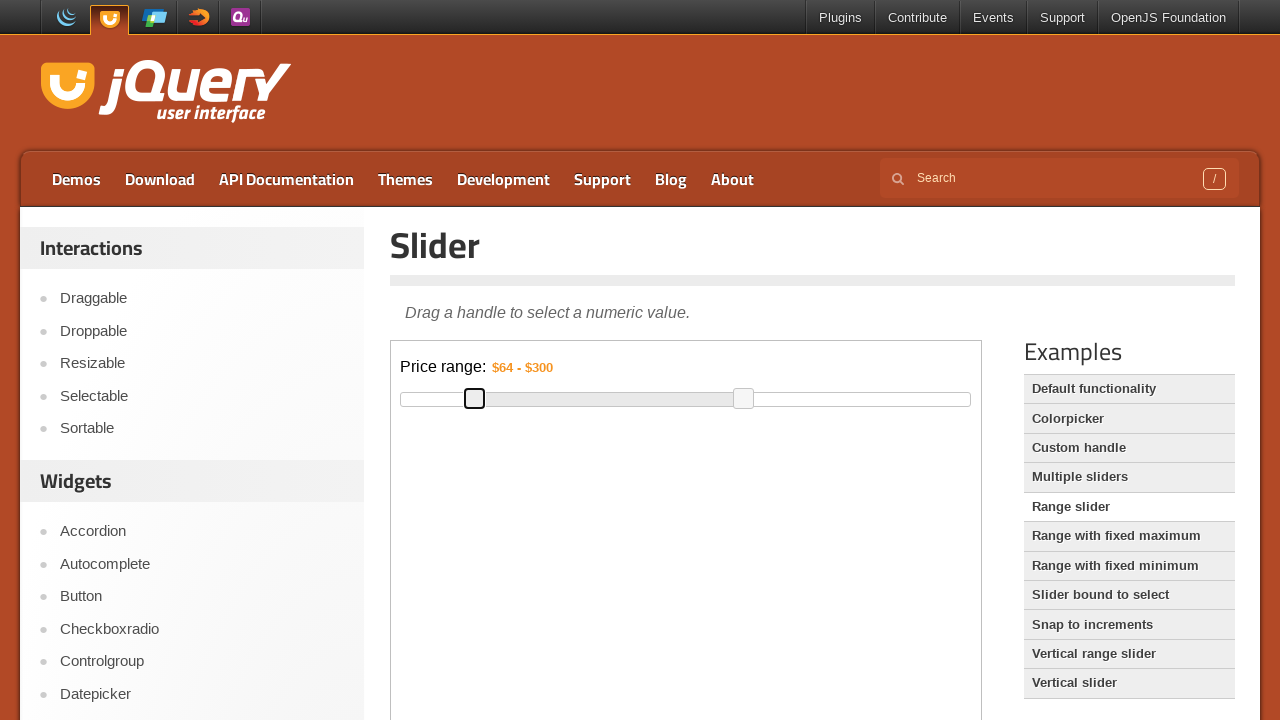

Pressed ArrowLeft key to adjust minimum slider on iframe.demo-frame >> internal:control=enter-frame >> xpath=//div[@id='slider-ran
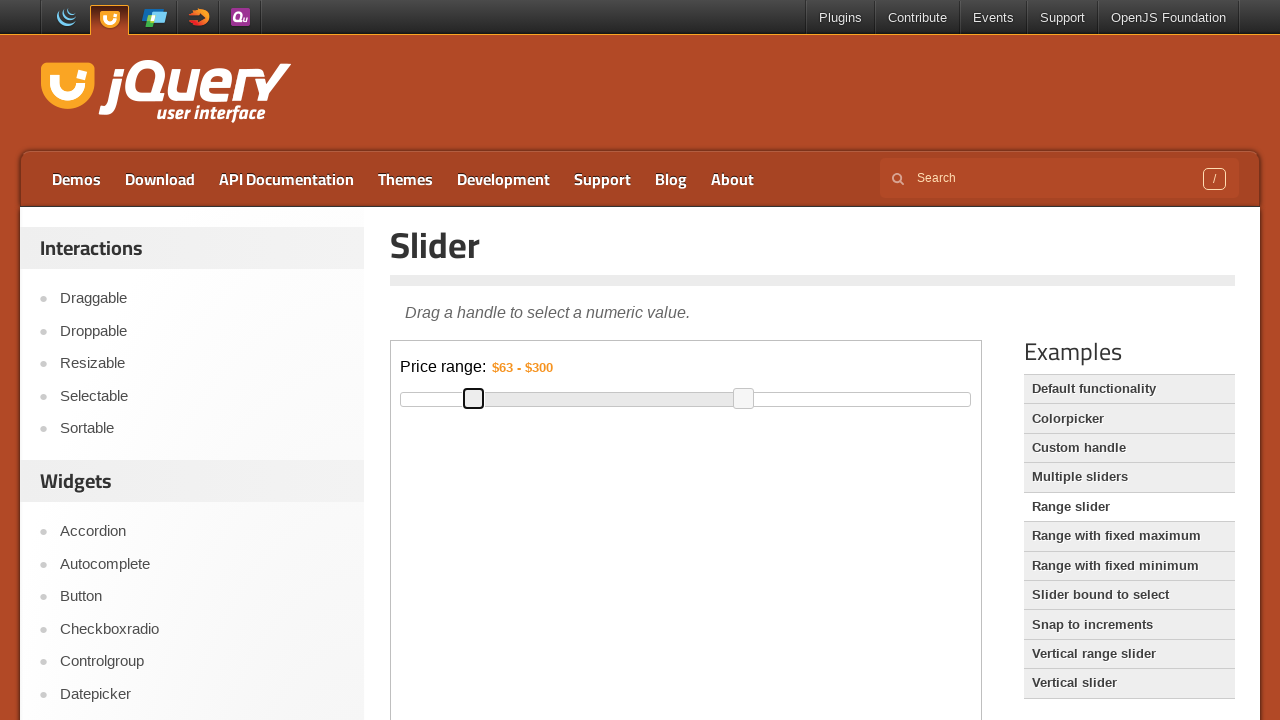

Pressed ArrowLeft key to adjust minimum slider on iframe.demo-frame >> internal:control=enter-frame >> xpath=//div[@id='slider-ran
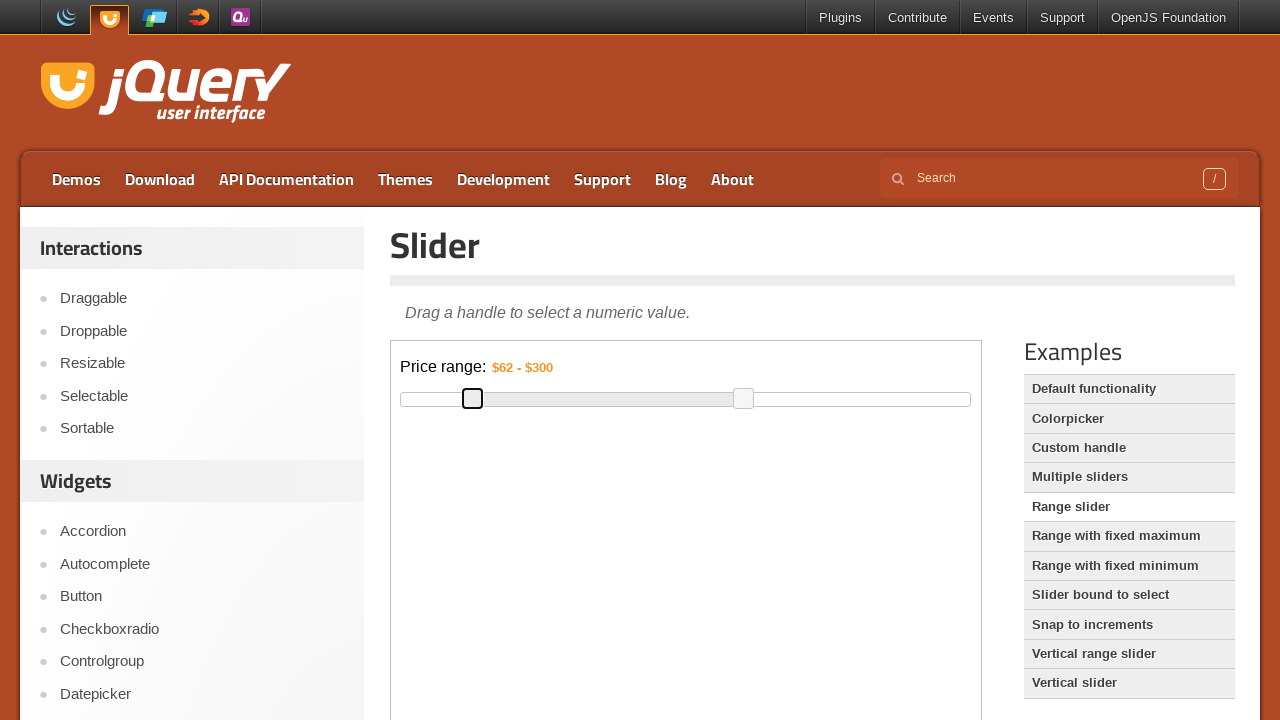

Pressed ArrowLeft key to adjust minimum slider on iframe.demo-frame >> internal:control=enter-frame >> xpath=//div[@id='slider-ran
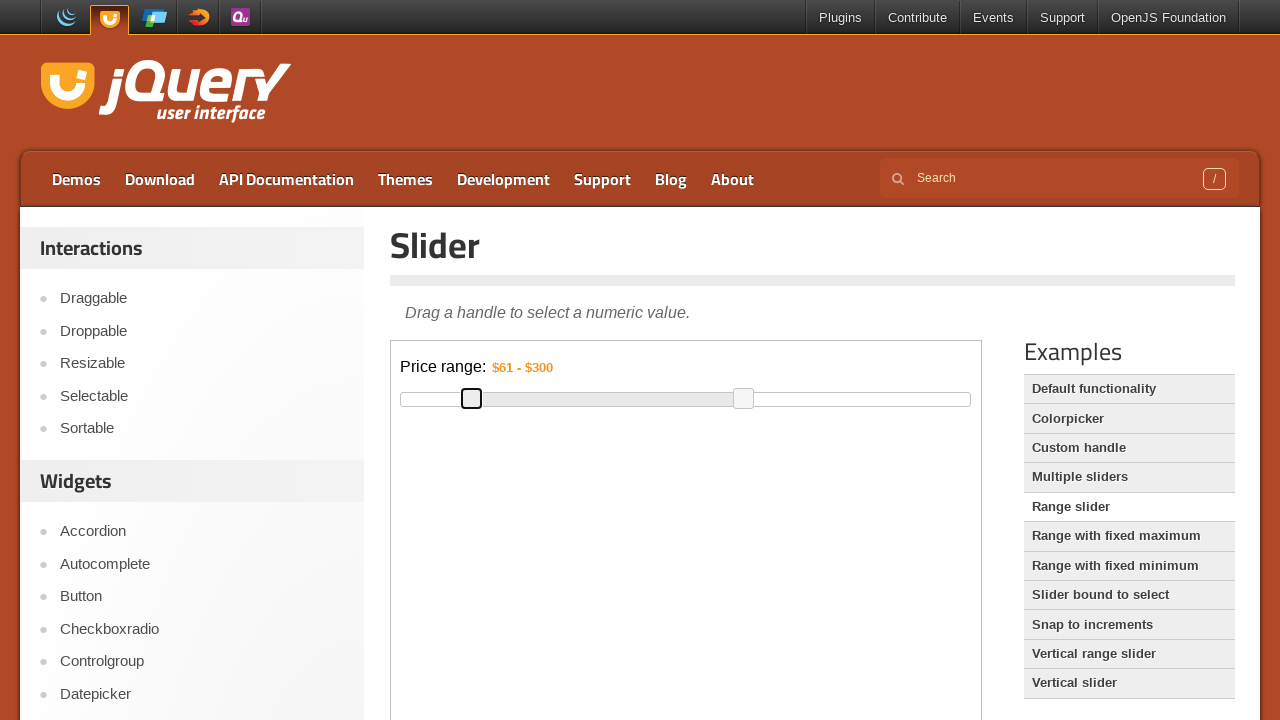

Pressed ArrowLeft key to adjust minimum slider on iframe.demo-frame >> internal:control=enter-frame >> xpath=//div[@id='slider-ran
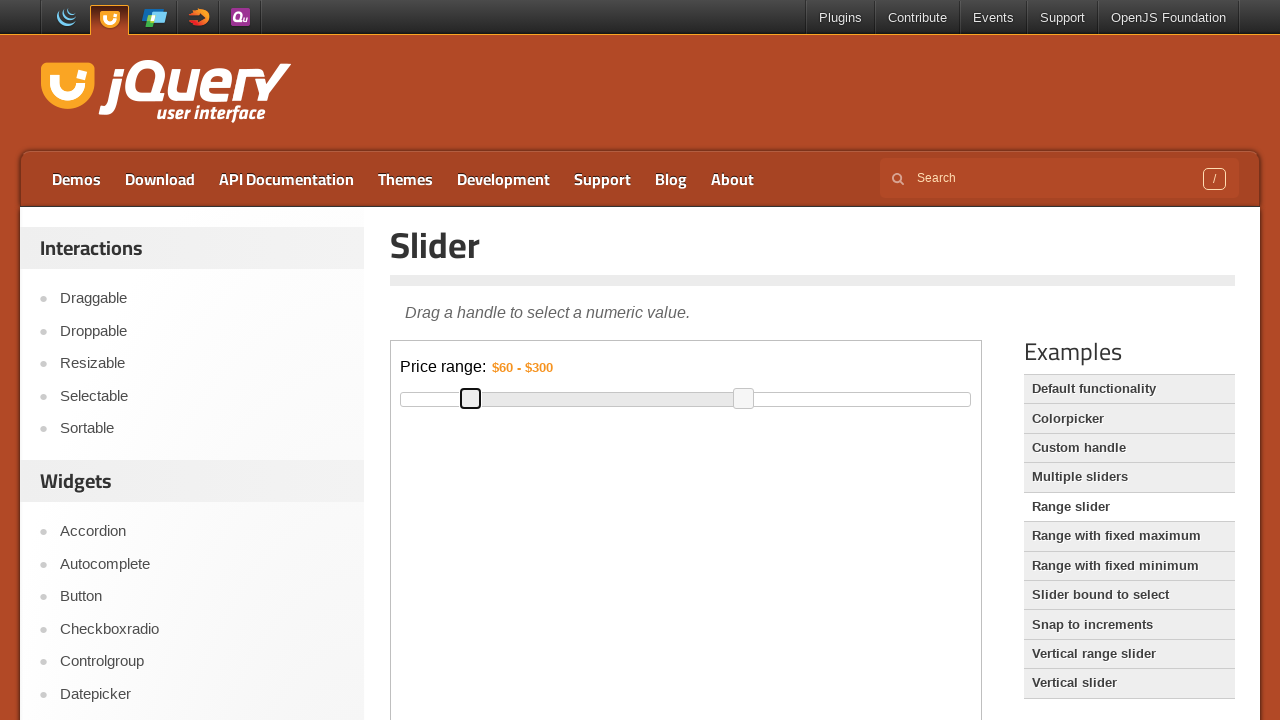

Pressed ArrowLeft key to adjust minimum slider on iframe.demo-frame >> internal:control=enter-frame >> xpath=//div[@id='slider-ran
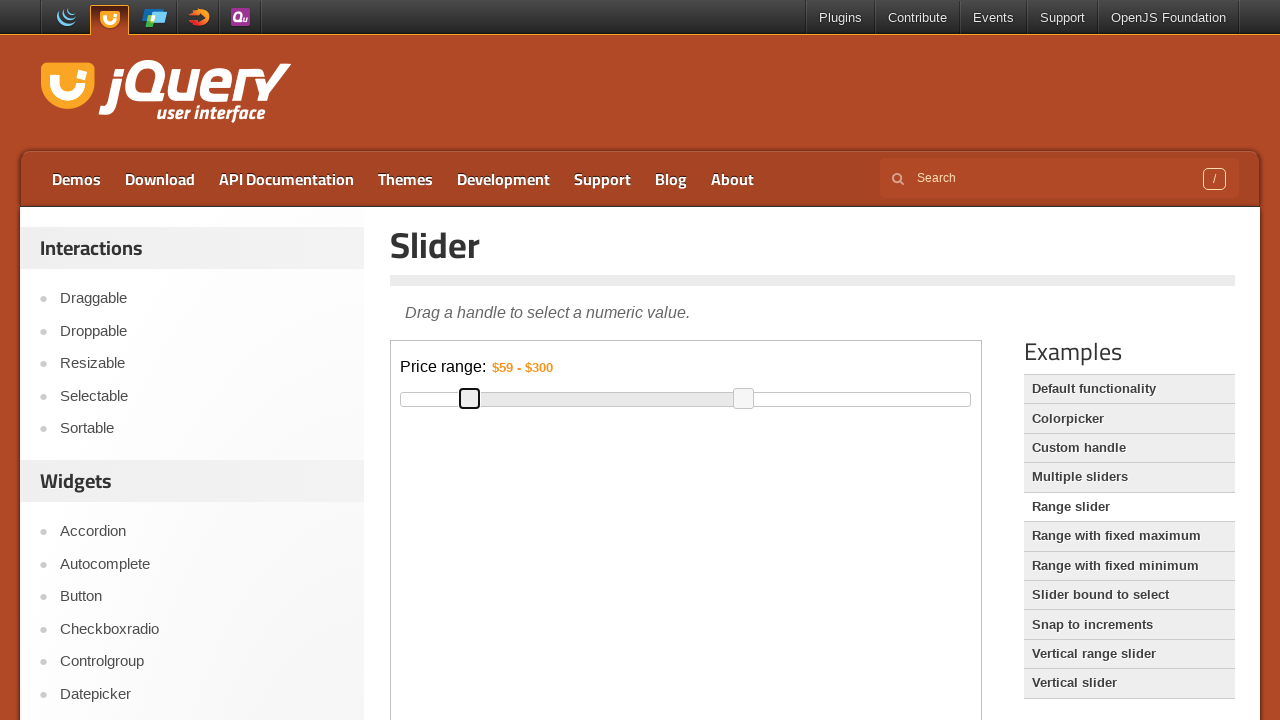

Pressed ArrowLeft key to adjust minimum slider on iframe.demo-frame >> internal:control=enter-frame >> xpath=//div[@id='slider-ran
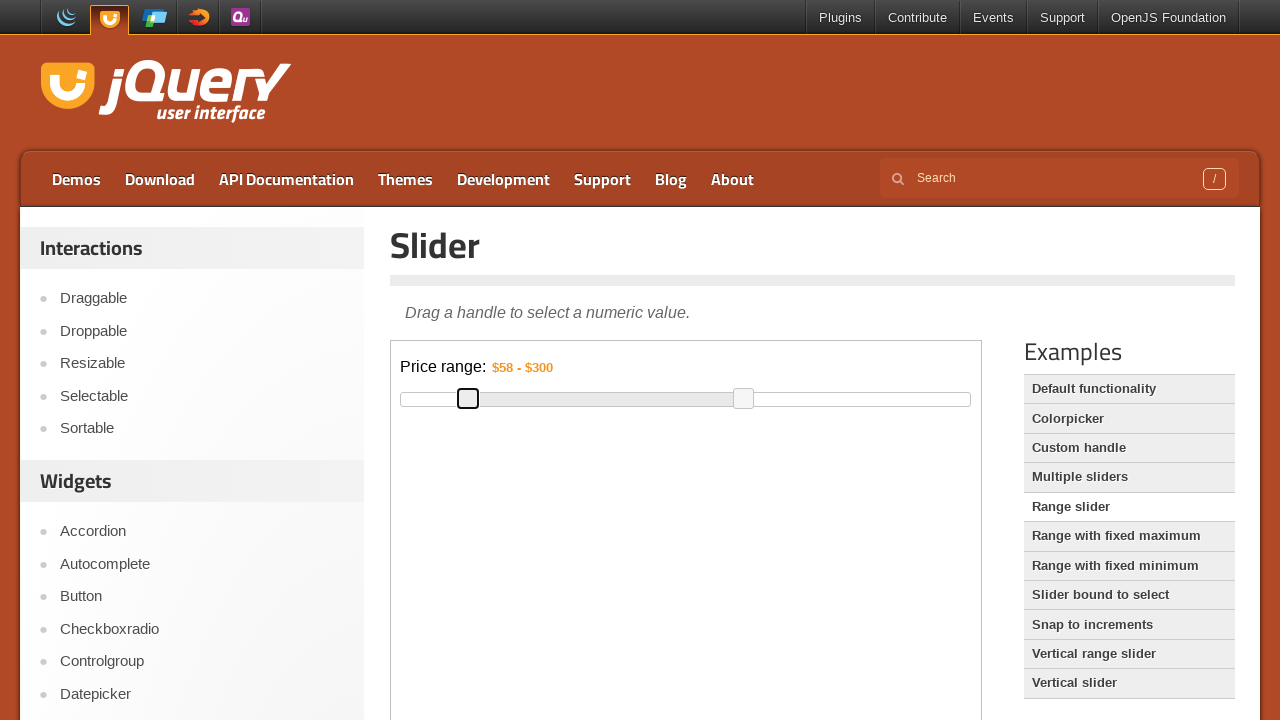

Pressed ArrowLeft key to adjust minimum slider on iframe.demo-frame >> internal:control=enter-frame >> xpath=//div[@id='slider-ran
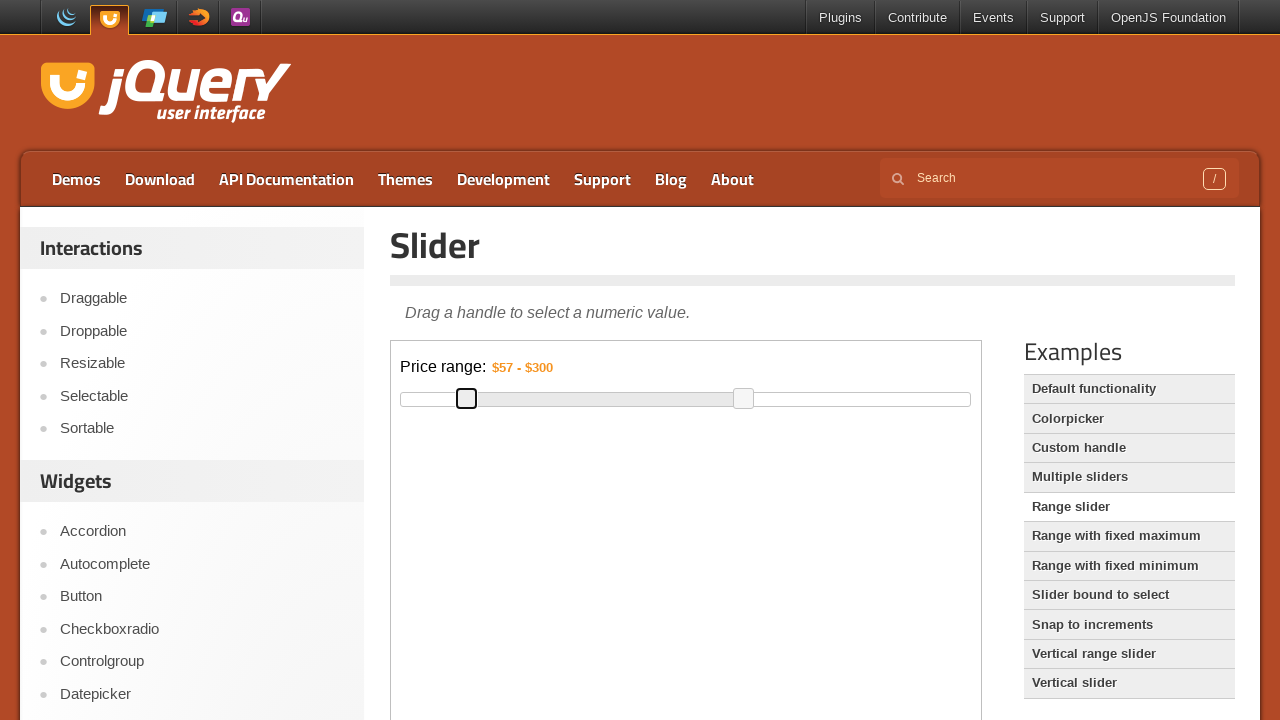

Pressed ArrowLeft key to adjust minimum slider on iframe.demo-frame >> internal:control=enter-frame >> xpath=//div[@id='slider-ran
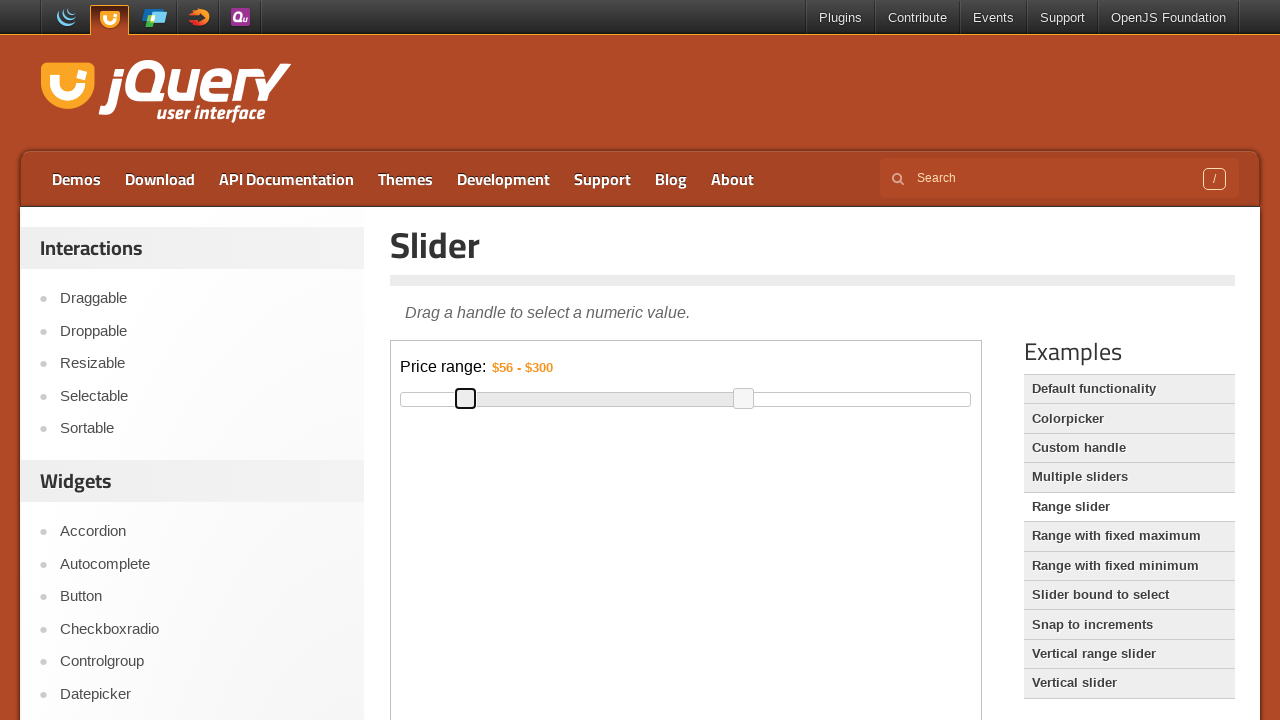

Pressed ArrowLeft key to adjust minimum slider on iframe.demo-frame >> internal:control=enter-frame >> xpath=//div[@id='slider-ran
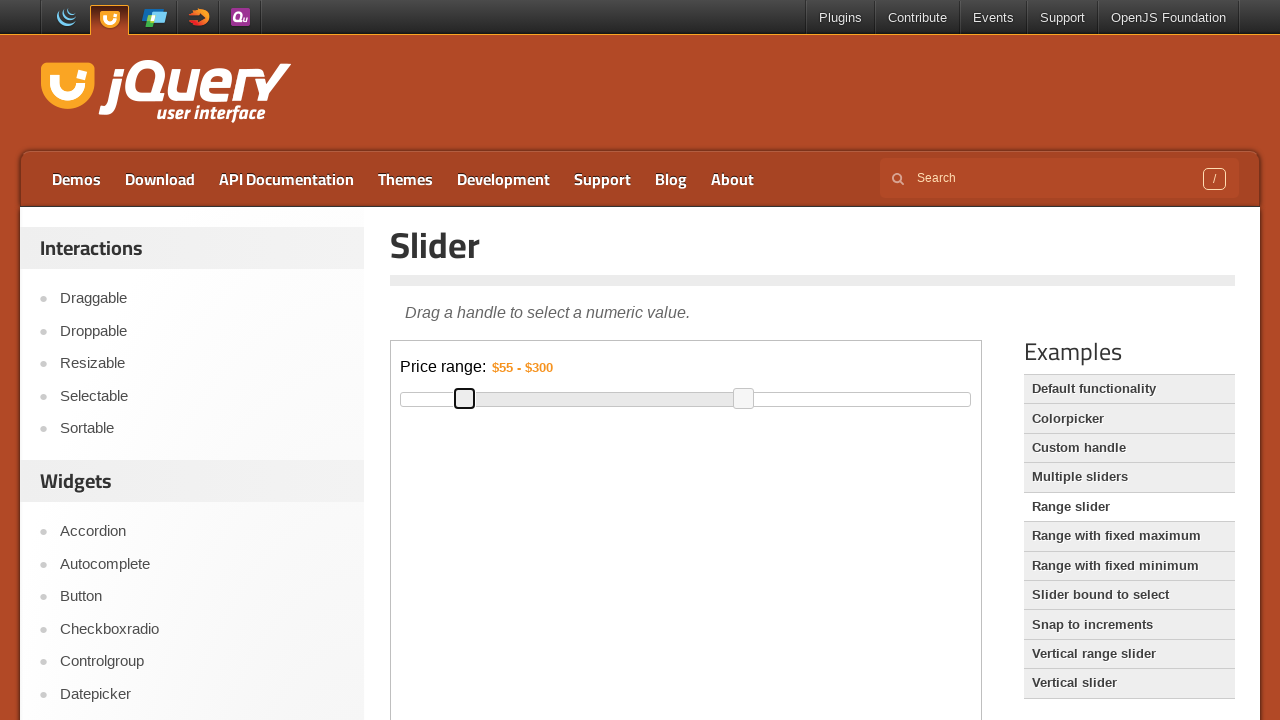

Pressed ArrowLeft key to adjust minimum slider on iframe.demo-frame >> internal:control=enter-frame >> xpath=//div[@id='slider-ran
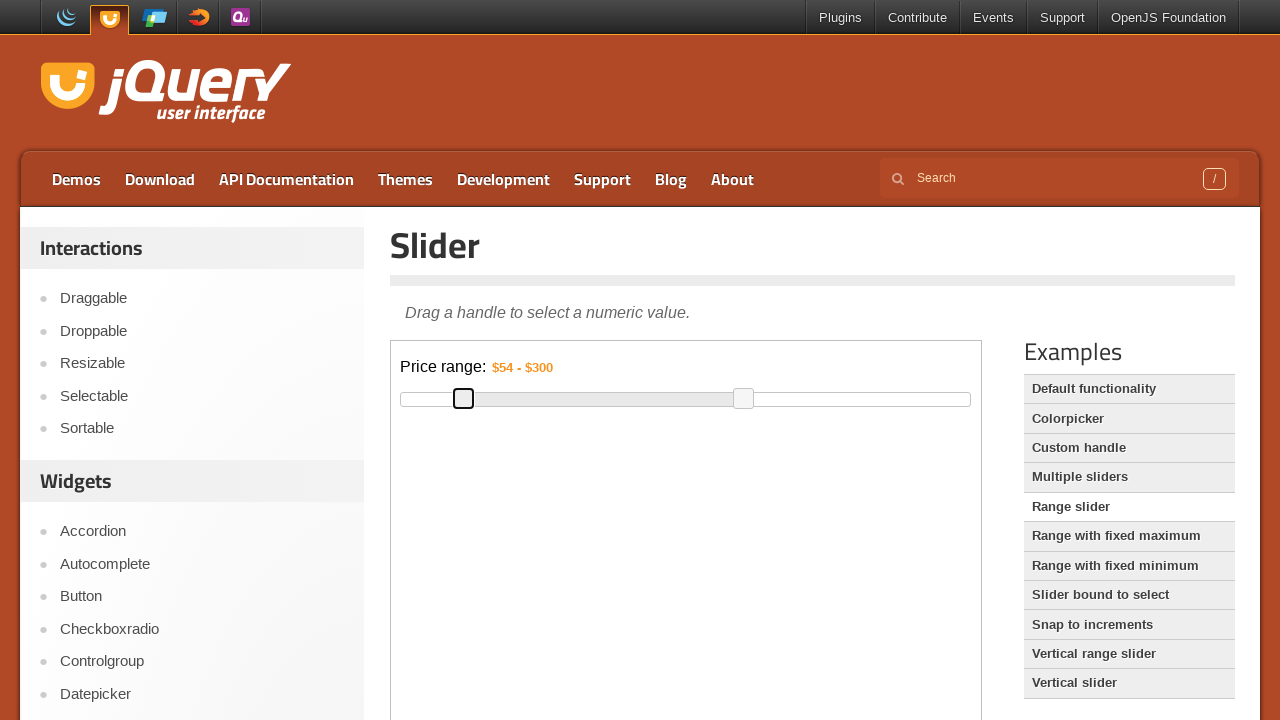

Pressed ArrowLeft key to adjust minimum slider on iframe.demo-frame >> internal:control=enter-frame >> xpath=//div[@id='slider-ran
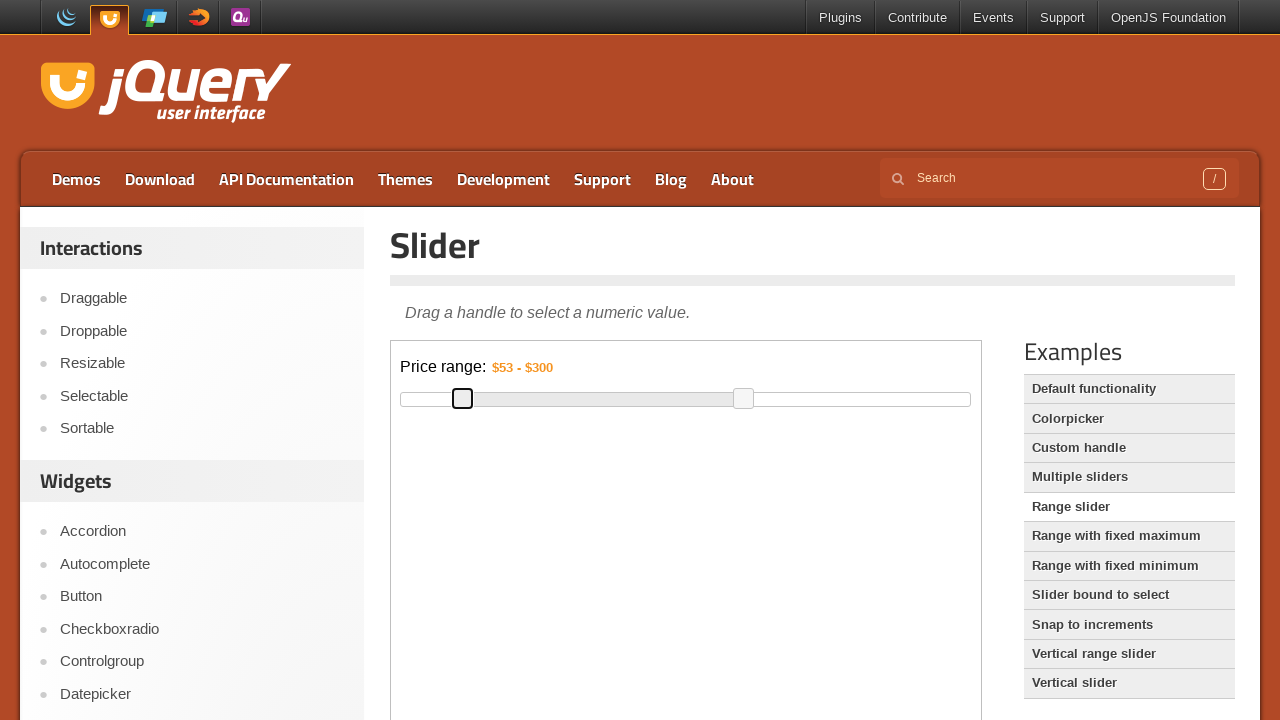

Pressed ArrowLeft key to adjust minimum slider on iframe.demo-frame >> internal:control=enter-frame >> xpath=//div[@id='slider-ran
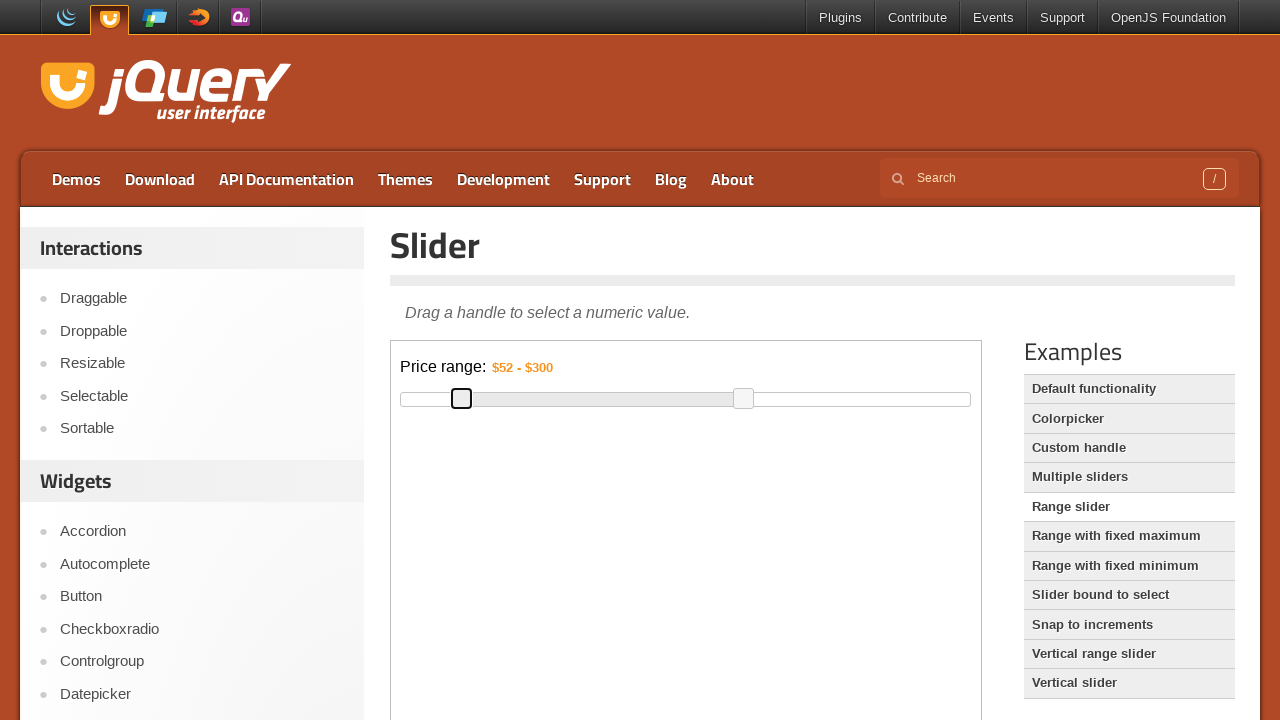

Pressed ArrowLeft key to adjust minimum slider on iframe.demo-frame >> internal:control=enter-frame >> xpath=//div[@id='slider-ran
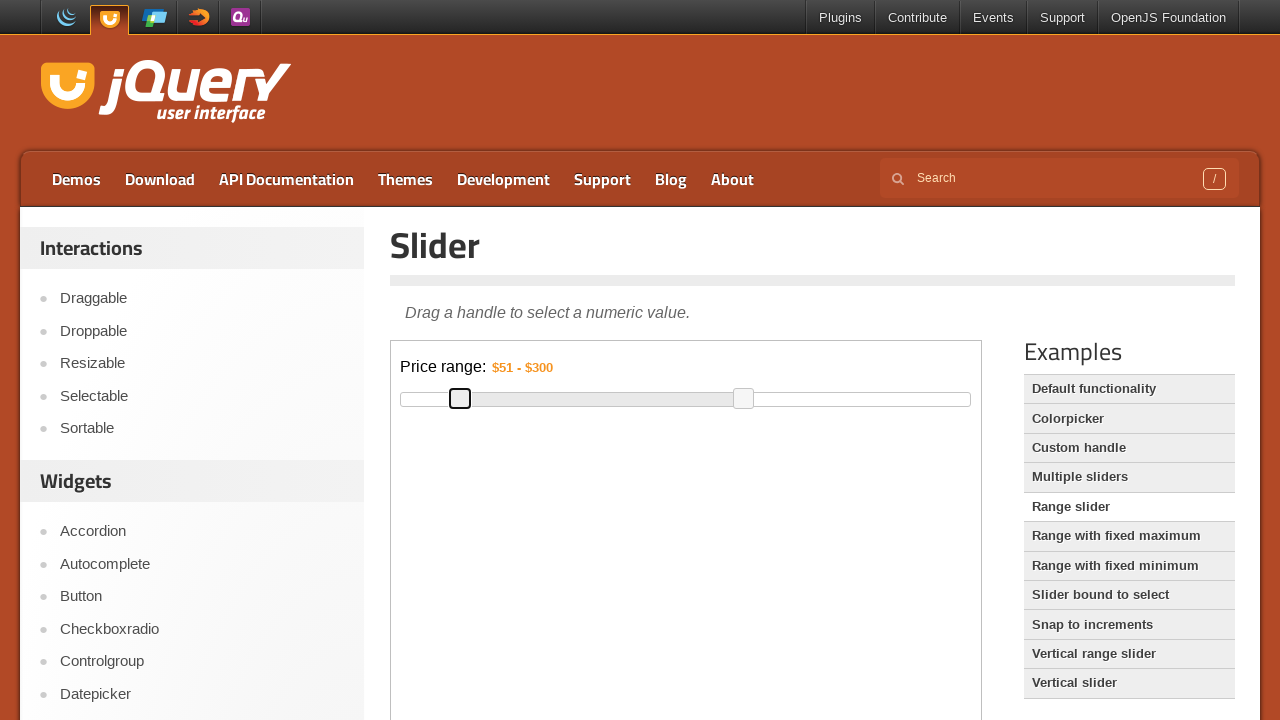

Pressed ArrowLeft key to adjust minimum slider on iframe.demo-frame >> internal:control=enter-frame >> xpath=//div[@id='slider-ran
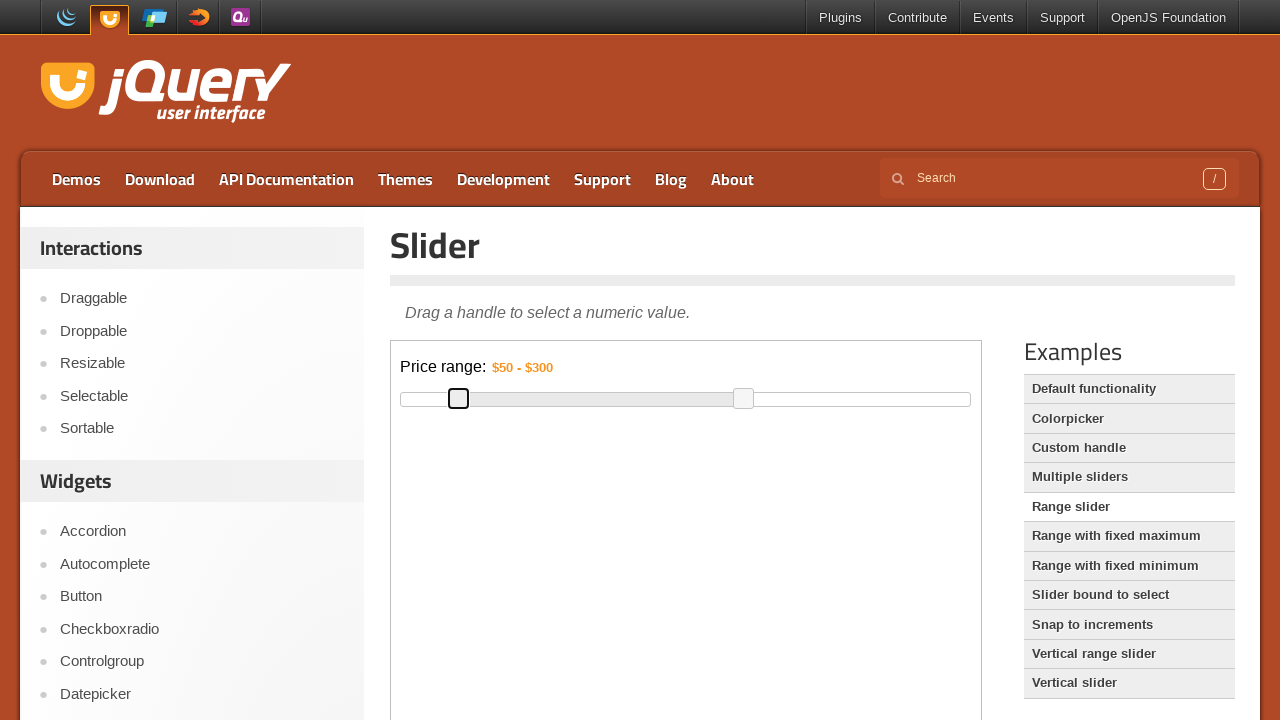

Pressed ArrowLeft key to adjust minimum slider on iframe.demo-frame >> internal:control=enter-frame >> xpath=//div[@id='slider-ran
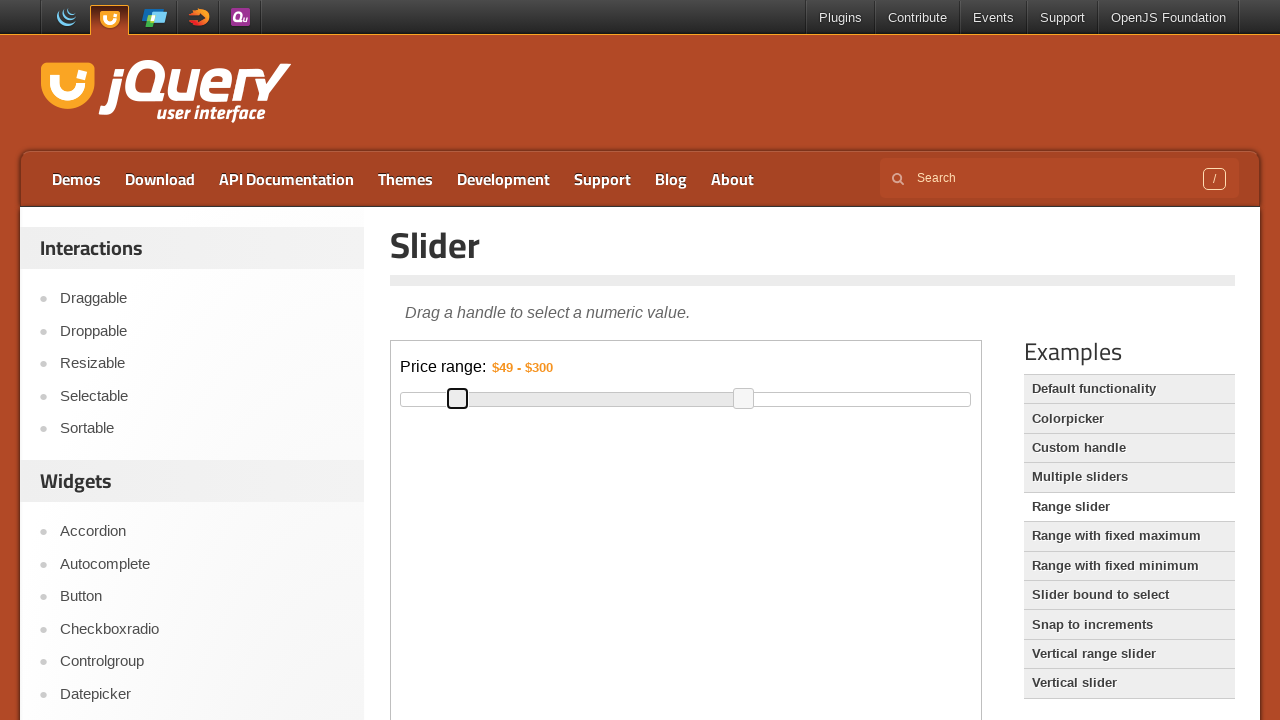

Pressed ArrowLeft key to adjust minimum slider on iframe.demo-frame >> internal:control=enter-frame >> xpath=//div[@id='slider-ran
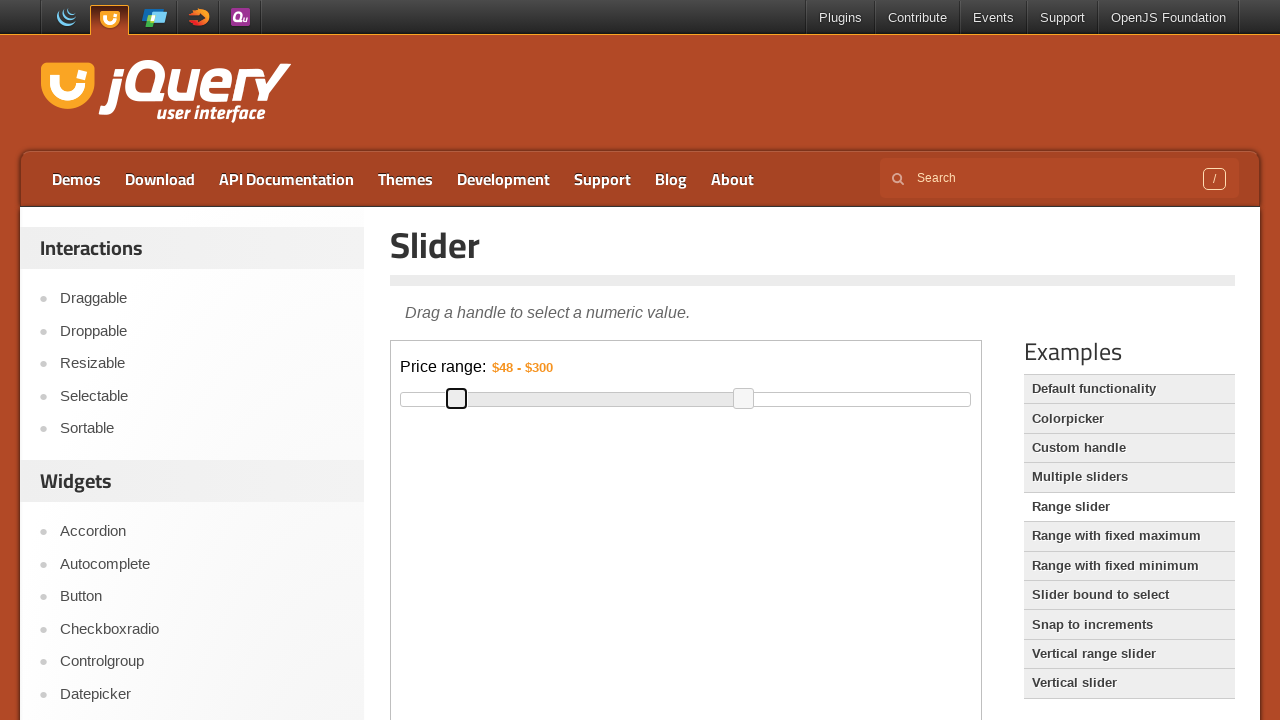

Pressed ArrowLeft key to adjust minimum slider on iframe.demo-frame >> internal:control=enter-frame >> xpath=//div[@id='slider-ran
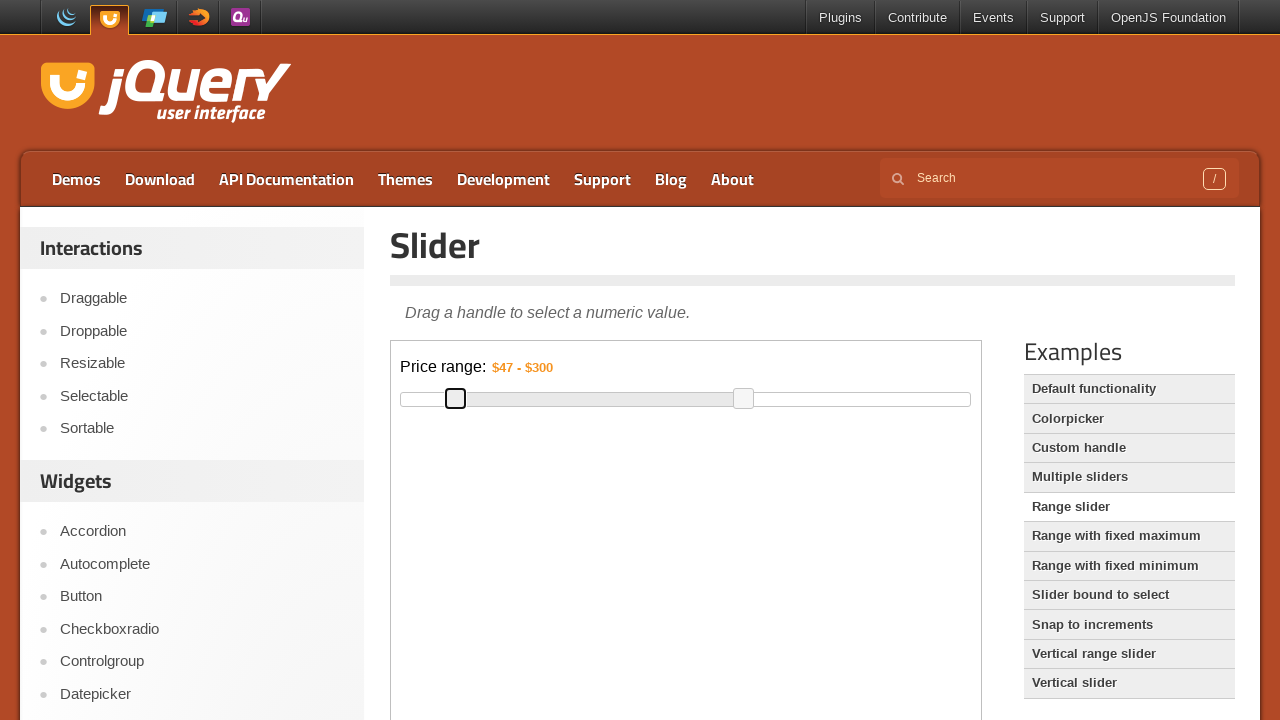

Pressed ArrowLeft key to adjust minimum slider on iframe.demo-frame >> internal:control=enter-frame >> xpath=//div[@id='slider-ran
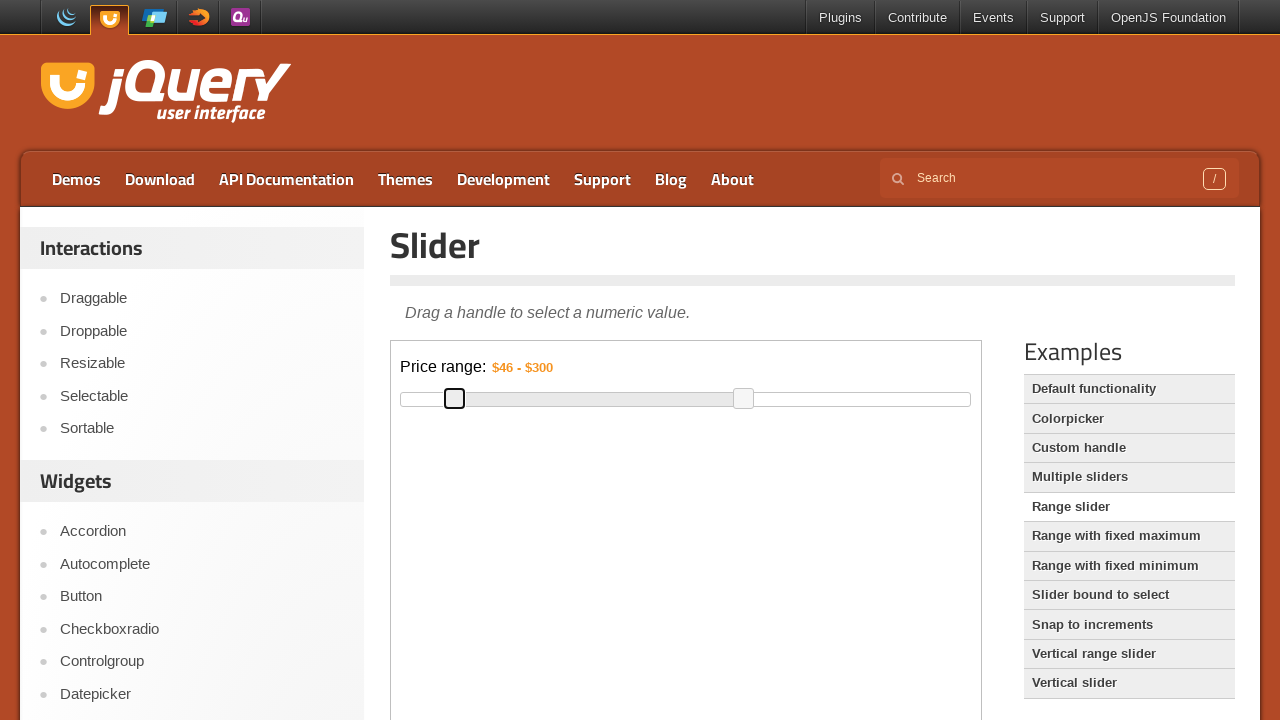

Pressed ArrowLeft key to adjust minimum slider on iframe.demo-frame >> internal:control=enter-frame >> xpath=//div[@id='slider-ran
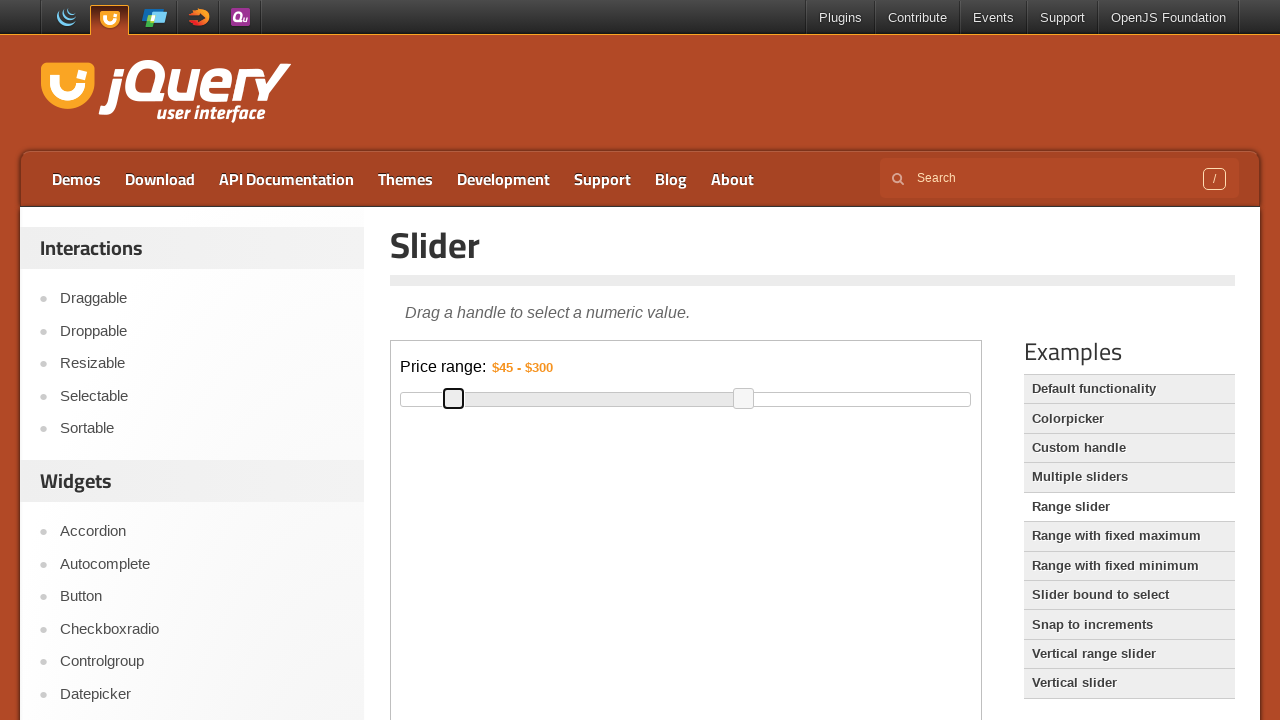

Pressed ArrowLeft key to adjust minimum slider on iframe.demo-frame >> internal:control=enter-frame >> xpath=//div[@id='slider-ran
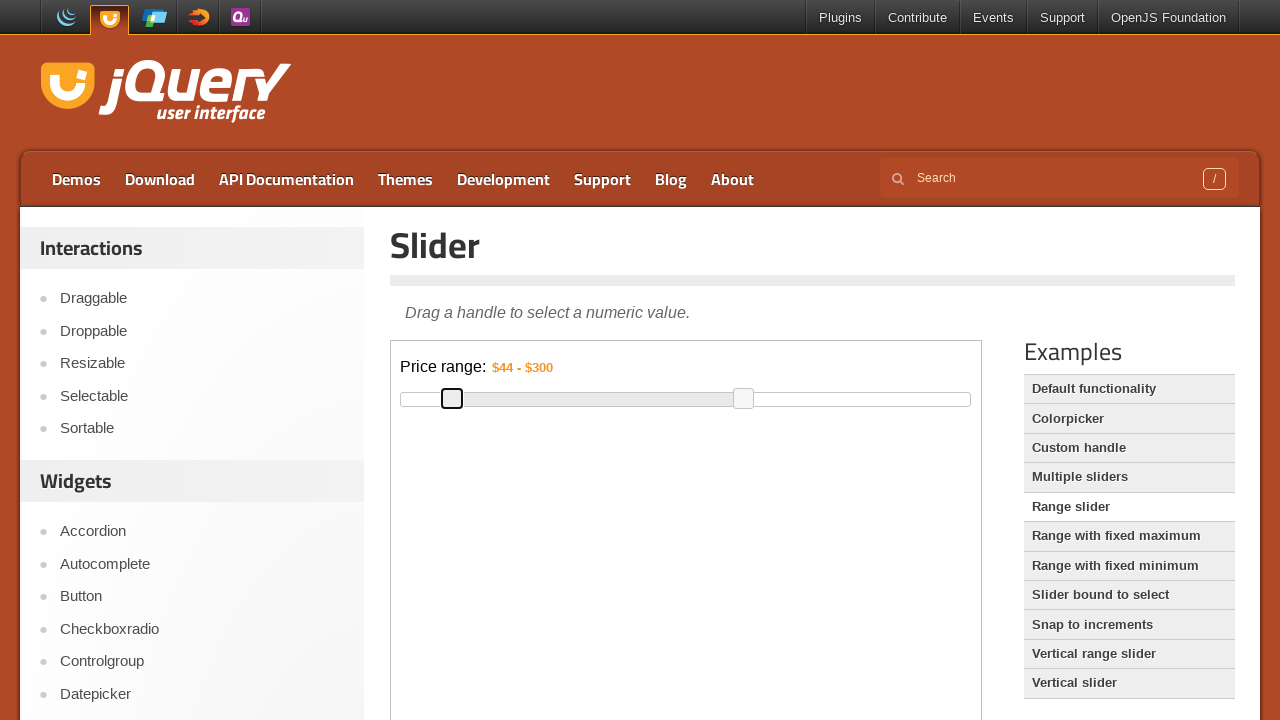

Pressed ArrowLeft key to adjust minimum slider on iframe.demo-frame >> internal:control=enter-frame >> xpath=//div[@id='slider-ran
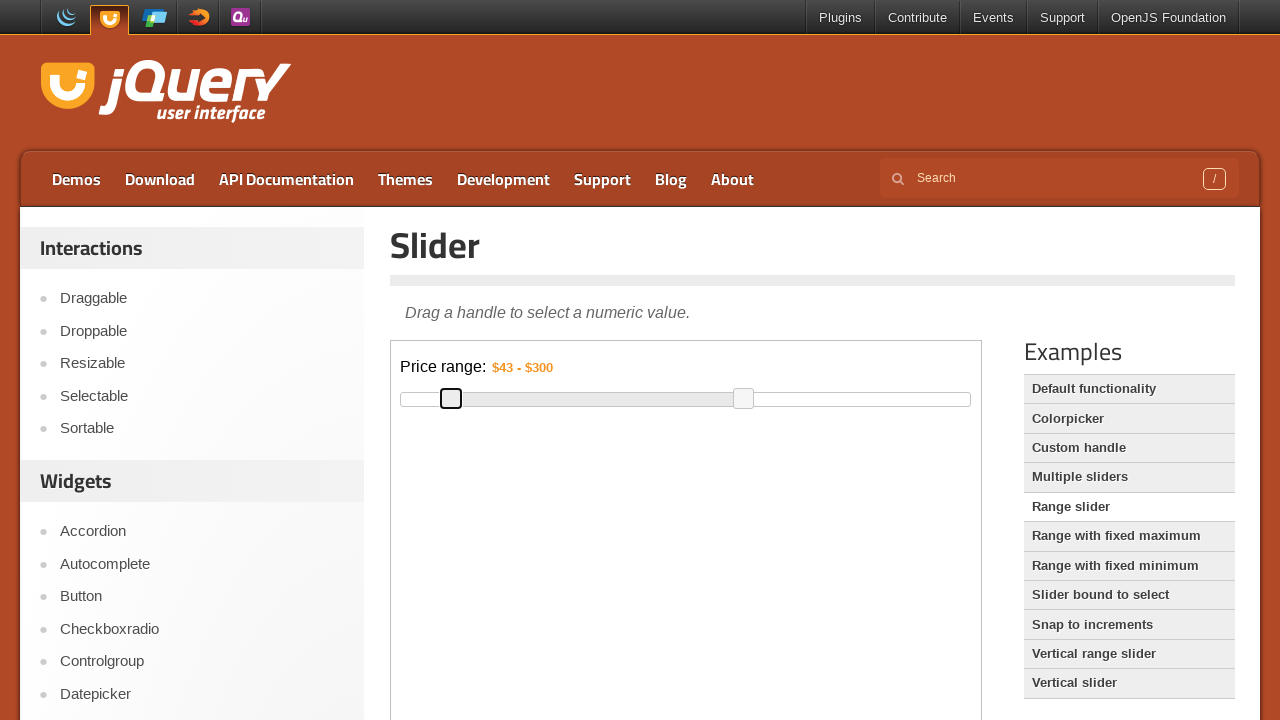

Pressed ArrowLeft key to adjust minimum slider on iframe.demo-frame >> internal:control=enter-frame >> xpath=//div[@id='slider-ran
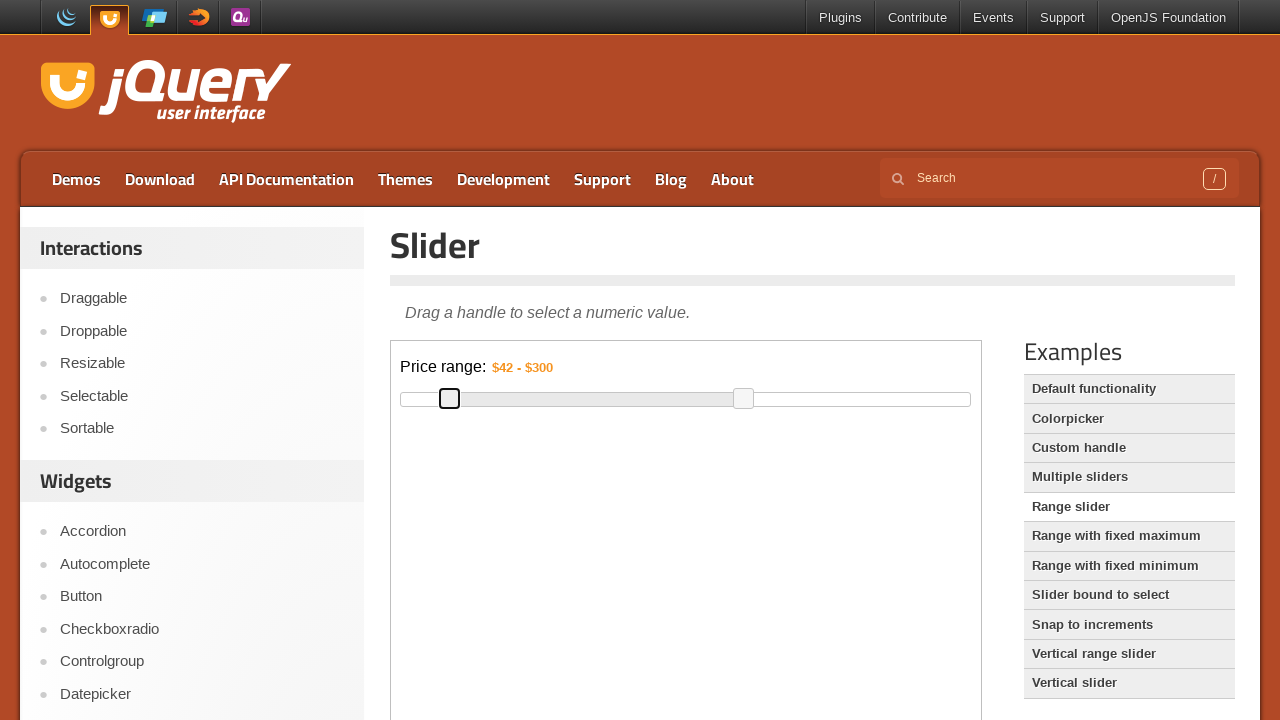

Pressed ArrowLeft key to adjust minimum slider on iframe.demo-frame >> internal:control=enter-frame >> xpath=//div[@id='slider-ran
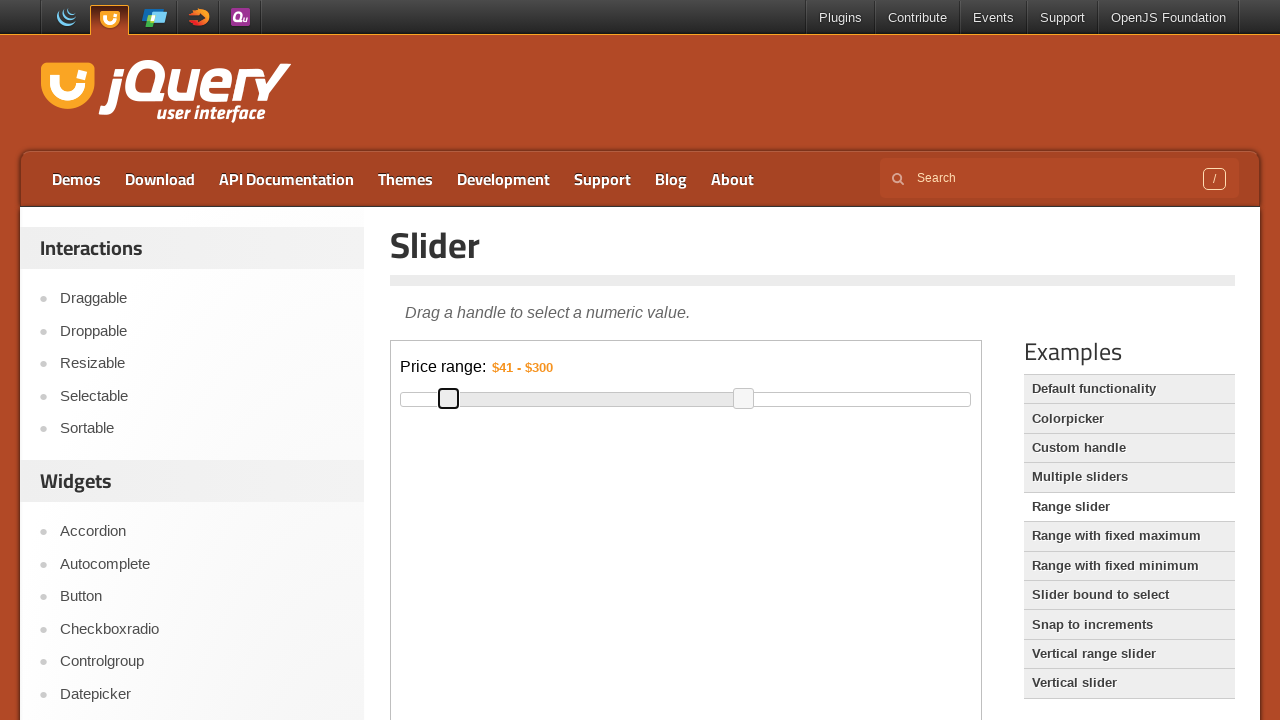

Pressed ArrowLeft key to adjust minimum slider on iframe.demo-frame >> internal:control=enter-frame >> xpath=//div[@id='slider-ran
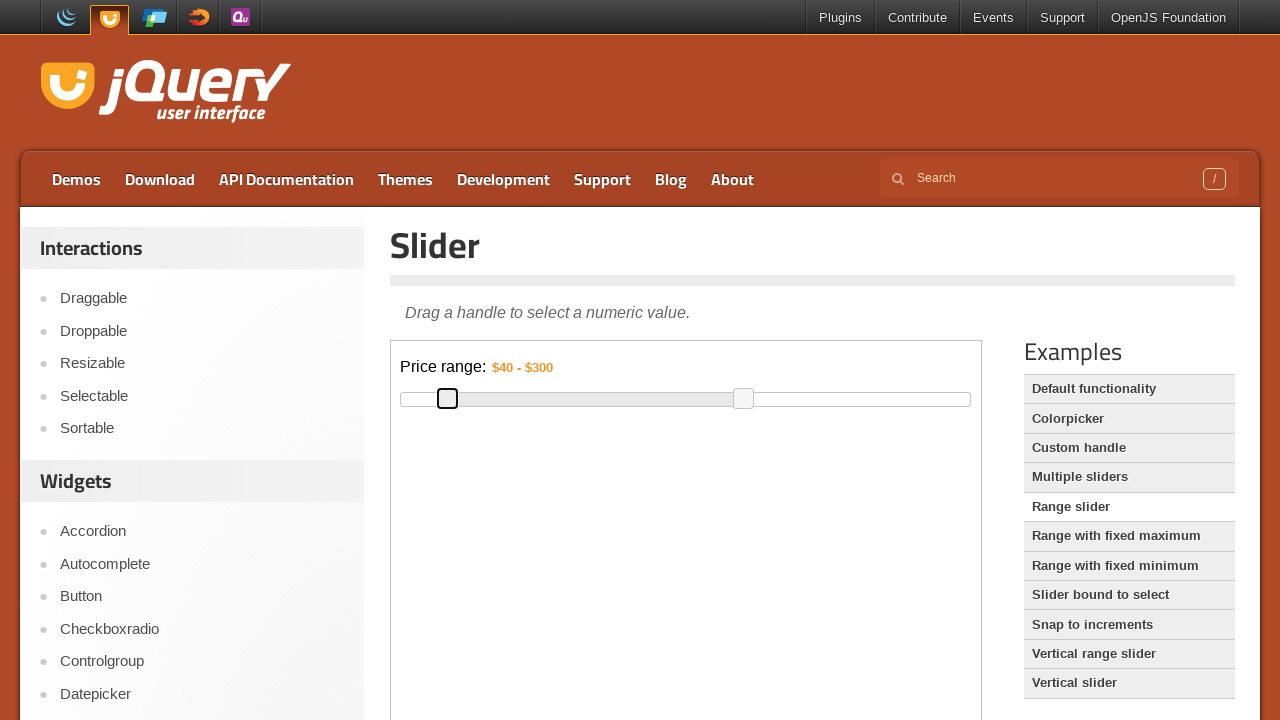

Pressed ArrowLeft key to adjust minimum slider on iframe.demo-frame >> internal:control=enter-frame >> xpath=//div[@id='slider-ran
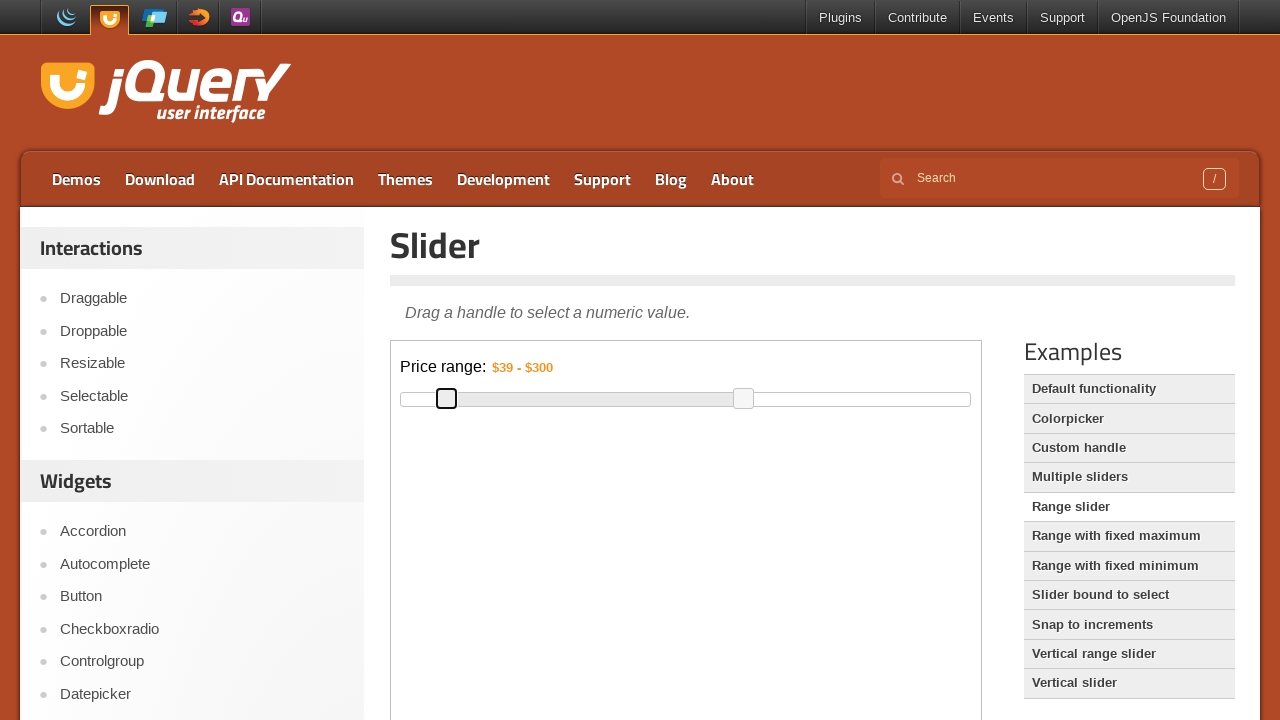

Pressed ArrowLeft key to adjust minimum slider on iframe.demo-frame >> internal:control=enter-frame >> xpath=//div[@id='slider-ran
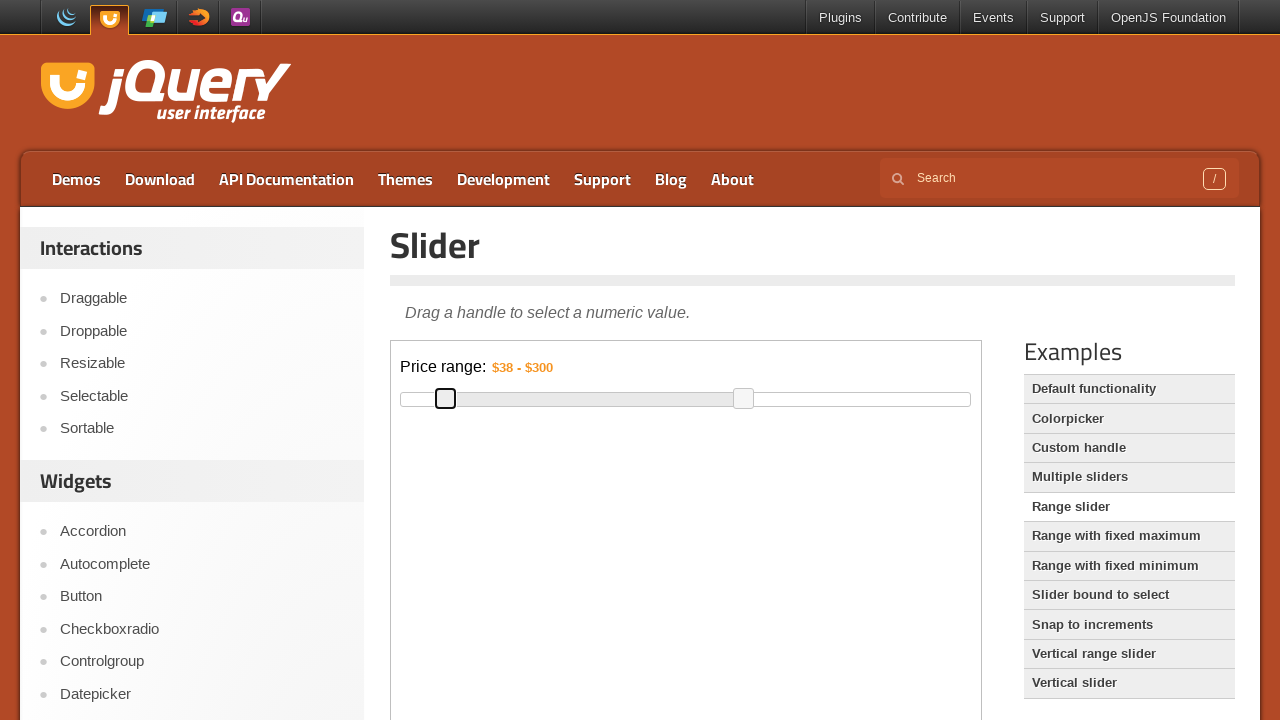

Pressed ArrowLeft key to adjust minimum slider on iframe.demo-frame >> internal:control=enter-frame >> xpath=//div[@id='slider-ran
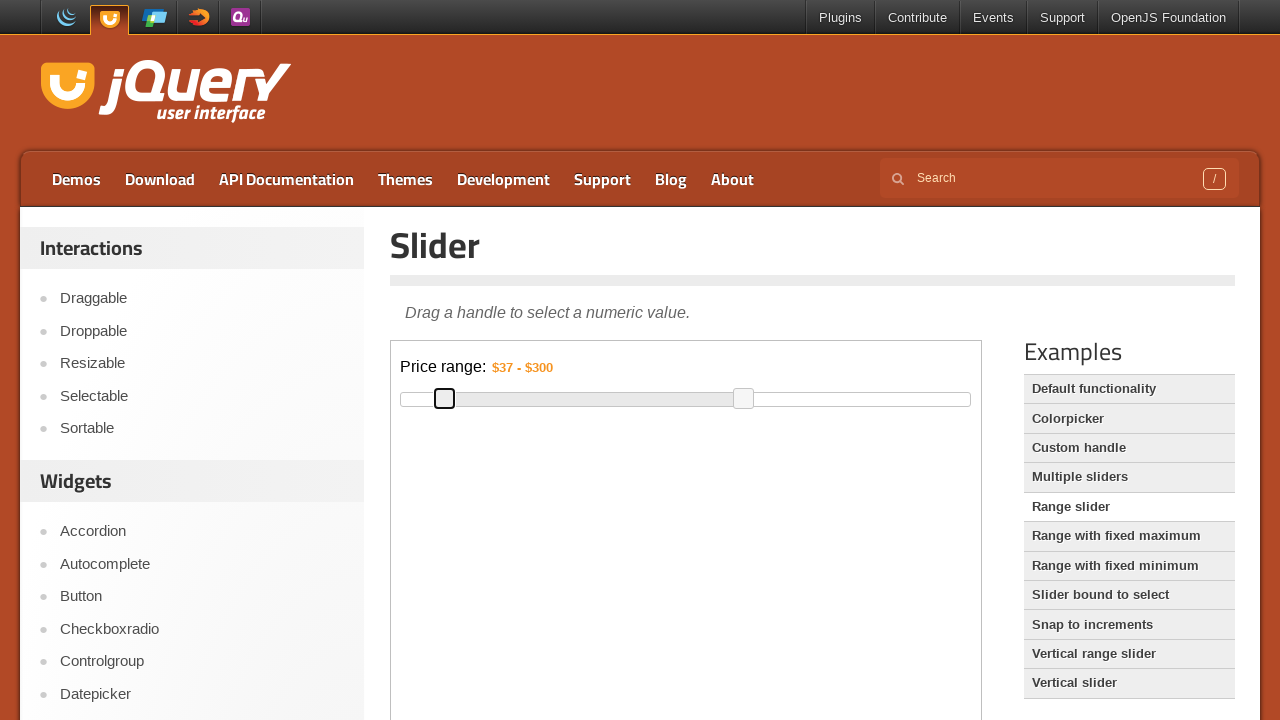

Pressed ArrowLeft key to adjust minimum slider on iframe.demo-frame >> internal:control=enter-frame >> xpath=//div[@id='slider-ran
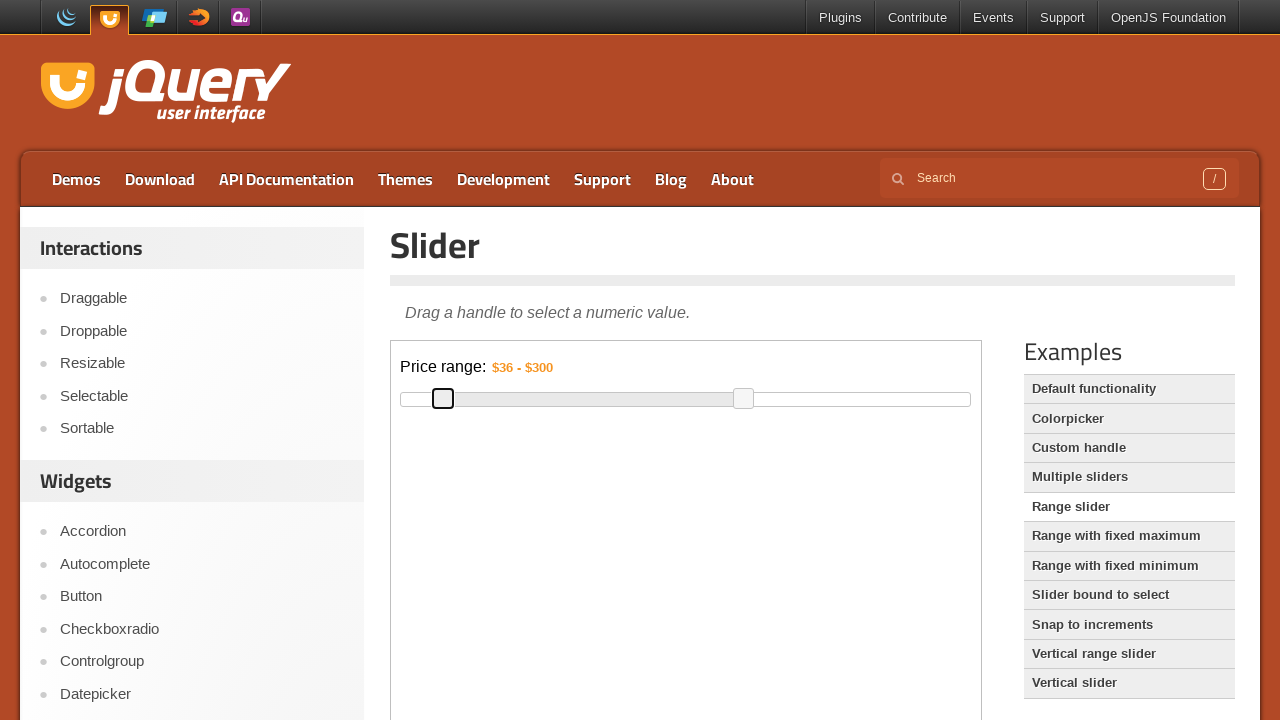

Pressed ArrowLeft key to adjust minimum slider on iframe.demo-frame >> internal:control=enter-frame >> xpath=//div[@id='slider-ran
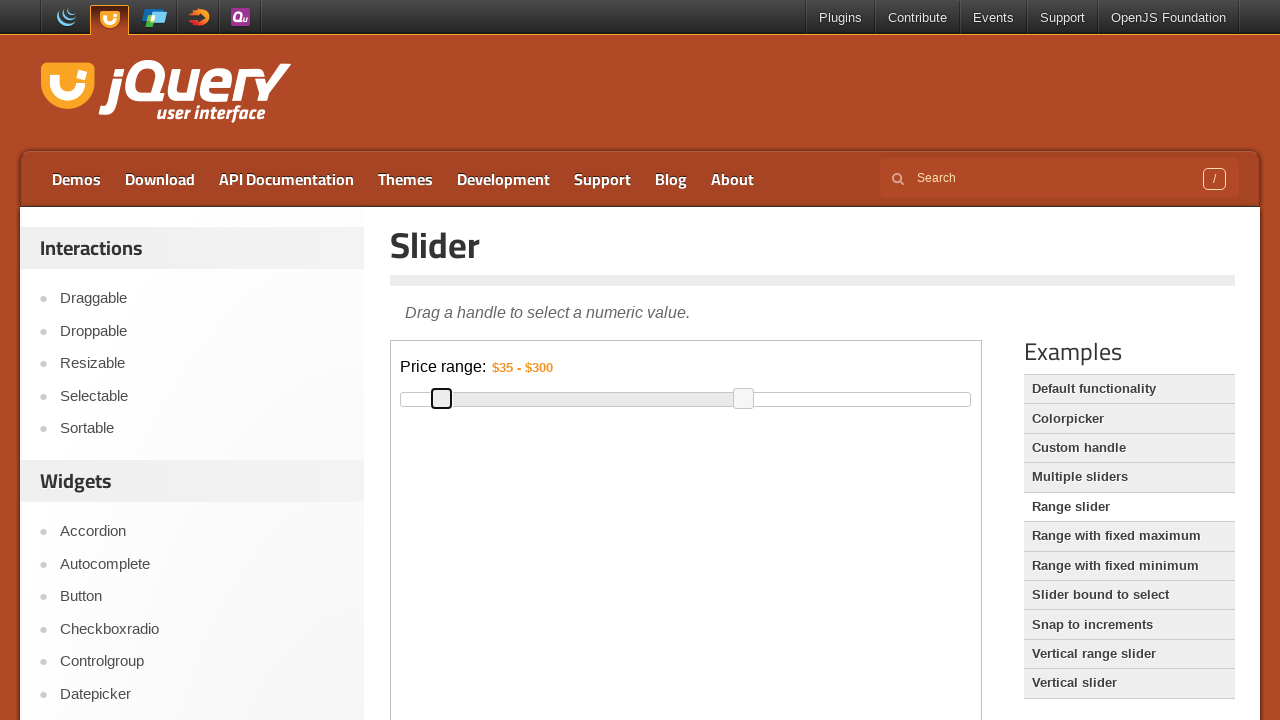

Pressed ArrowLeft key to adjust minimum slider on iframe.demo-frame >> internal:control=enter-frame >> xpath=//div[@id='slider-ran
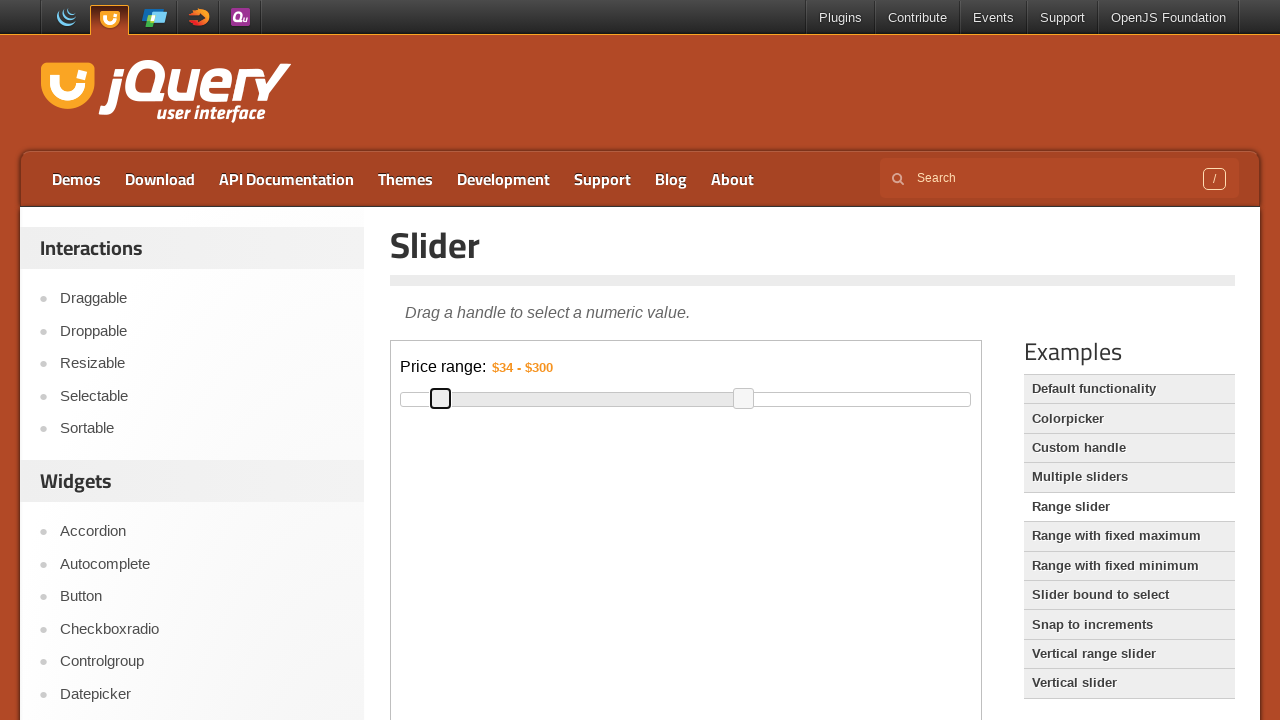

Pressed ArrowLeft key to adjust minimum slider on iframe.demo-frame >> internal:control=enter-frame >> xpath=//div[@id='slider-ran
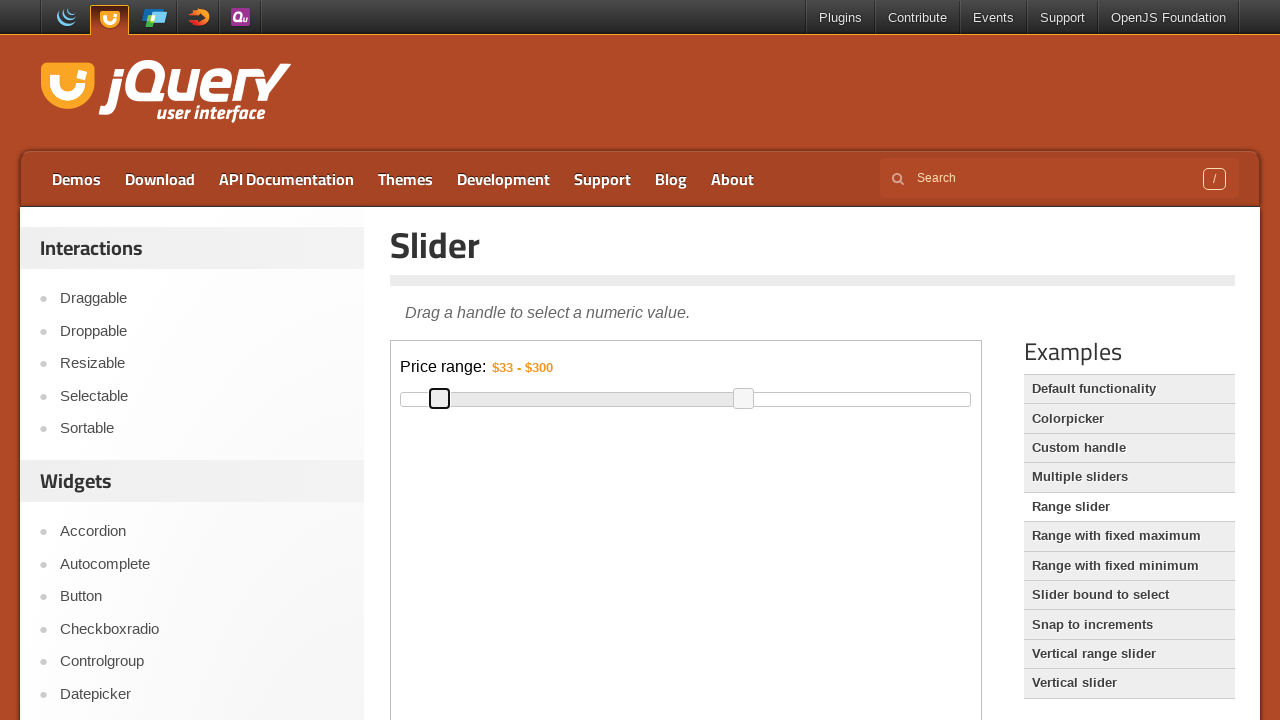

Pressed ArrowLeft key to adjust minimum slider on iframe.demo-frame >> internal:control=enter-frame >> xpath=//div[@id='slider-ran
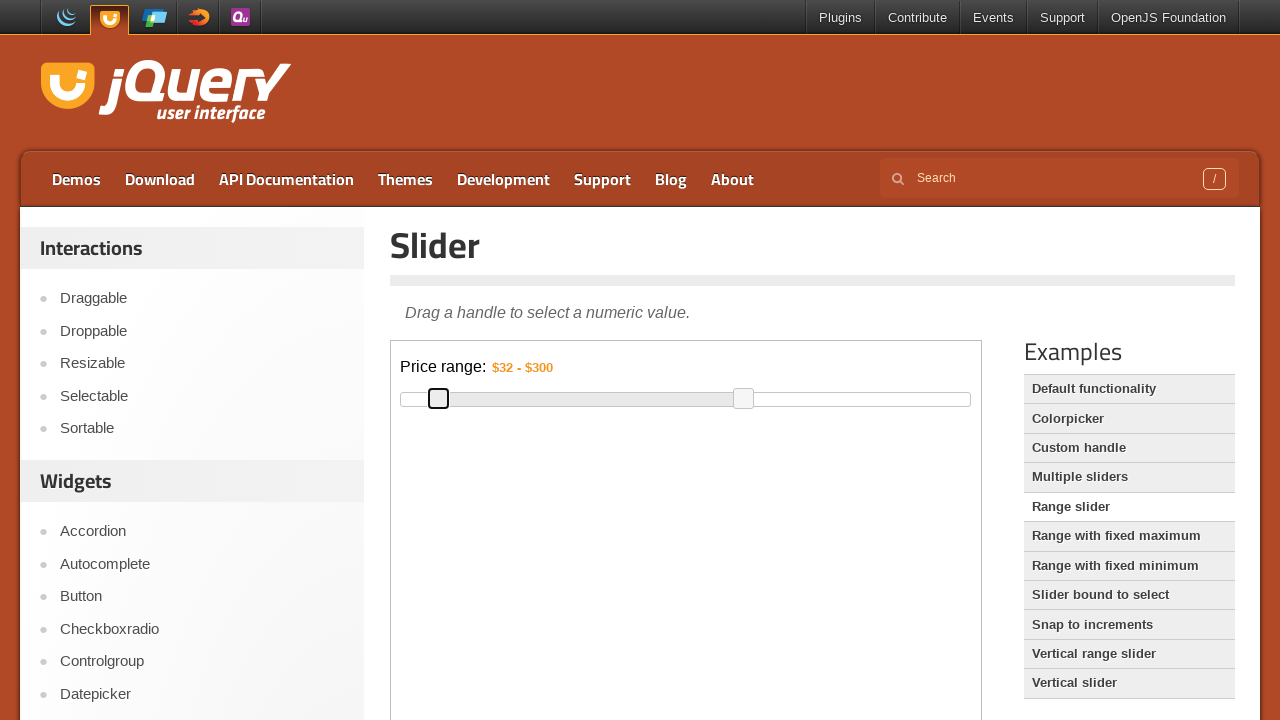

Pressed ArrowLeft key to adjust minimum slider on iframe.demo-frame >> internal:control=enter-frame >> xpath=//div[@id='slider-ran
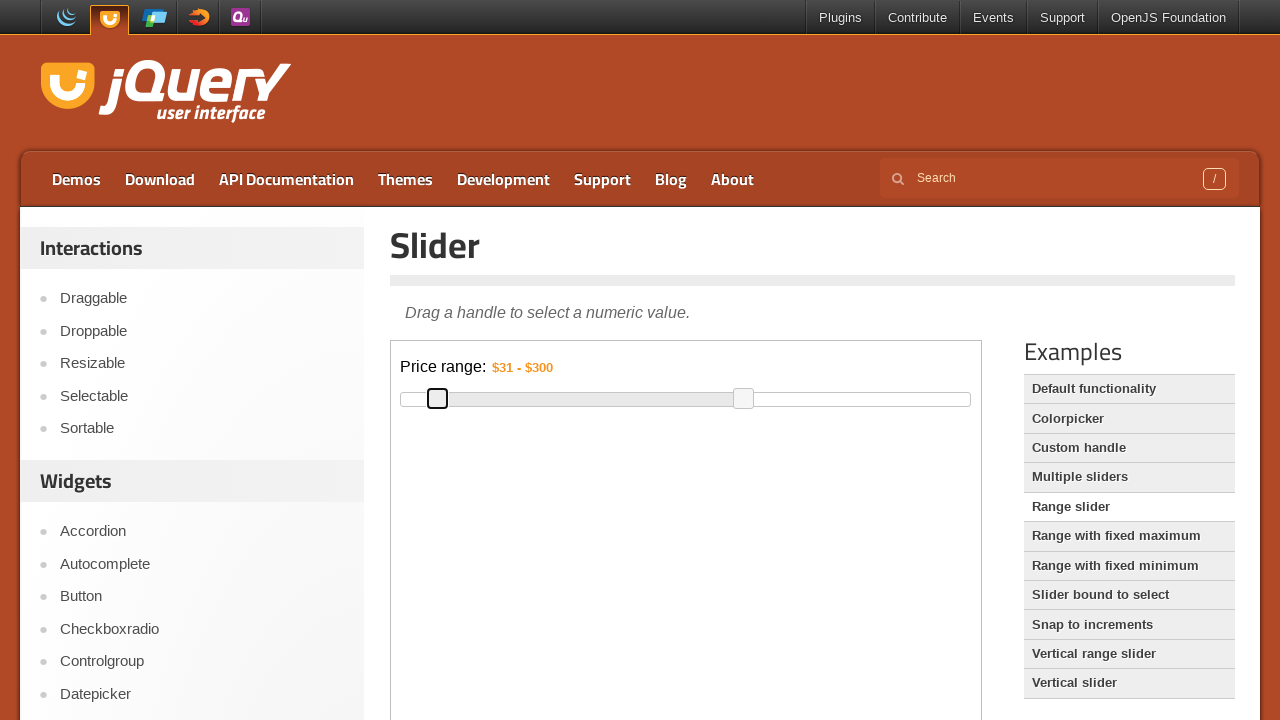

Pressed ArrowLeft key to adjust minimum slider on iframe.demo-frame >> internal:control=enter-frame >> xpath=//div[@id='slider-ran
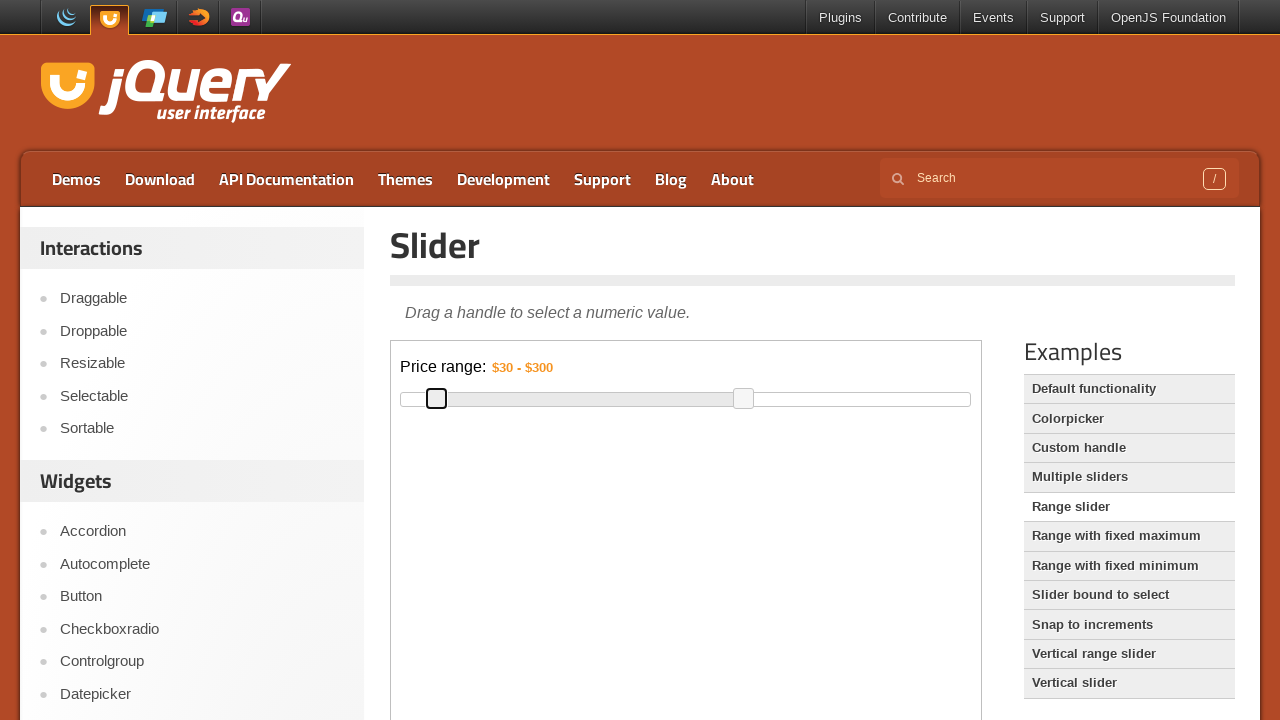

Pressed ArrowLeft key to adjust minimum slider on iframe.demo-frame >> internal:control=enter-frame >> xpath=//div[@id='slider-ran
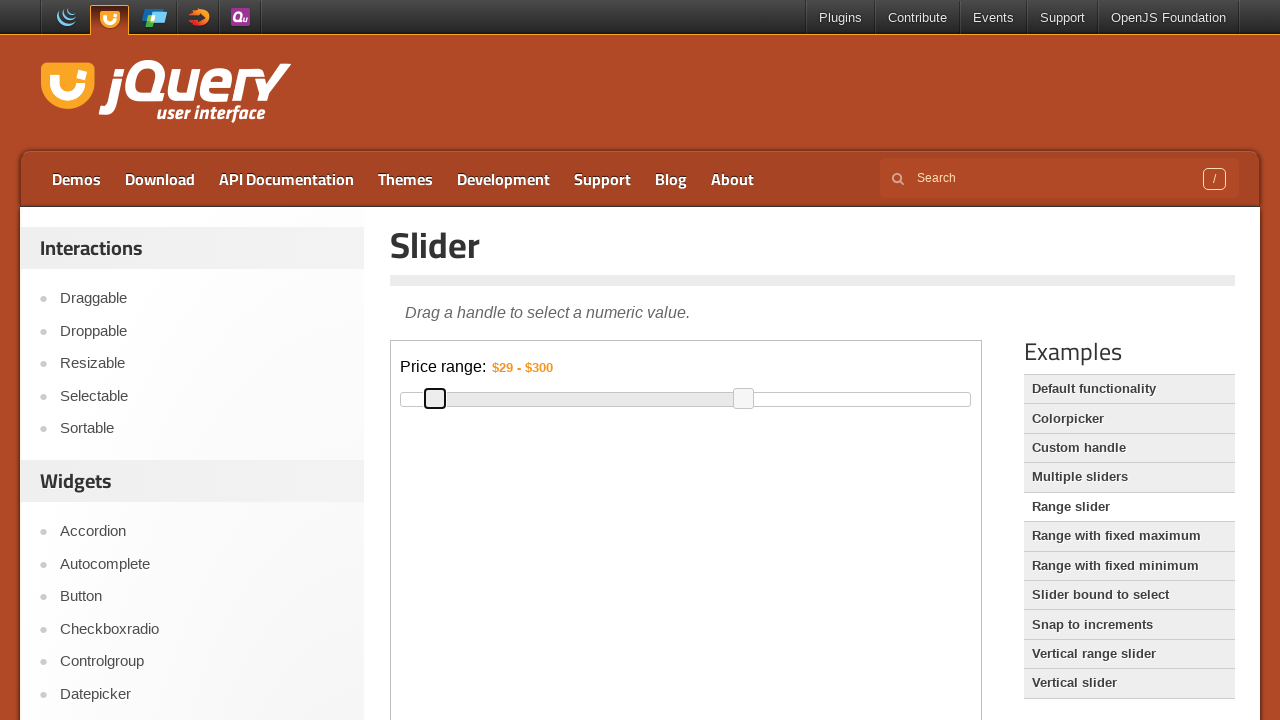

Pressed ArrowLeft key to adjust minimum slider on iframe.demo-frame >> internal:control=enter-frame >> xpath=//div[@id='slider-ran
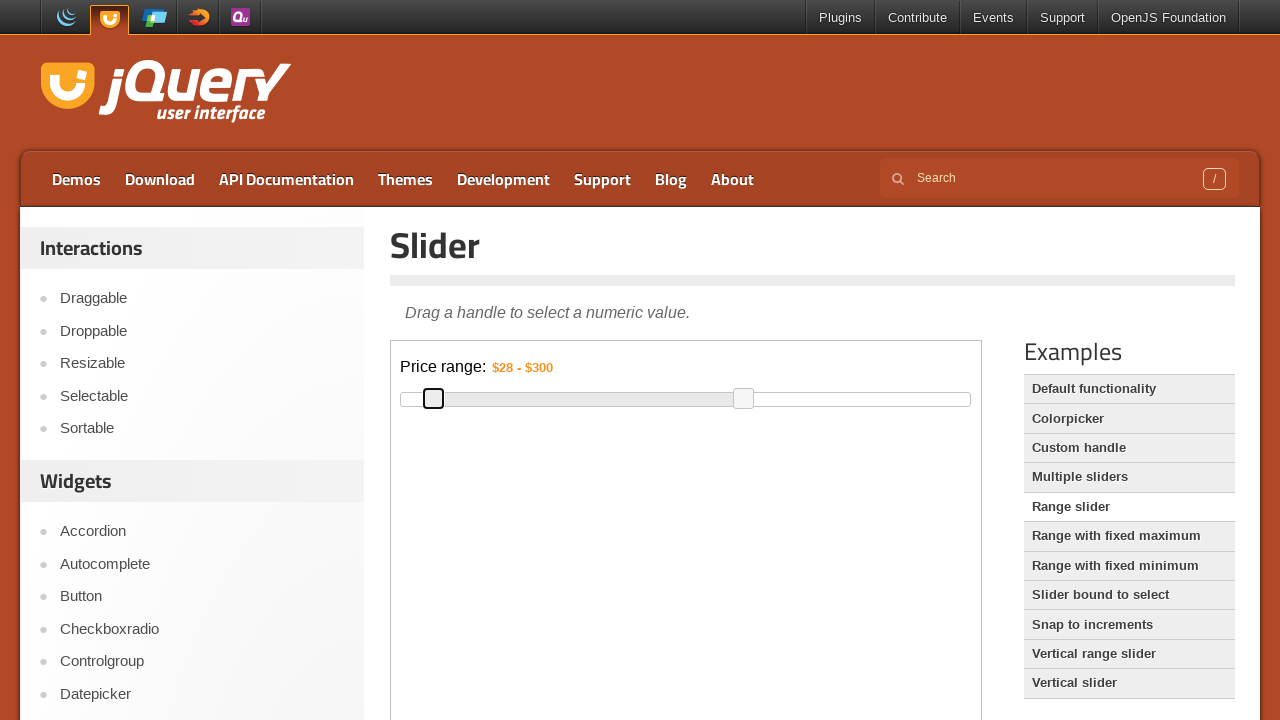

Pressed ArrowLeft key to adjust minimum slider on iframe.demo-frame >> internal:control=enter-frame >> xpath=//div[@id='slider-ran
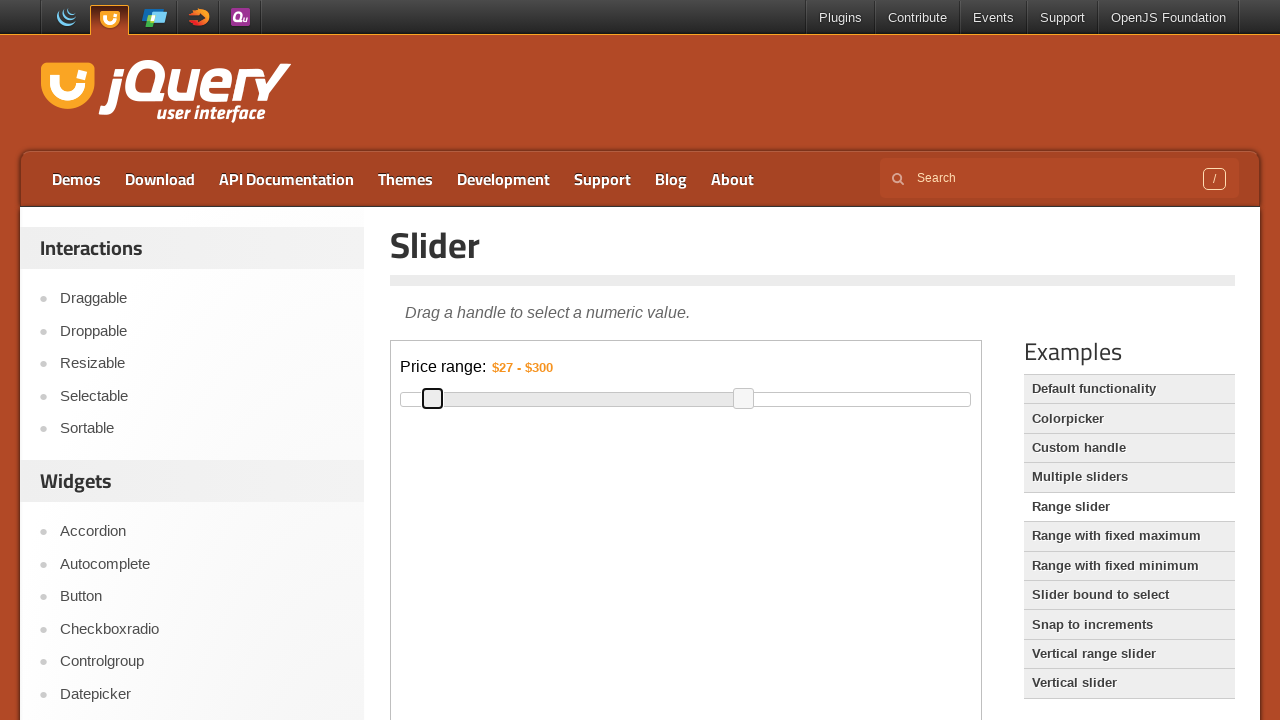

Pressed ArrowLeft key to adjust minimum slider on iframe.demo-frame >> internal:control=enter-frame >> xpath=//div[@id='slider-ran
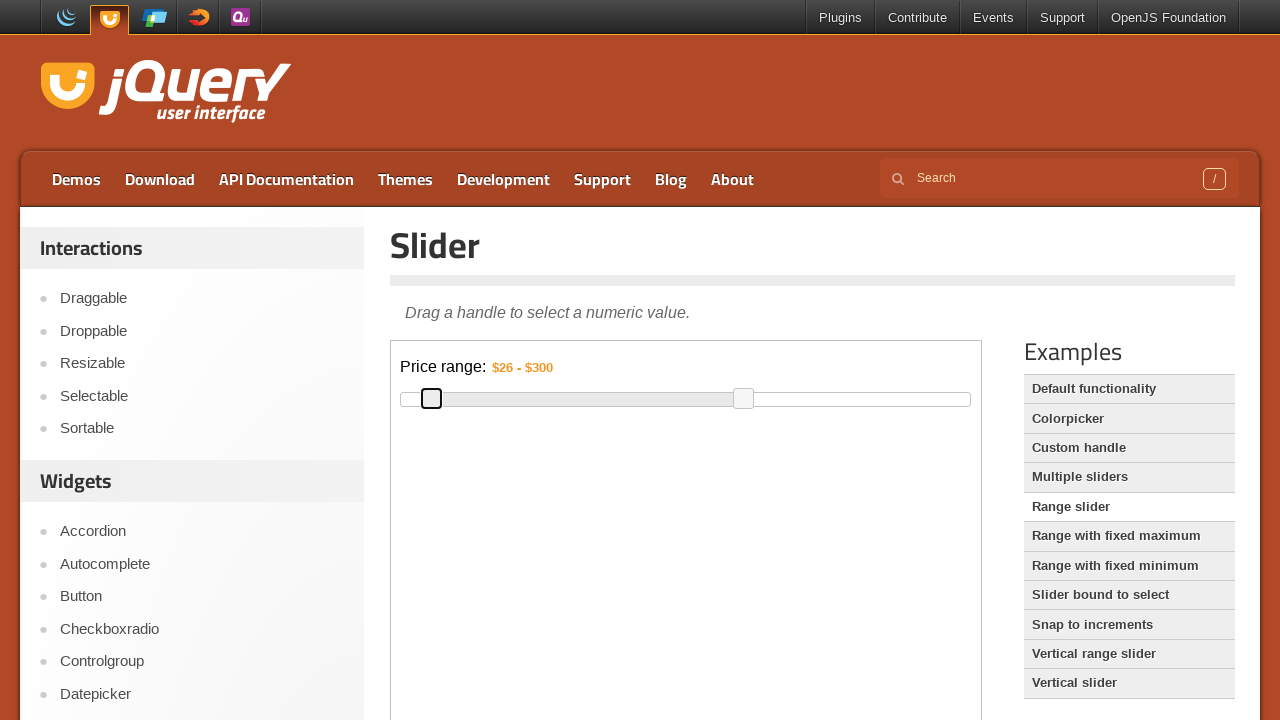

Pressed ArrowLeft key to adjust minimum slider on iframe.demo-frame >> internal:control=enter-frame >> xpath=//div[@id='slider-ran
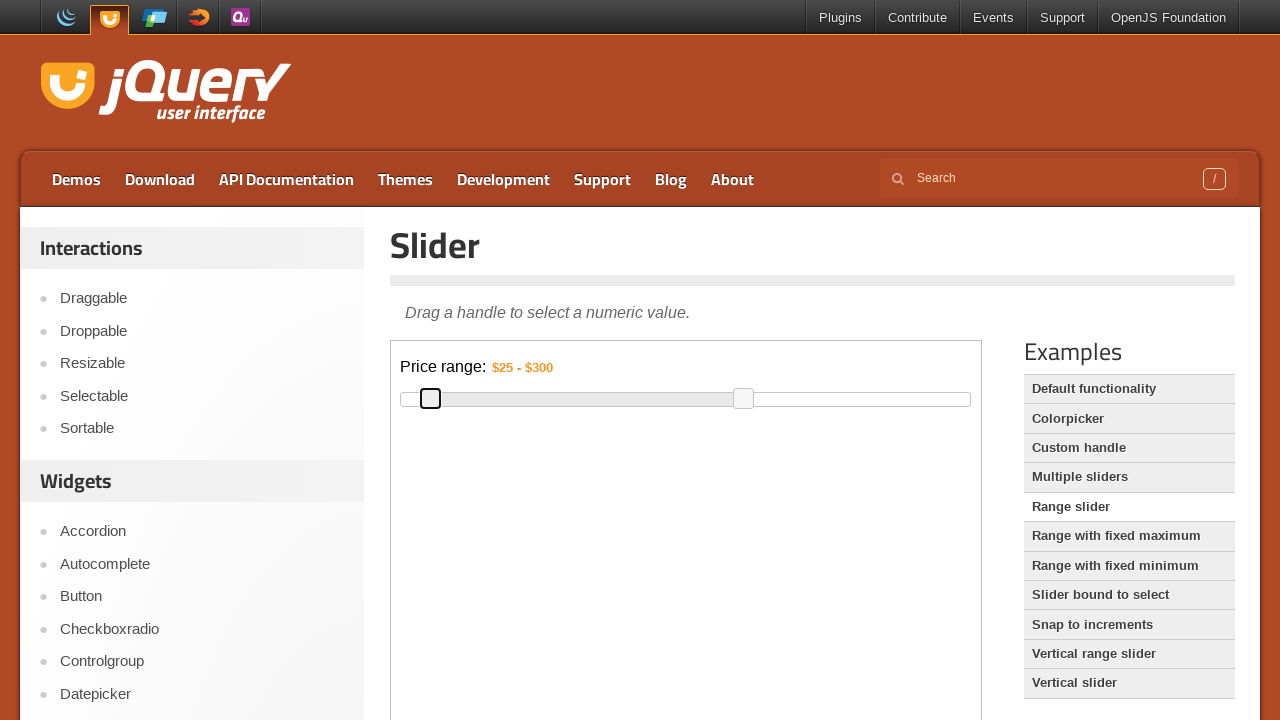

Located maximum slider handle
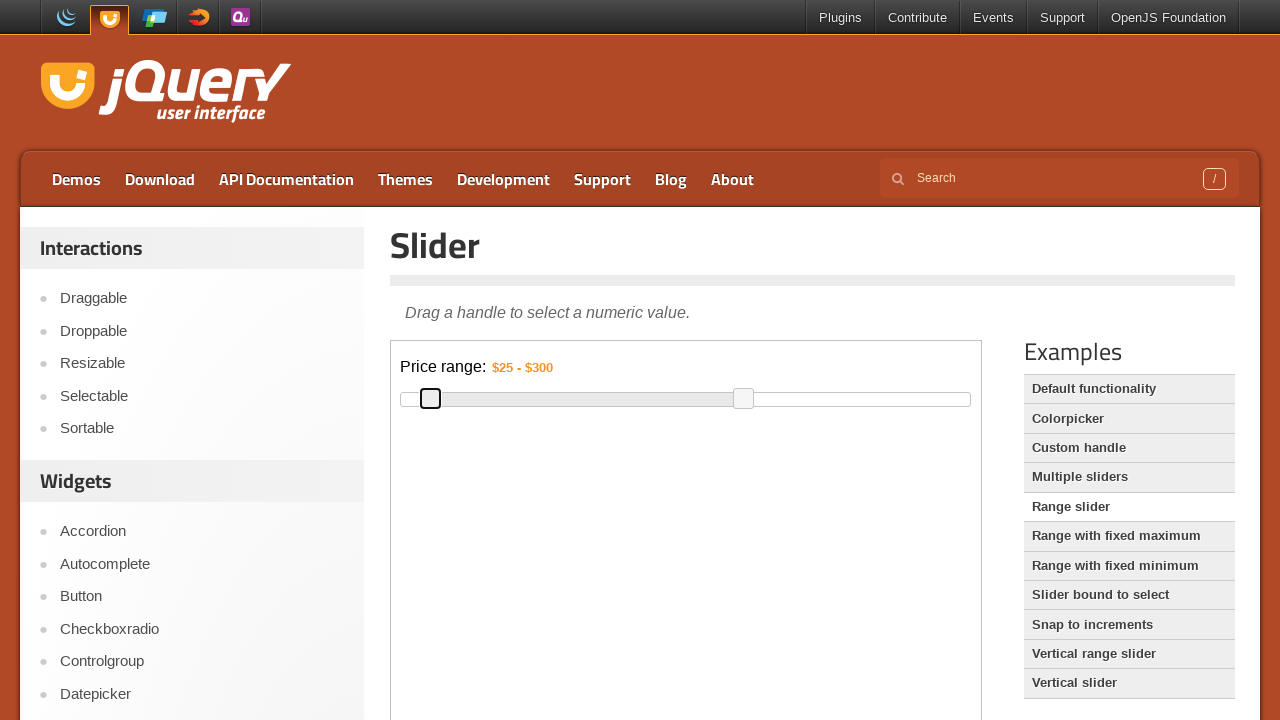

Clicked on maximum slider handle to focus it at (744, 399) on iframe.demo-frame >> internal:control=enter-frame >> xpath=//div[@id='slider-ran
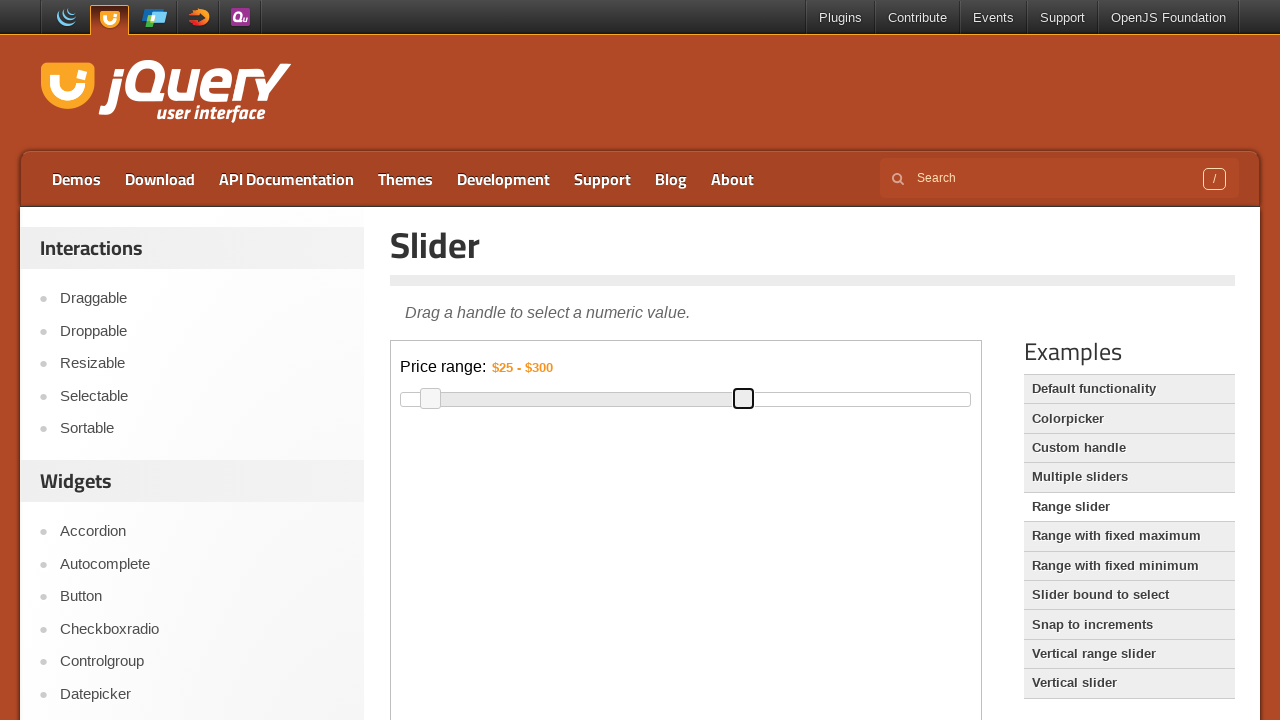

Pressed ArrowLeft key to adjust maximum slider on iframe.demo-frame >> internal:control=enter-frame >> xpath=//div[@id='slider-ran
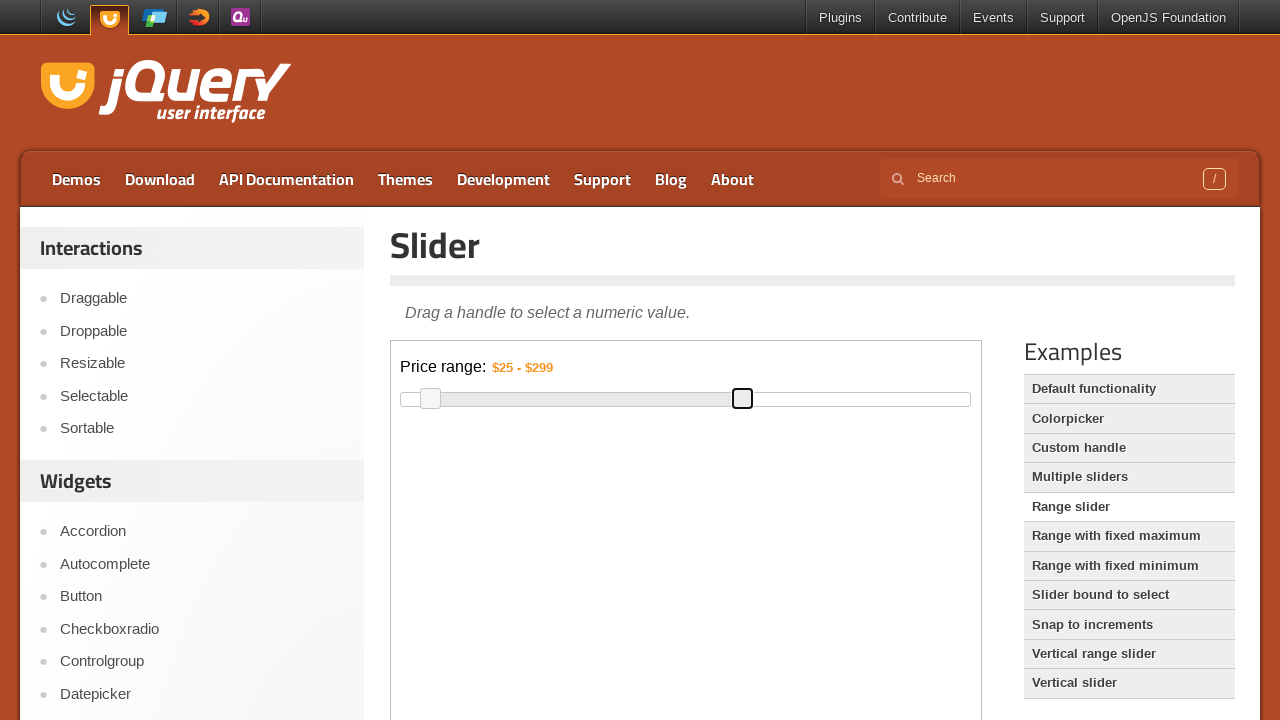

Pressed ArrowLeft key to adjust maximum slider on iframe.demo-frame >> internal:control=enter-frame >> xpath=//div[@id='slider-ran
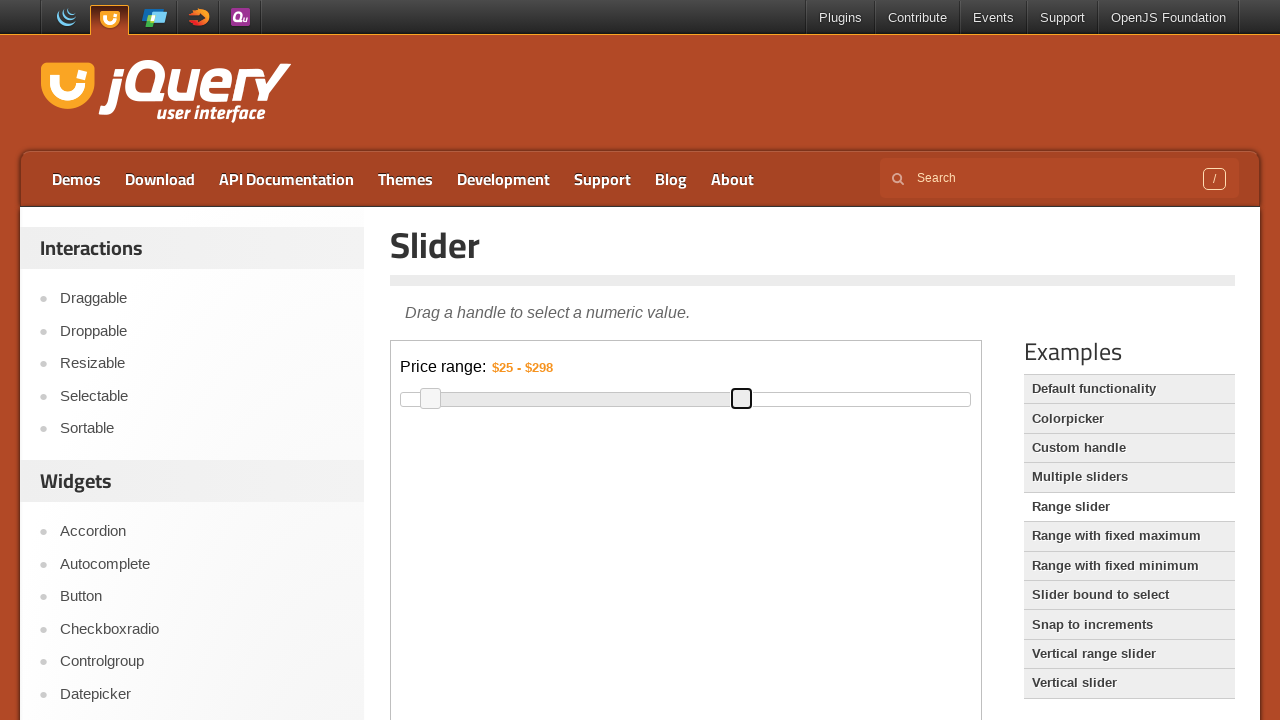

Pressed ArrowLeft key to adjust maximum slider on iframe.demo-frame >> internal:control=enter-frame >> xpath=//div[@id='slider-ran
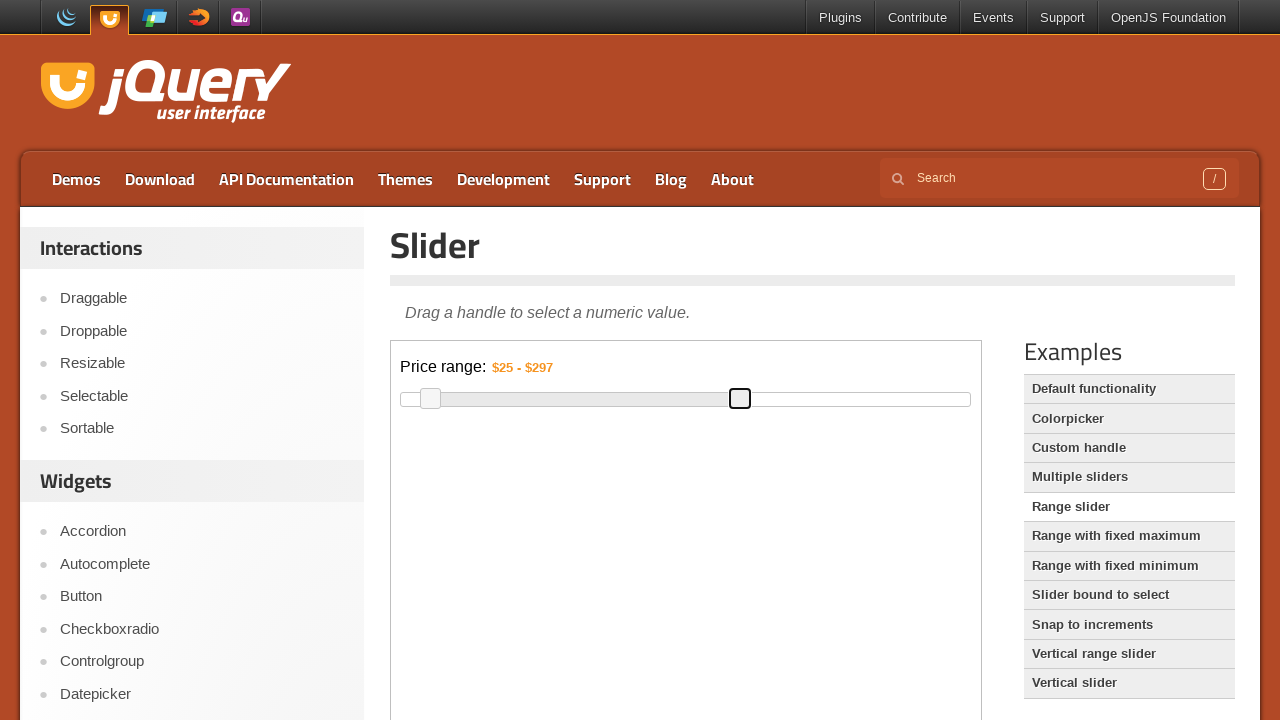

Pressed ArrowLeft key to adjust maximum slider on iframe.demo-frame >> internal:control=enter-frame >> xpath=//div[@id='slider-ran
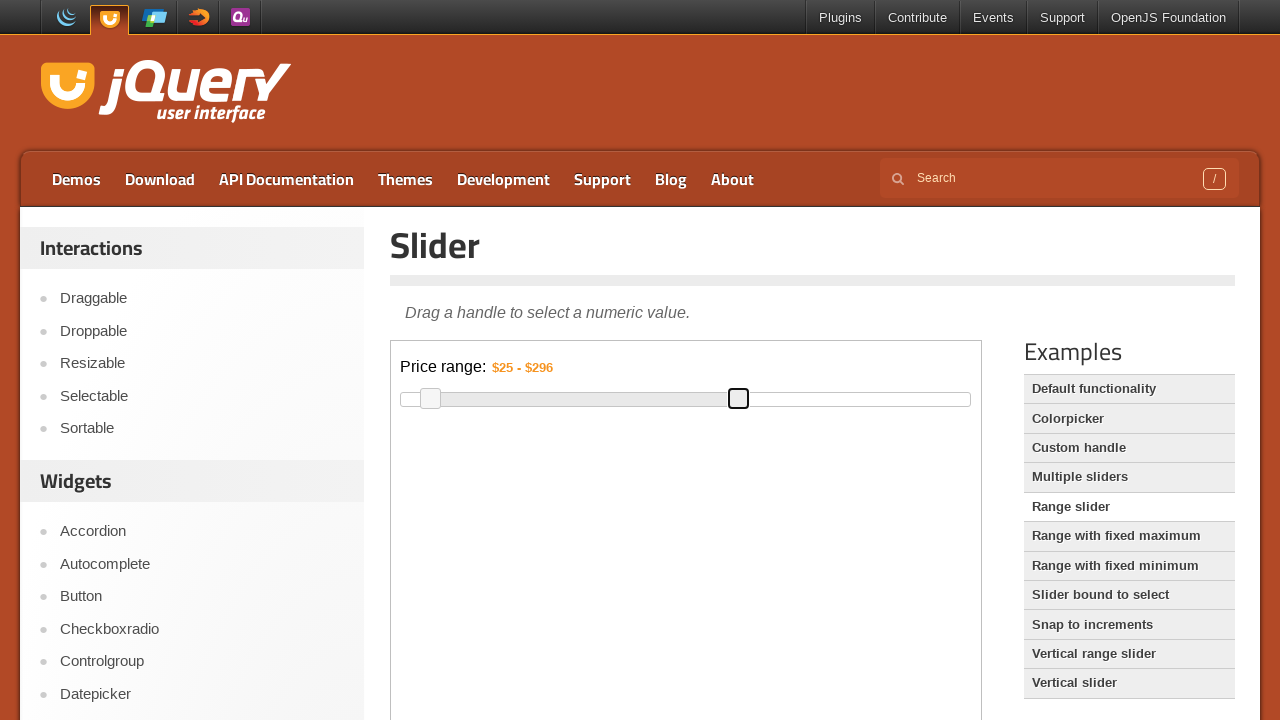

Pressed ArrowLeft key to adjust maximum slider on iframe.demo-frame >> internal:control=enter-frame >> xpath=//div[@id='slider-ran
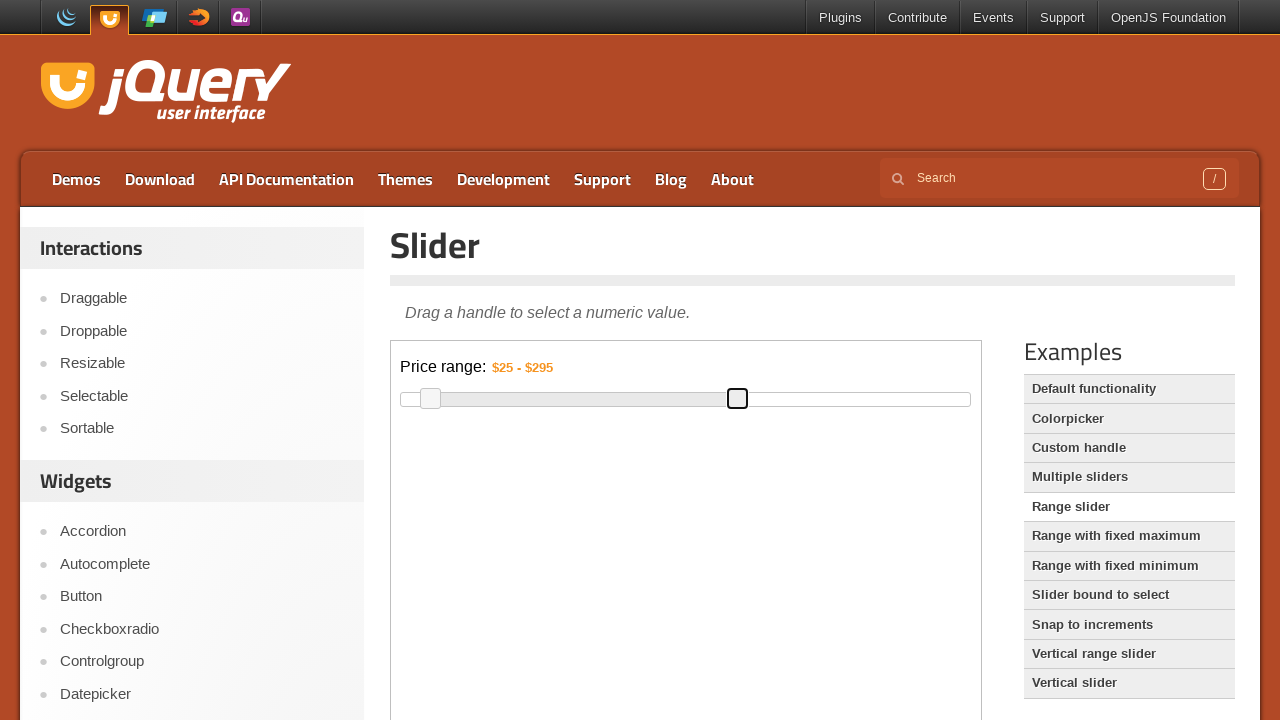

Pressed ArrowLeft key to adjust maximum slider on iframe.demo-frame >> internal:control=enter-frame >> xpath=//div[@id='slider-ran
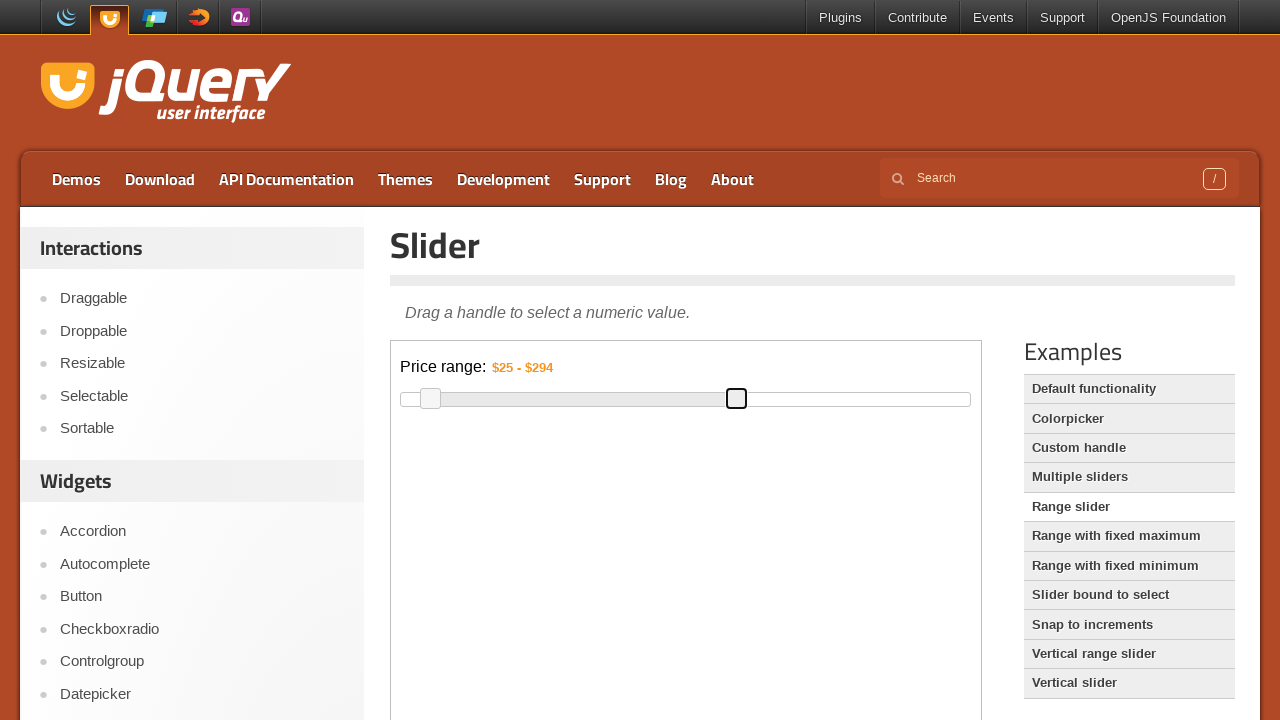

Pressed ArrowLeft key to adjust maximum slider on iframe.demo-frame >> internal:control=enter-frame >> xpath=//div[@id='slider-ran
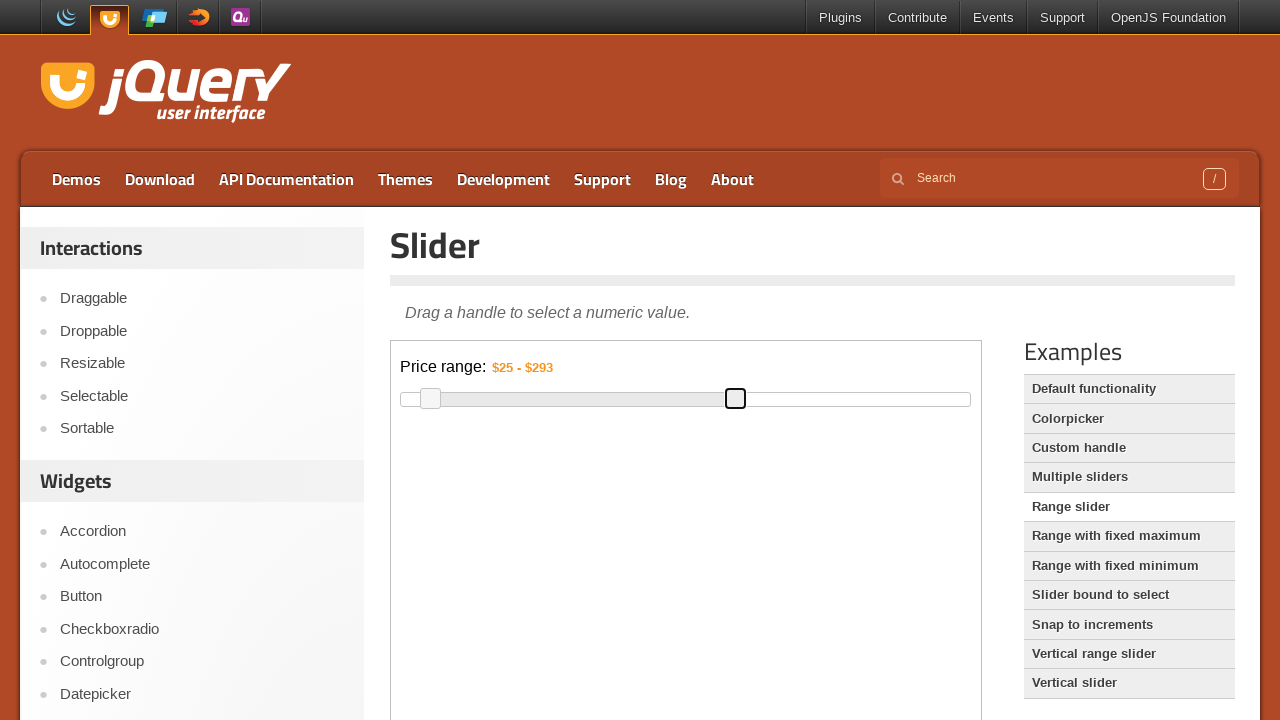

Pressed ArrowLeft key to adjust maximum slider on iframe.demo-frame >> internal:control=enter-frame >> xpath=//div[@id='slider-ran
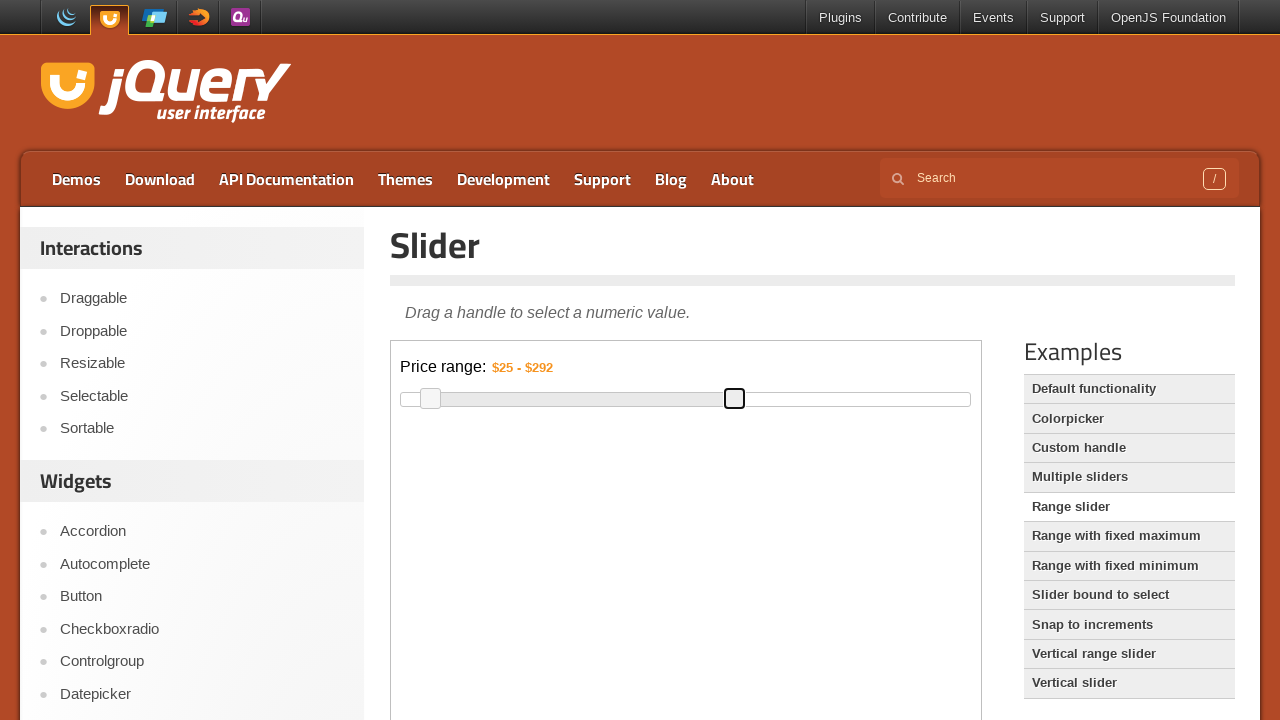

Pressed ArrowLeft key to adjust maximum slider on iframe.demo-frame >> internal:control=enter-frame >> xpath=//div[@id='slider-ran
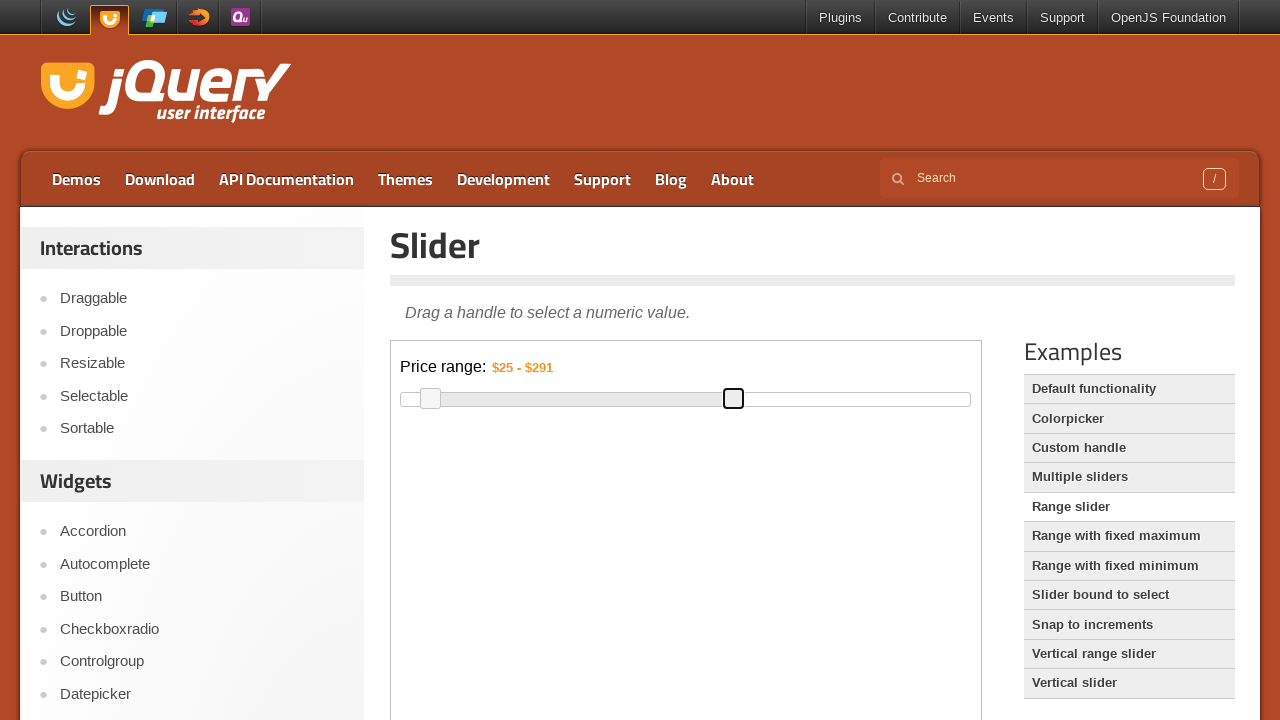

Pressed ArrowLeft key to adjust maximum slider on iframe.demo-frame >> internal:control=enter-frame >> xpath=//div[@id='slider-ran
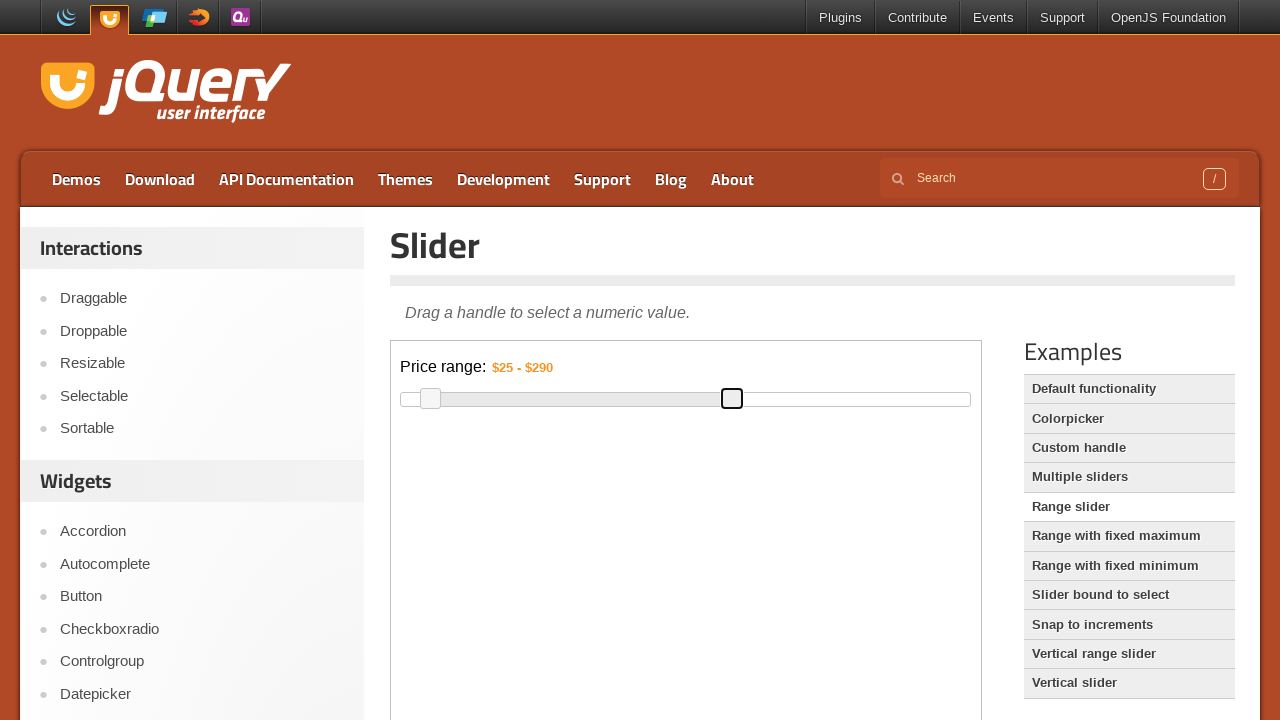

Pressed ArrowLeft key to adjust maximum slider on iframe.demo-frame >> internal:control=enter-frame >> xpath=//div[@id='slider-ran
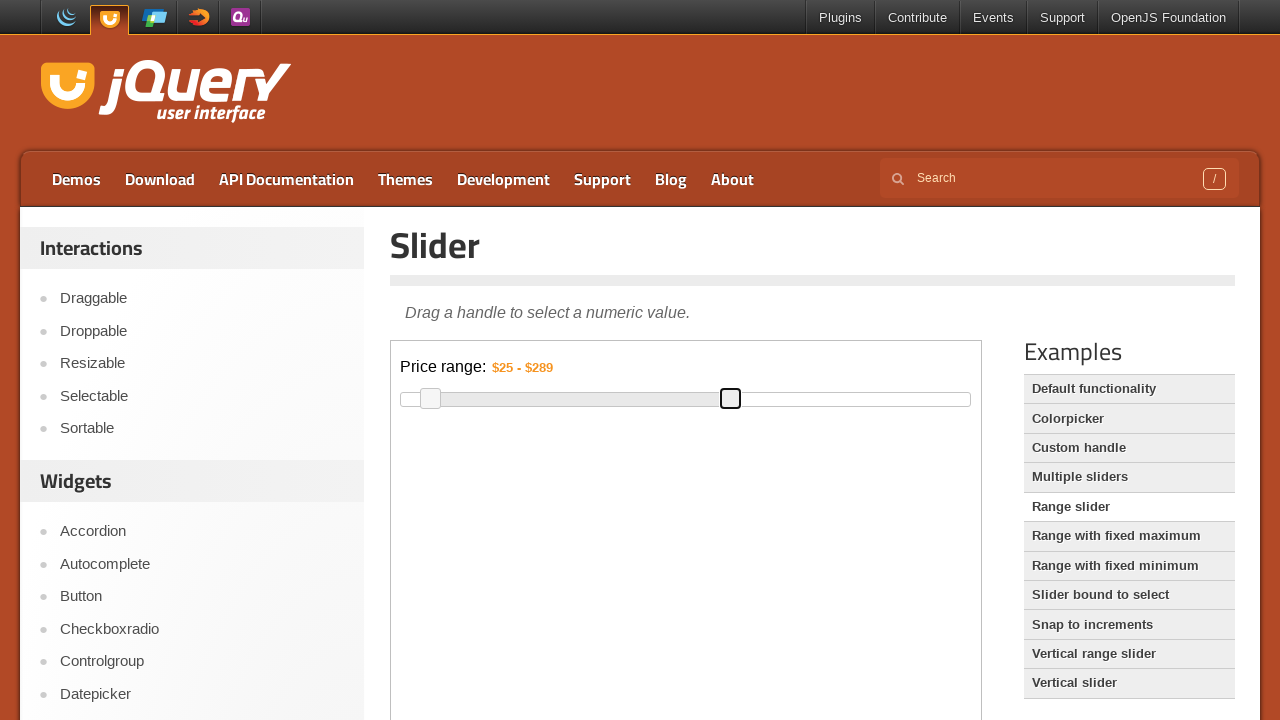

Pressed ArrowLeft key to adjust maximum slider on iframe.demo-frame >> internal:control=enter-frame >> xpath=//div[@id='slider-ran
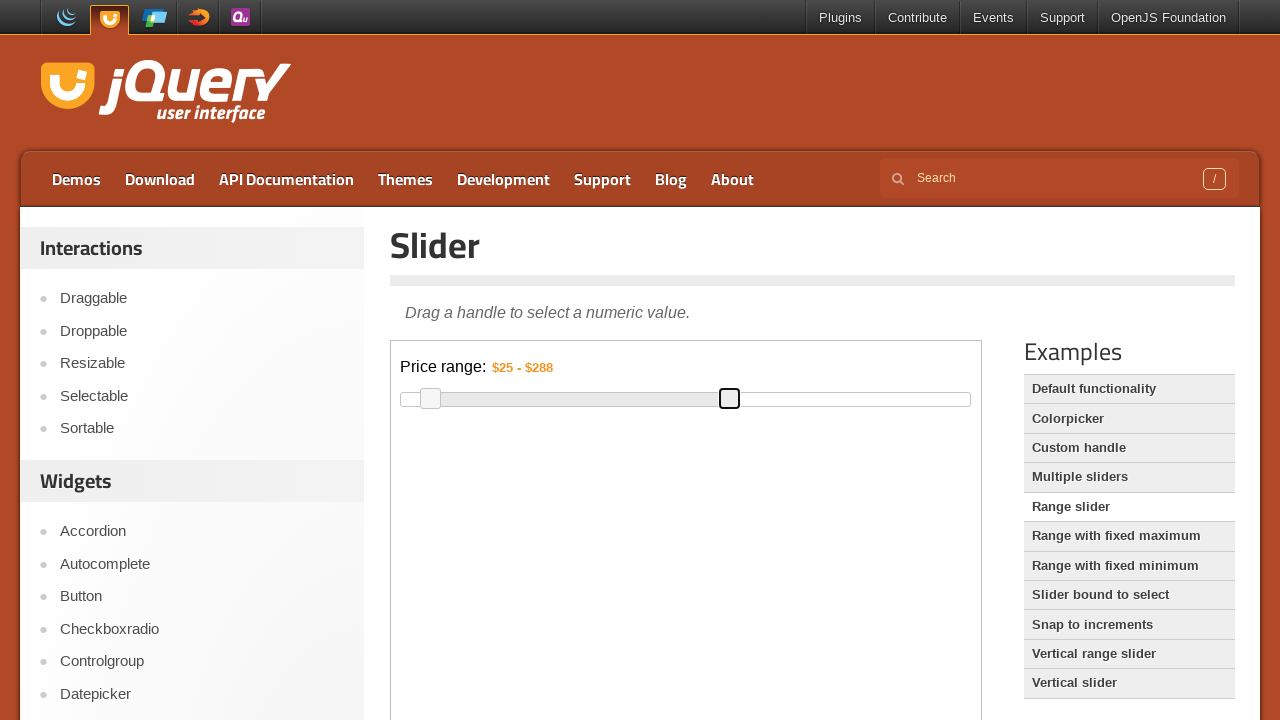

Pressed ArrowLeft key to adjust maximum slider on iframe.demo-frame >> internal:control=enter-frame >> xpath=//div[@id='slider-ran
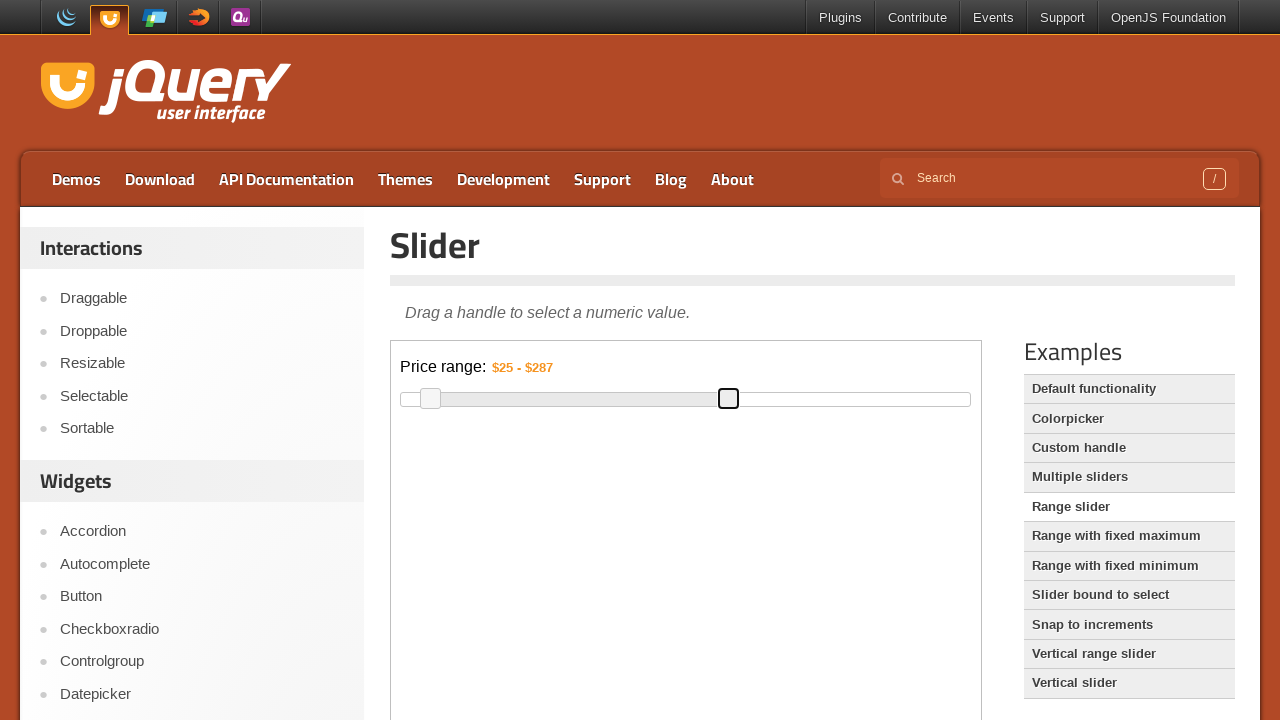

Pressed ArrowLeft key to adjust maximum slider on iframe.demo-frame >> internal:control=enter-frame >> xpath=//div[@id='slider-ran
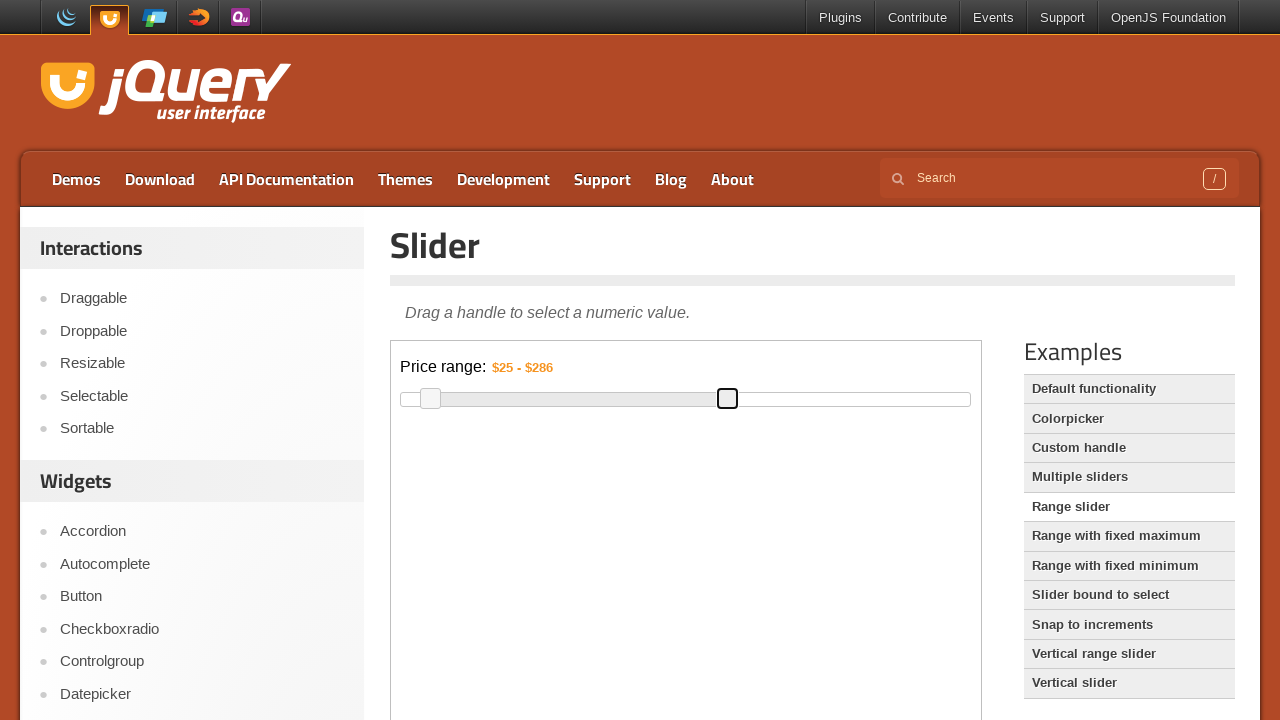

Pressed ArrowLeft key to adjust maximum slider on iframe.demo-frame >> internal:control=enter-frame >> xpath=//div[@id='slider-ran
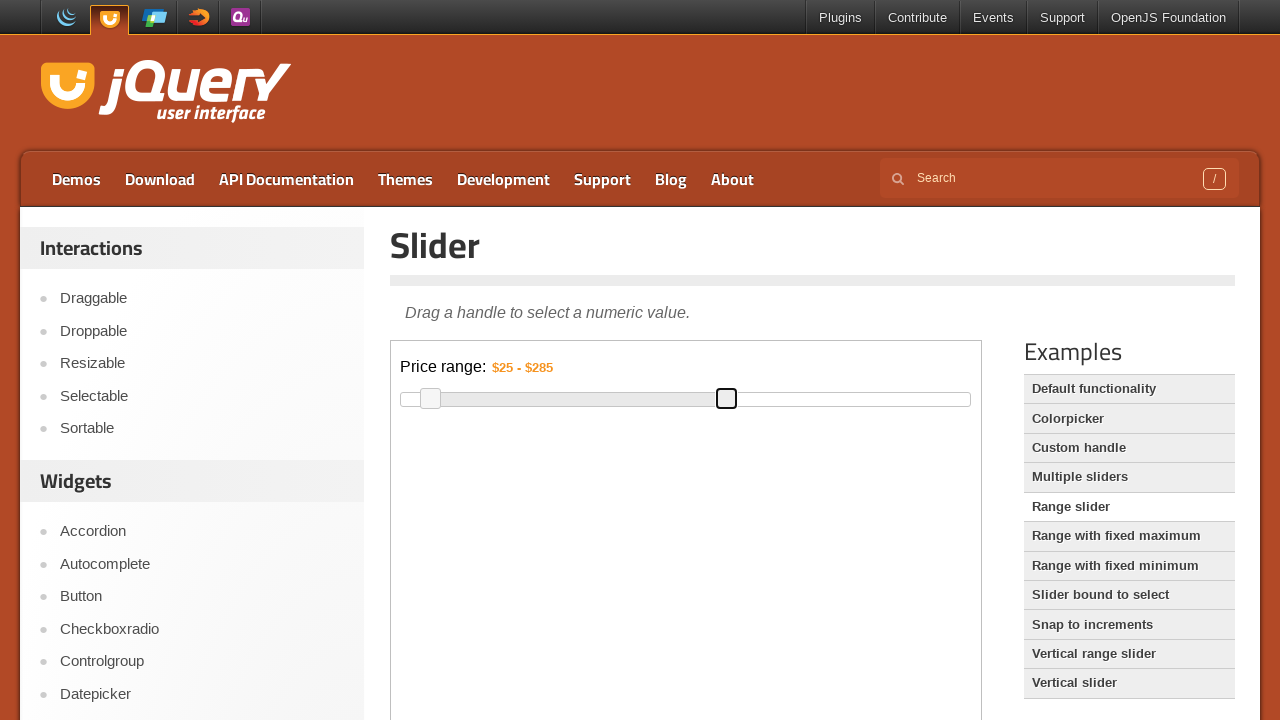

Pressed ArrowLeft key to adjust maximum slider on iframe.demo-frame >> internal:control=enter-frame >> xpath=//div[@id='slider-ran
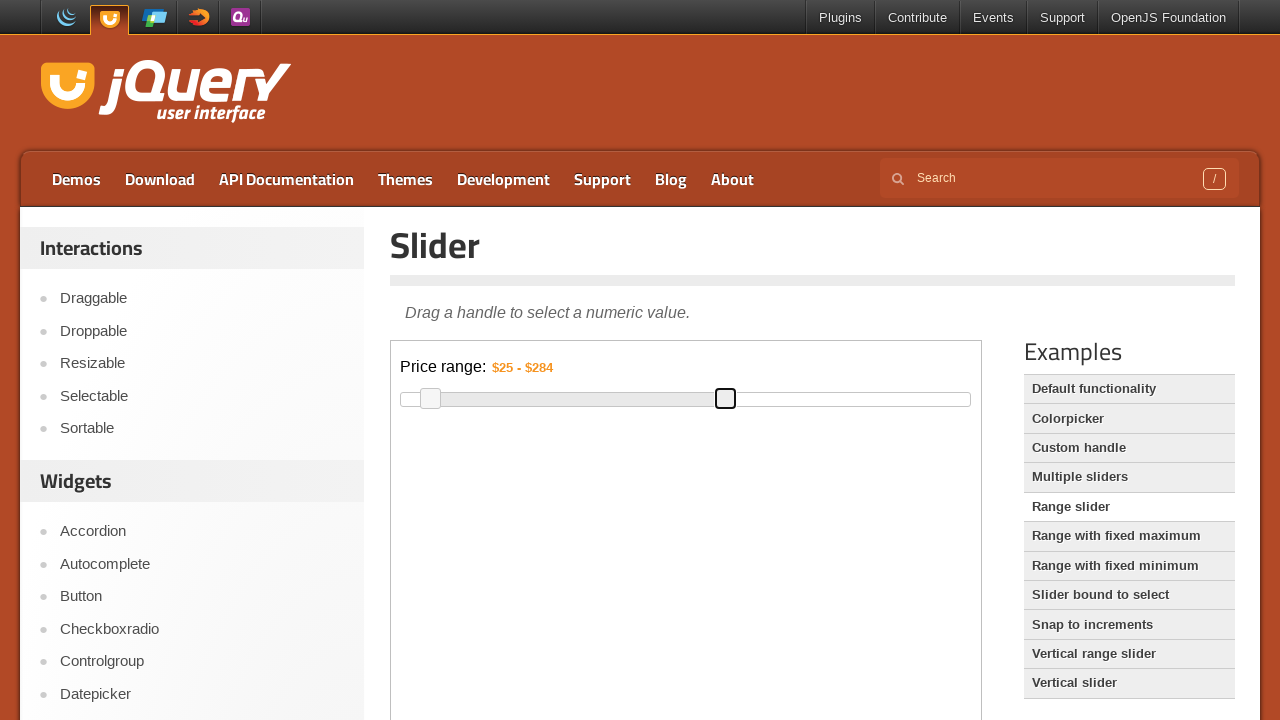

Pressed ArrowLeft key to adjust maximum slider on iframe.demo-frame >> internal:control=enter-frame >> xpath=//div[@id='slider-ran
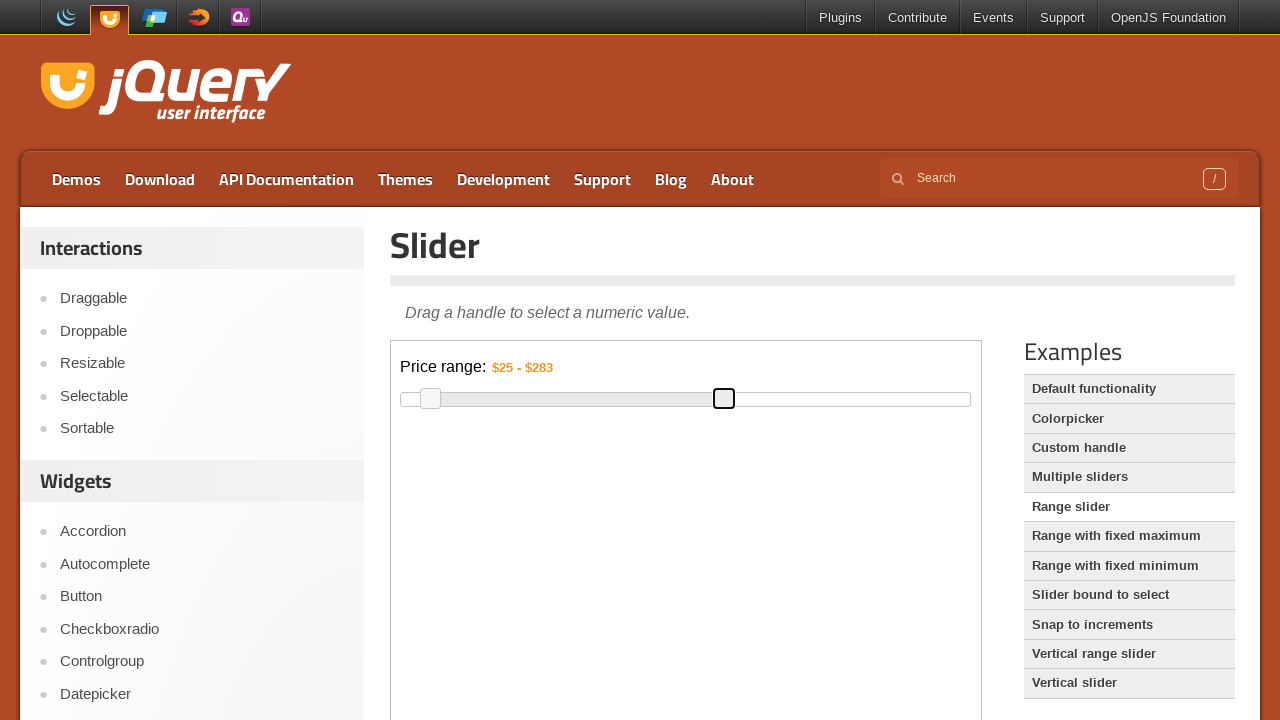

Pressed ArrowLeft key to adjust maximum slider on iframe.demo-frame >> internal:control=enter-frame >> xpath=//div[@id='slider-ran
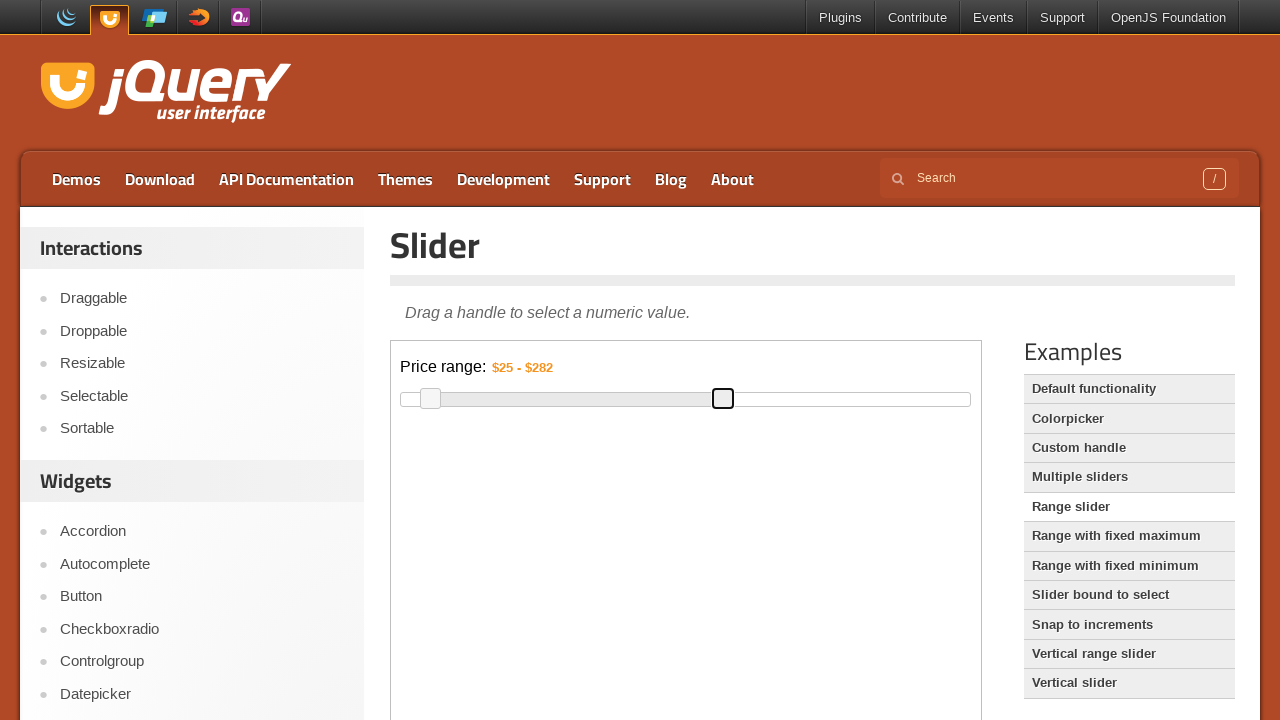

Pressed ArrowLeft key to adjust maximum slider on iframe.demo-frame >> internal:control=enter-frame >> xpath=//div[@id='slider-ran
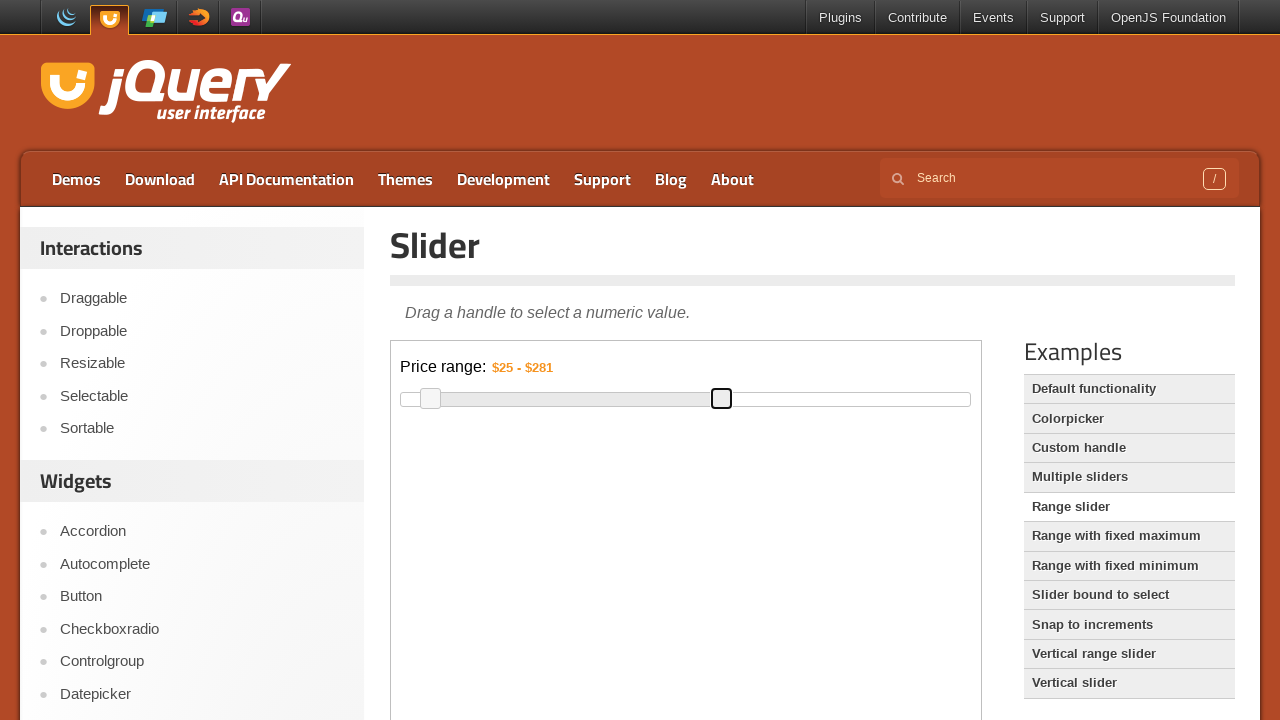

Pressed ArrowLeft key to adjust maximum slider on iframe.demo-frame >> internal:control=enter-frame >> xpath=//div[@id='slider-ran
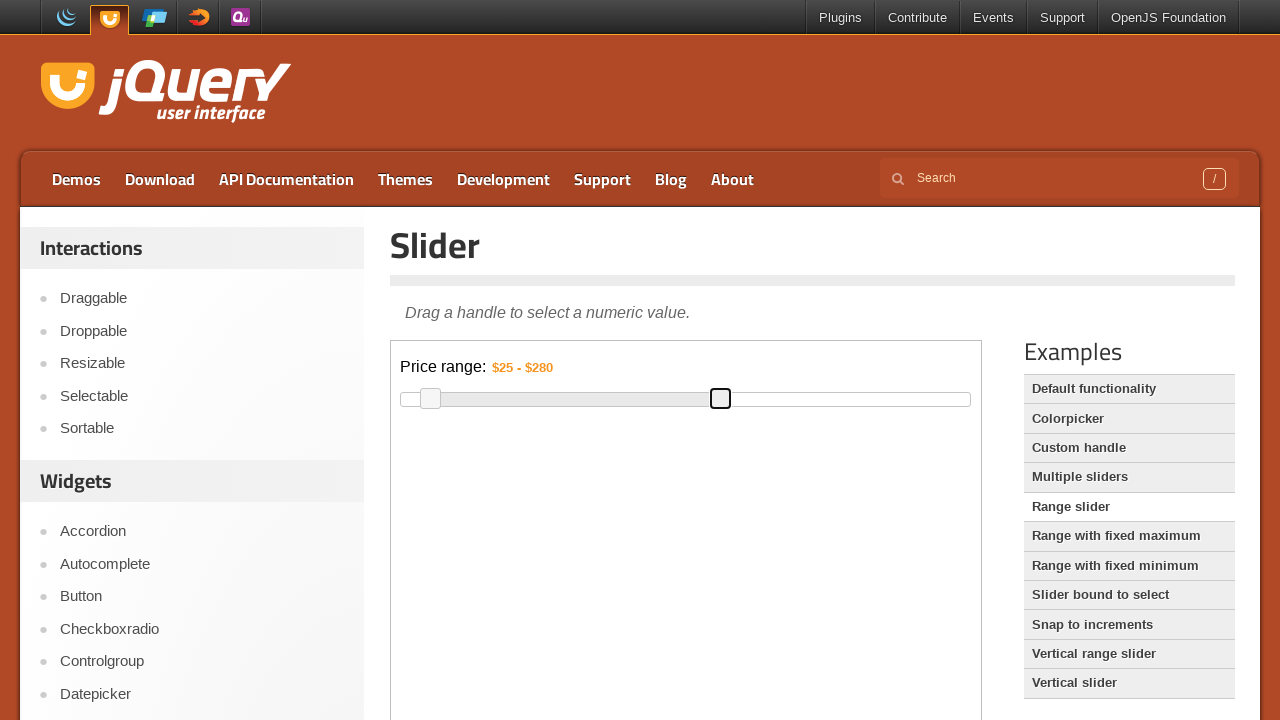

Pressed ArrowLeft key to adjust maximum slider on iframe.demo-frame >> internal:control=enter-frame >> xpath=//div[@id='slider-ran
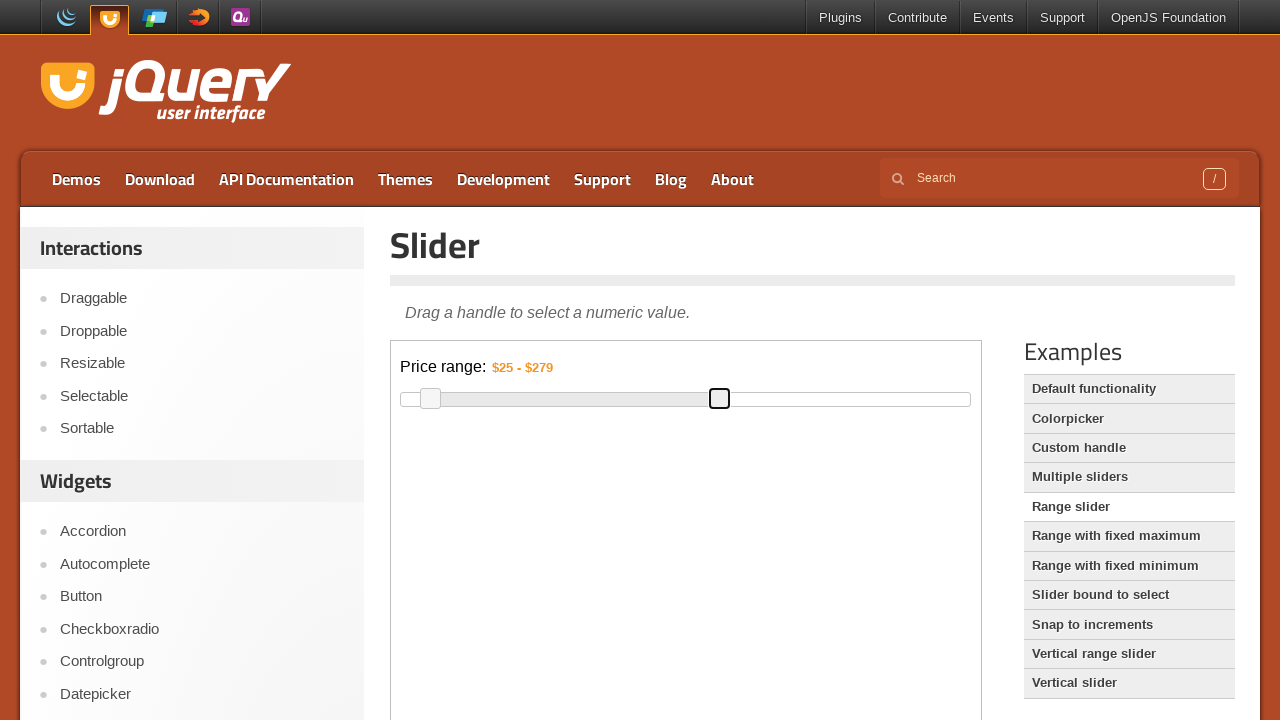

Pressed ArrowLeft key to adjust maximum slider on iframe.demo-frame >> internal:control=enter-frame >> xpath=//div[@id='slider-ran
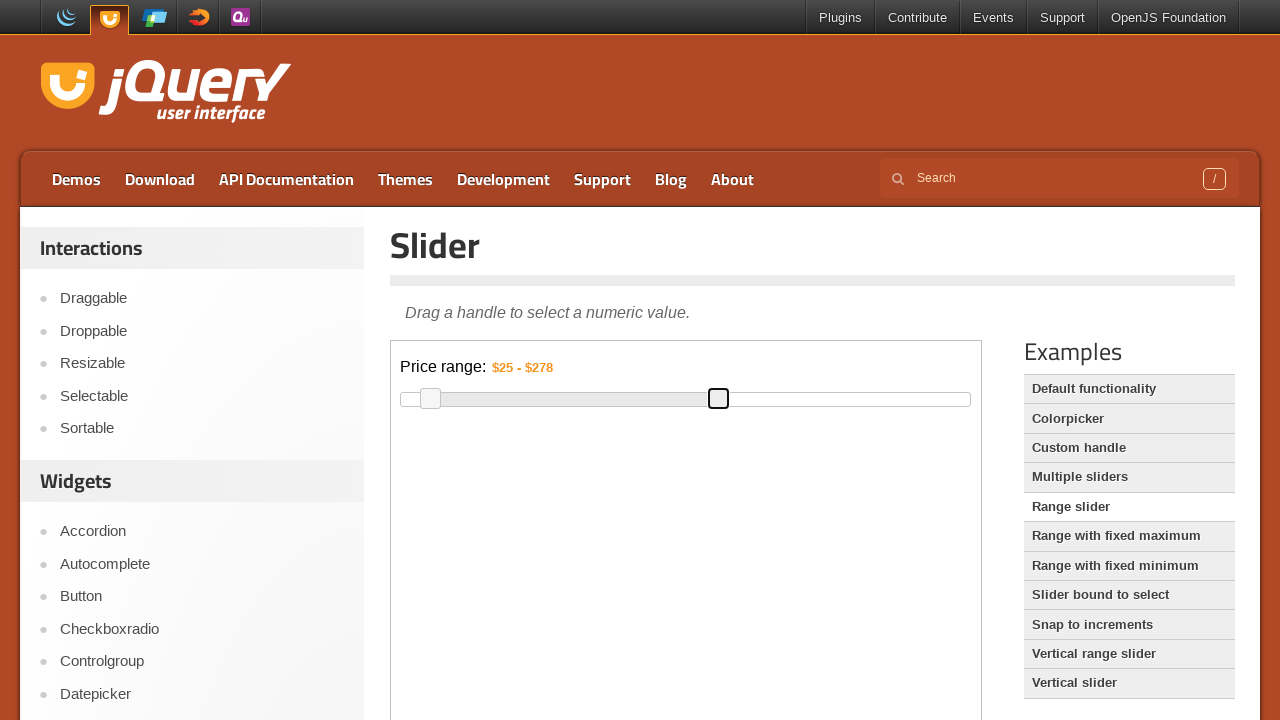

Pressed ArrowLeft key to adjust maximum slider on iframe.demo-frame >> internal:control=enter-frame >> xpath=//div[@id='slider-ran
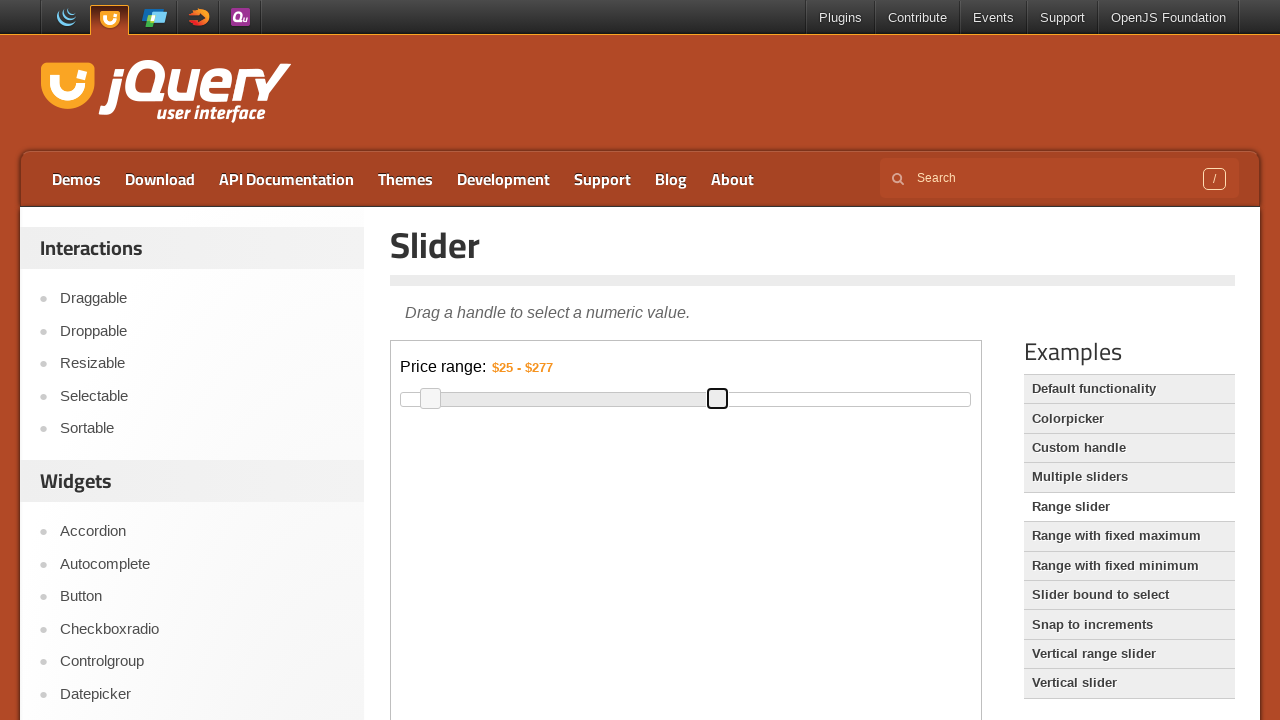

Pressed ArrowLeft key to adjust maximum slider on iframe.demo-frame >> internal:control=enter-frame >> xpath=//div[@id='slider-ran
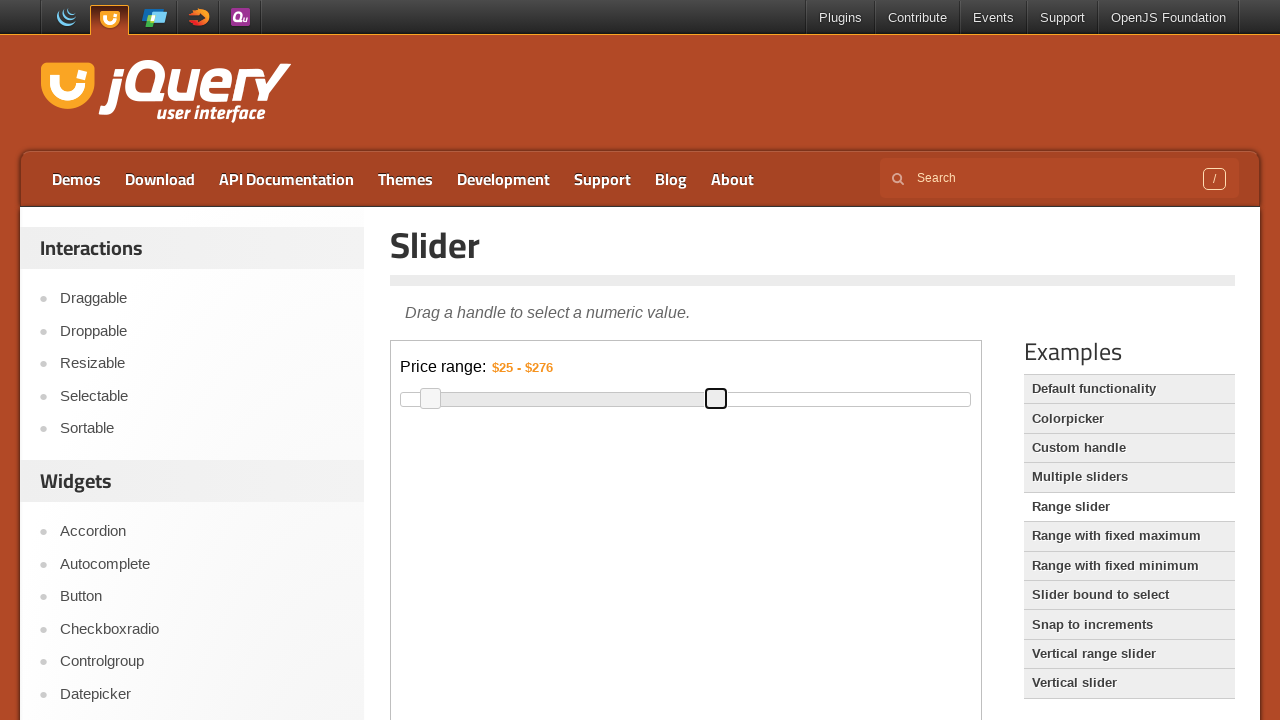

Pressed ArrowLeft key to adjust maximum slider on iframe.demo-frame >> internal:control=enter-frame >> xpath=//div[@id='slider-ran
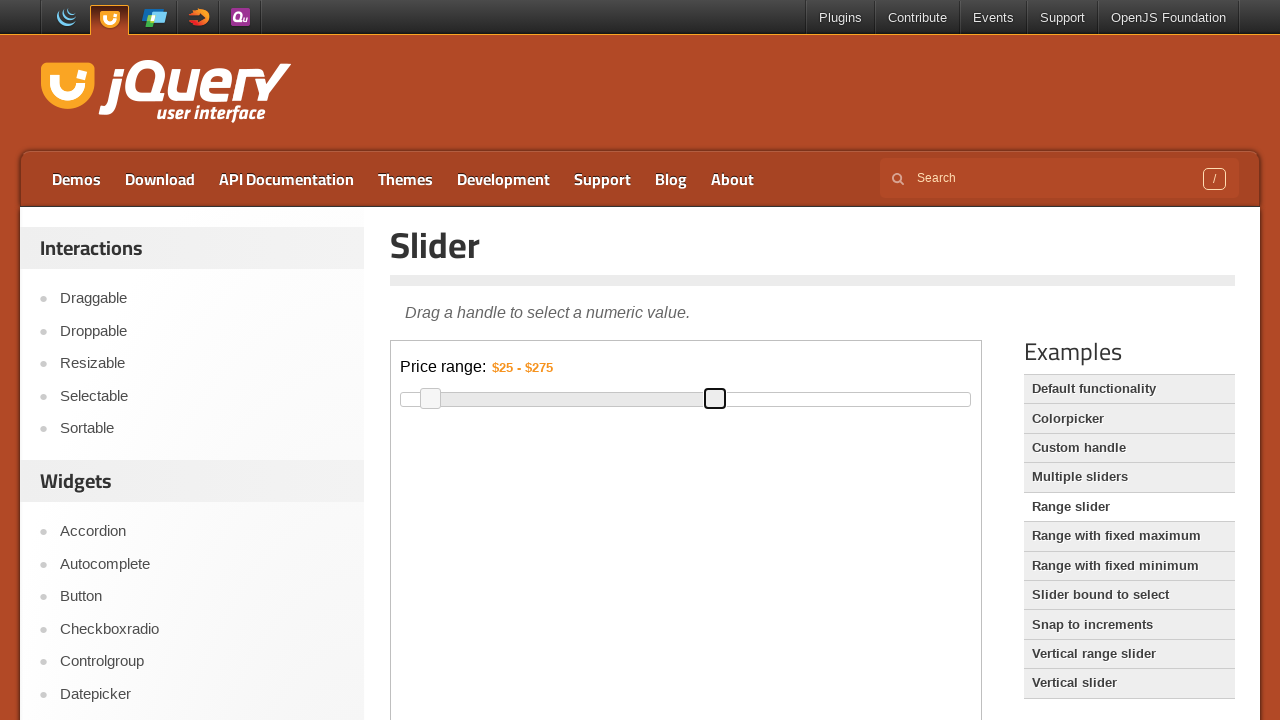

Pressed ArrowLeft key to adjust maximum slider on iframe.demo-frame >> internal:control=enter-frame >> xpath=//div[@id='slider-ran
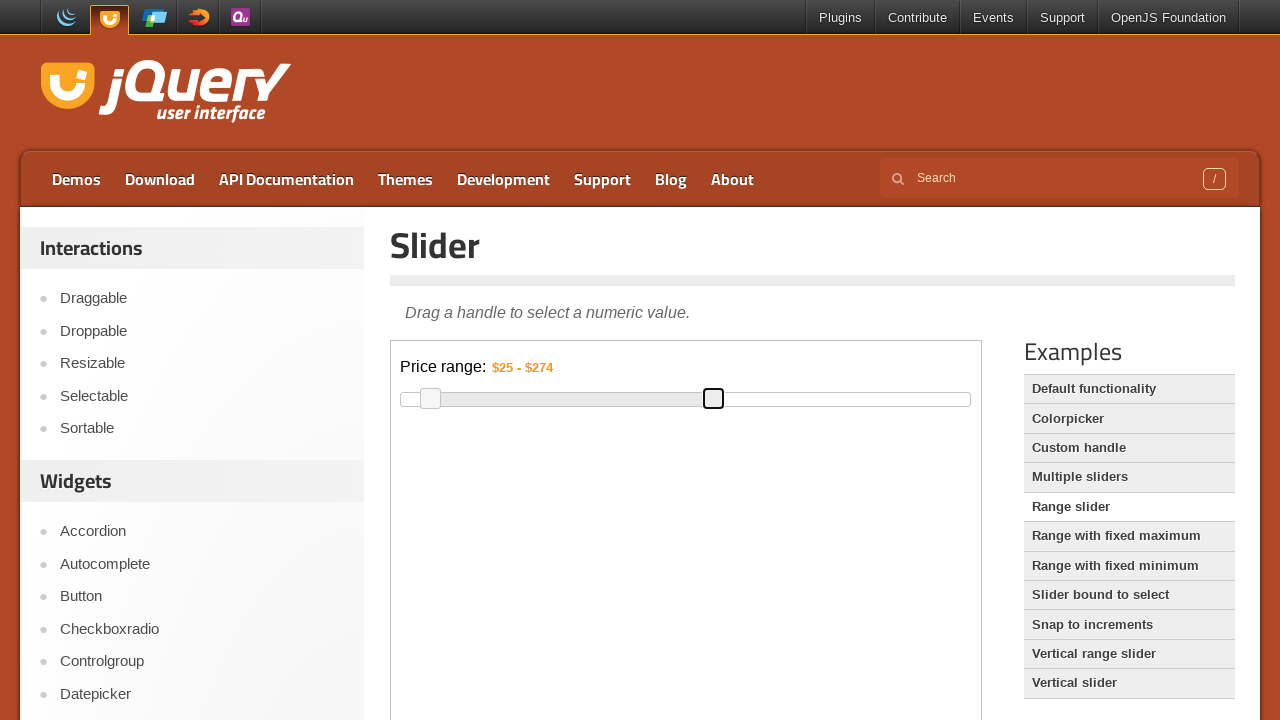

Pressed ArrowLeft key to adjust maximum slider on iframe.demo-frame >> internal:control=enter-frame >> xpath=//div[@id='slider-ran
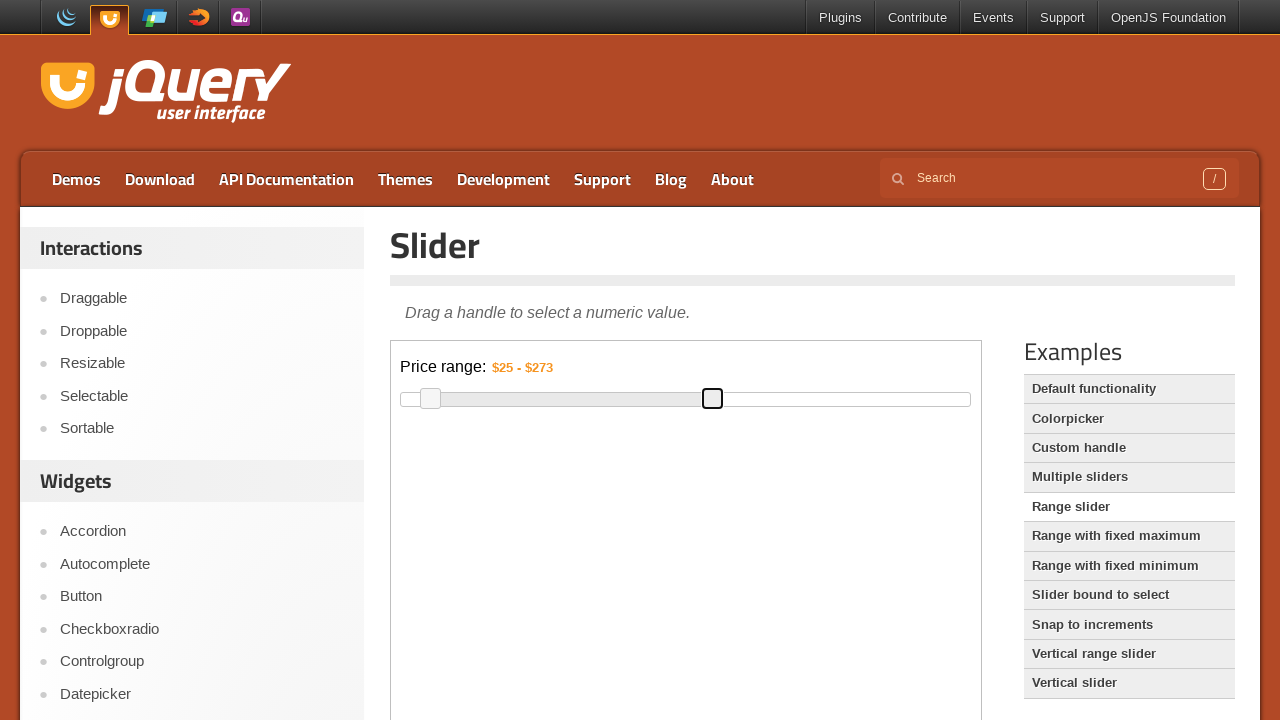

Pressed ArrowLeft key to adjust maximum slider on iframe.demo-frame >> internal:control=enter-frame >> xpath=//div[@id='slider-ran
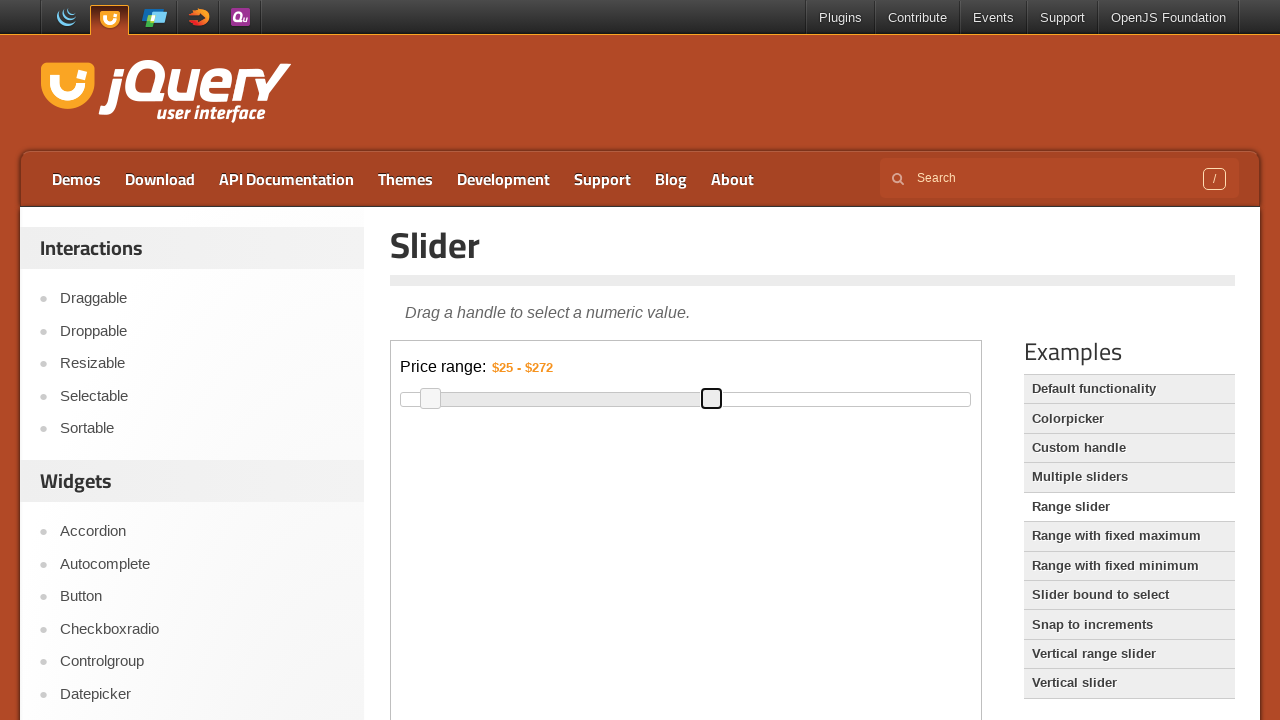

Pressed ArrowLeft key to adjust maximum slider on iframe.demo-frame >> internal:control=enter-frame >> xpath=//div[@id='slider-ran
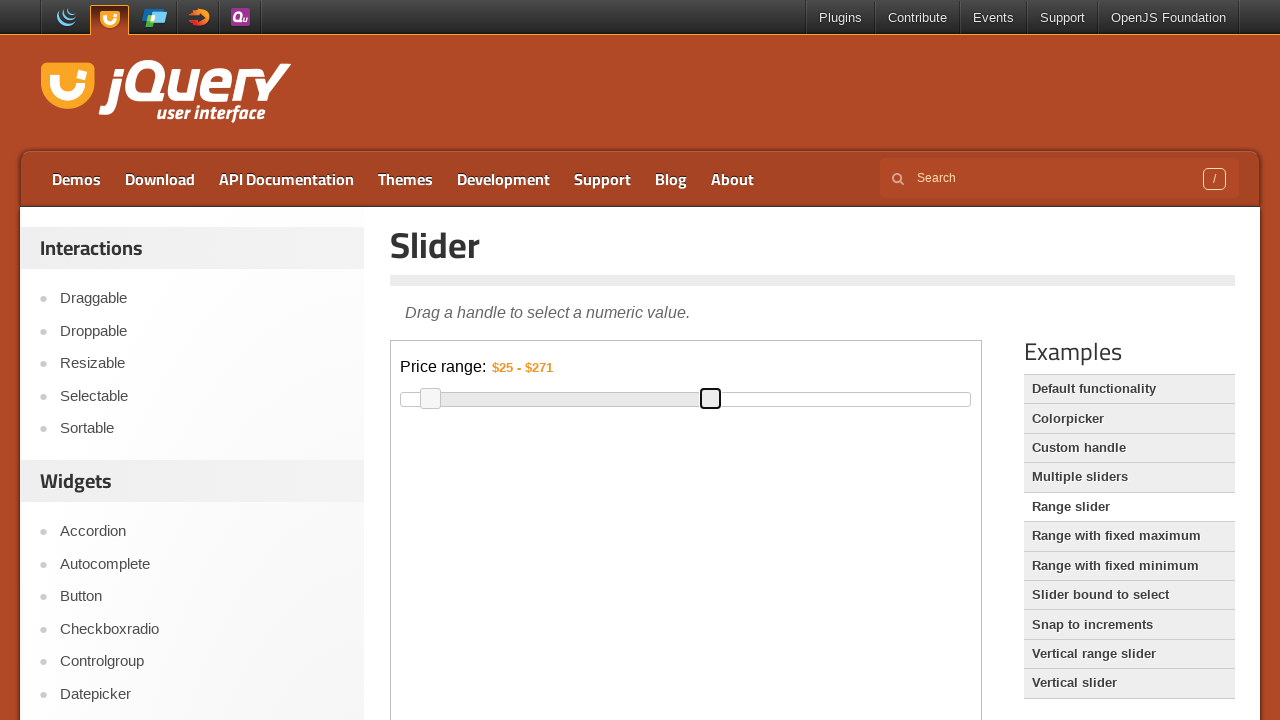

Pressed ArrowLeft key to adjust maximum slider on iframe.demo-frame >> internal:control=enter-frame >> xpath=//div[@id='slider-ran
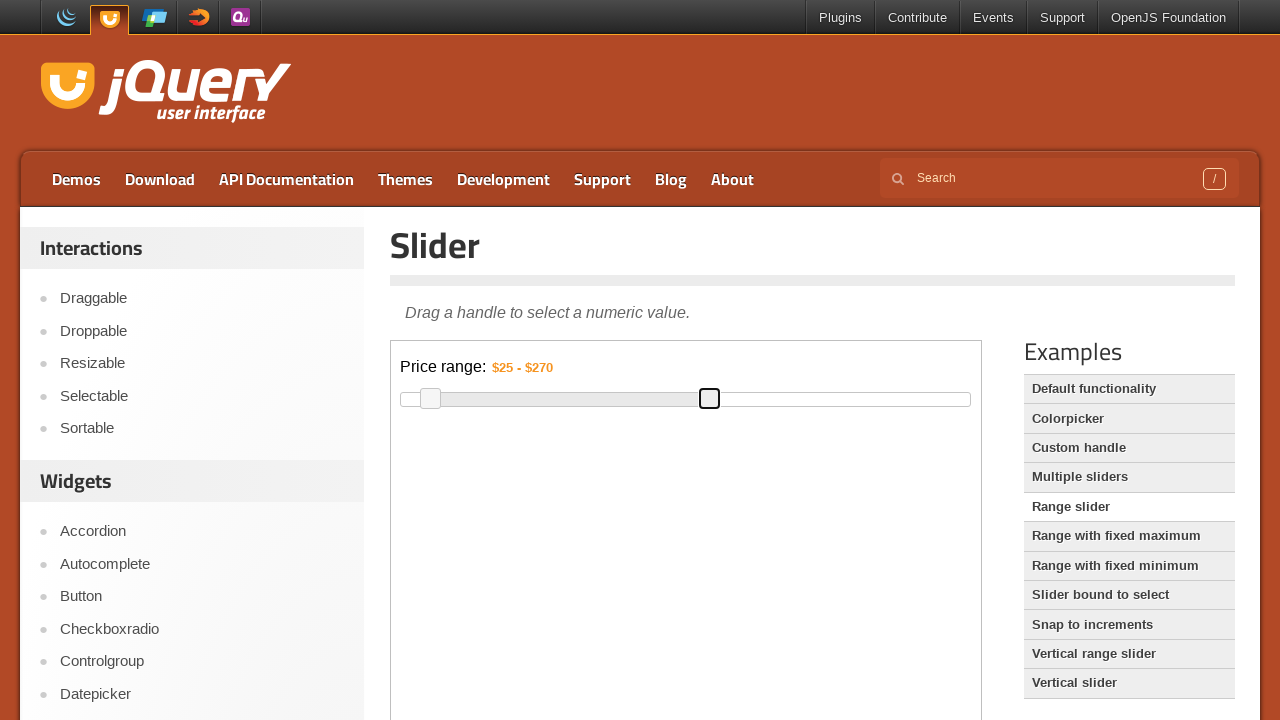

Pressed ArrowLeft key to adjust maximum slider on iframe.demo-frame >> internal:control=enter-frame >> xpath=//div[@id='slider-ran
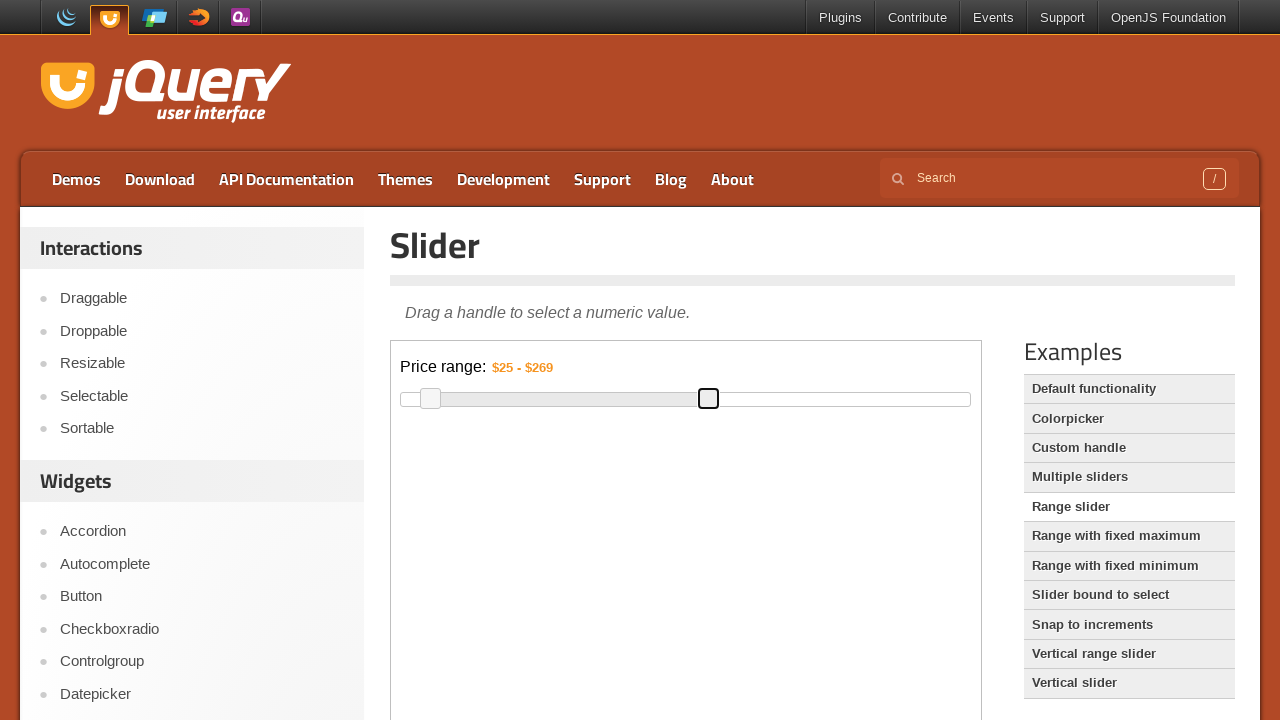

Pressed ArrowLeft key to adjust maximum slider on iframe.demo-frame >> internal:control=enter-frame >> xpath=//div[@id='slider-ran
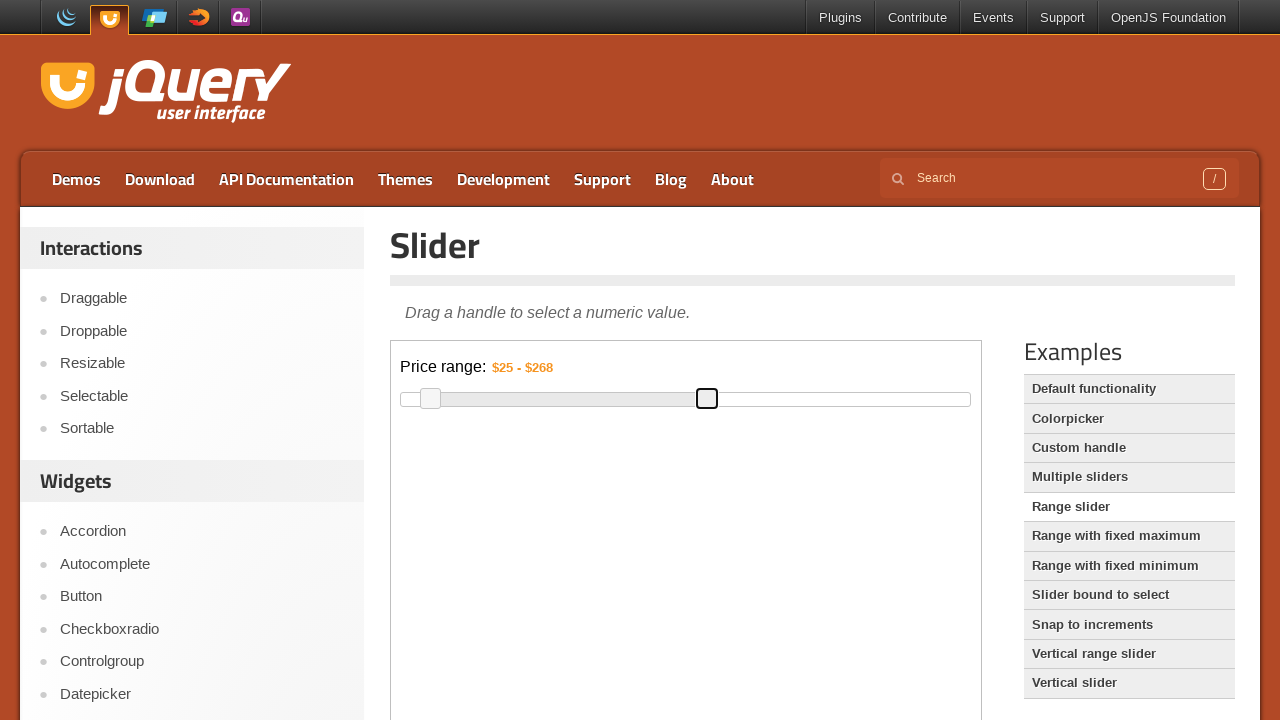

Pressed ArrowLeft key to adjust maximum slider on iframe.demo-frame >> internal:control=enter-frame >> xpath=//div[@id='slider-ran
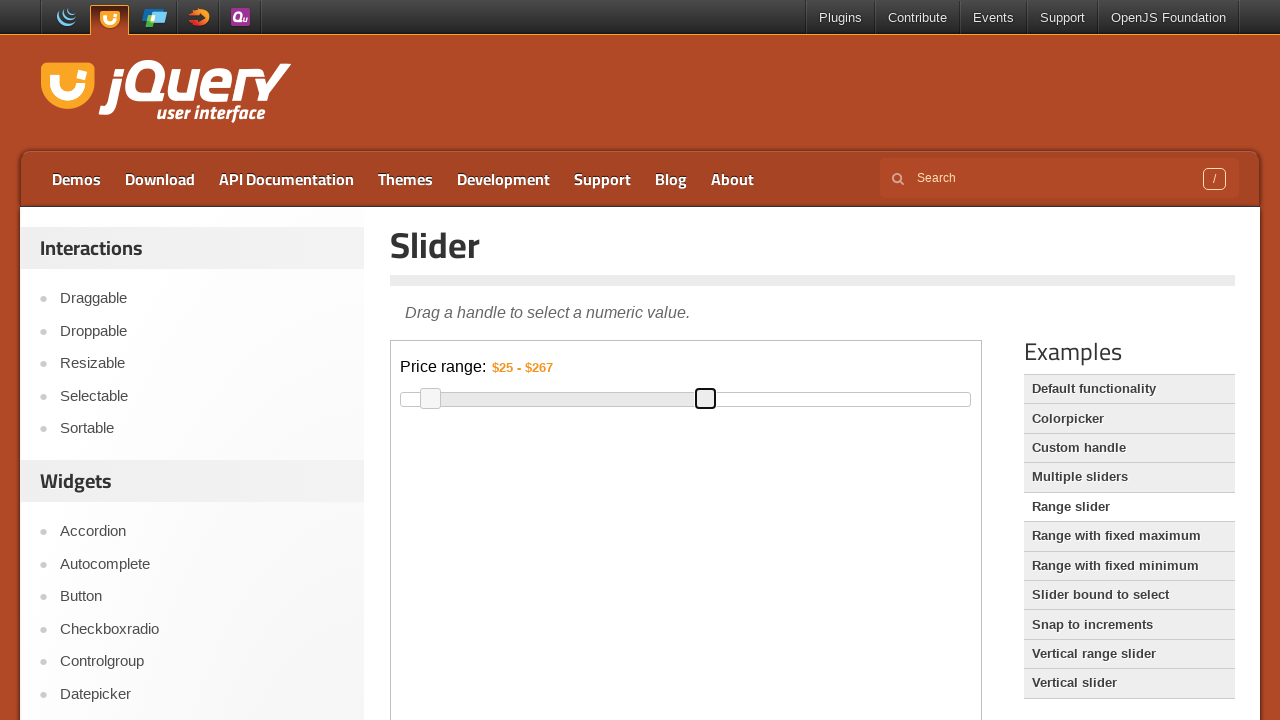

Pressed ArrowLeft key to adjust maximum slider on iframe.demo-frame >> internal:control=enter-frame >> xpath=//div[@id='slider-ran
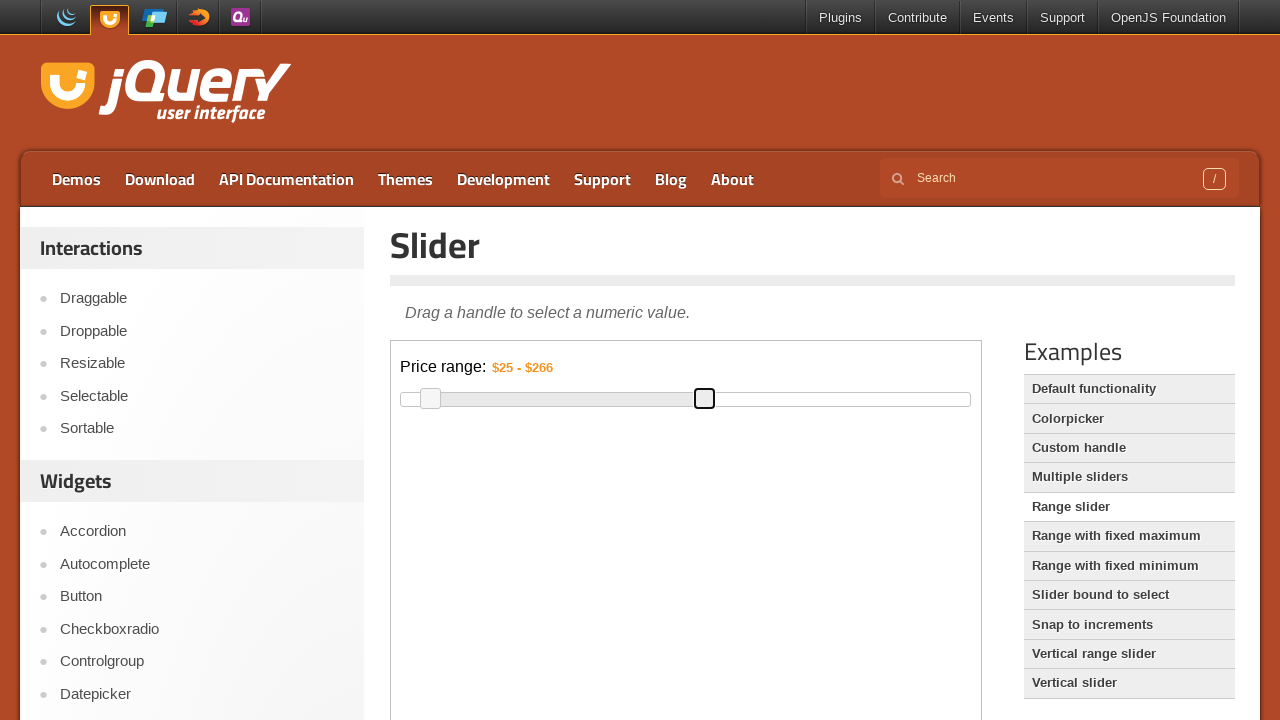

Pressed ArrowLeft key to adjust maximum slider on iframe.demo-frame >> internal:control=enter-frame >> xpath=//div[@id='slider-ran
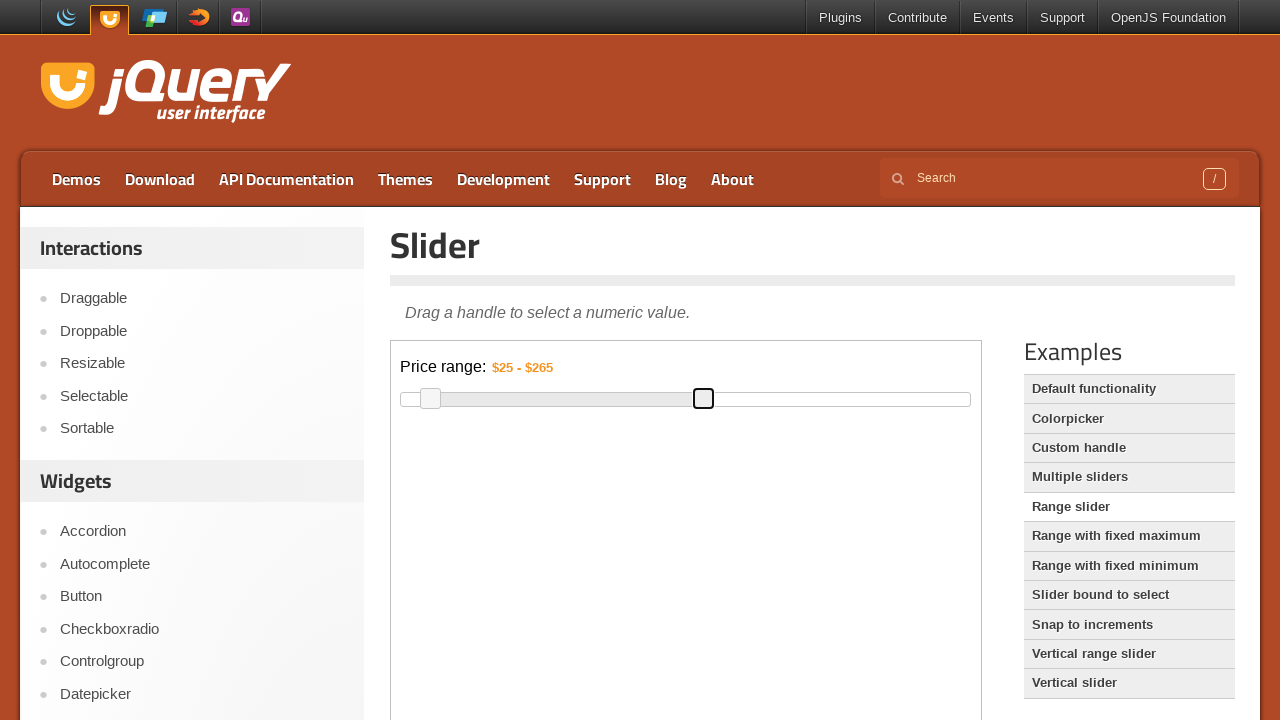

Pressed ArrowLeft key to adjust maximum slider on iframe.demo-frame >> internal:control=enter-frame >> xpath=//div[@id='slider-ran
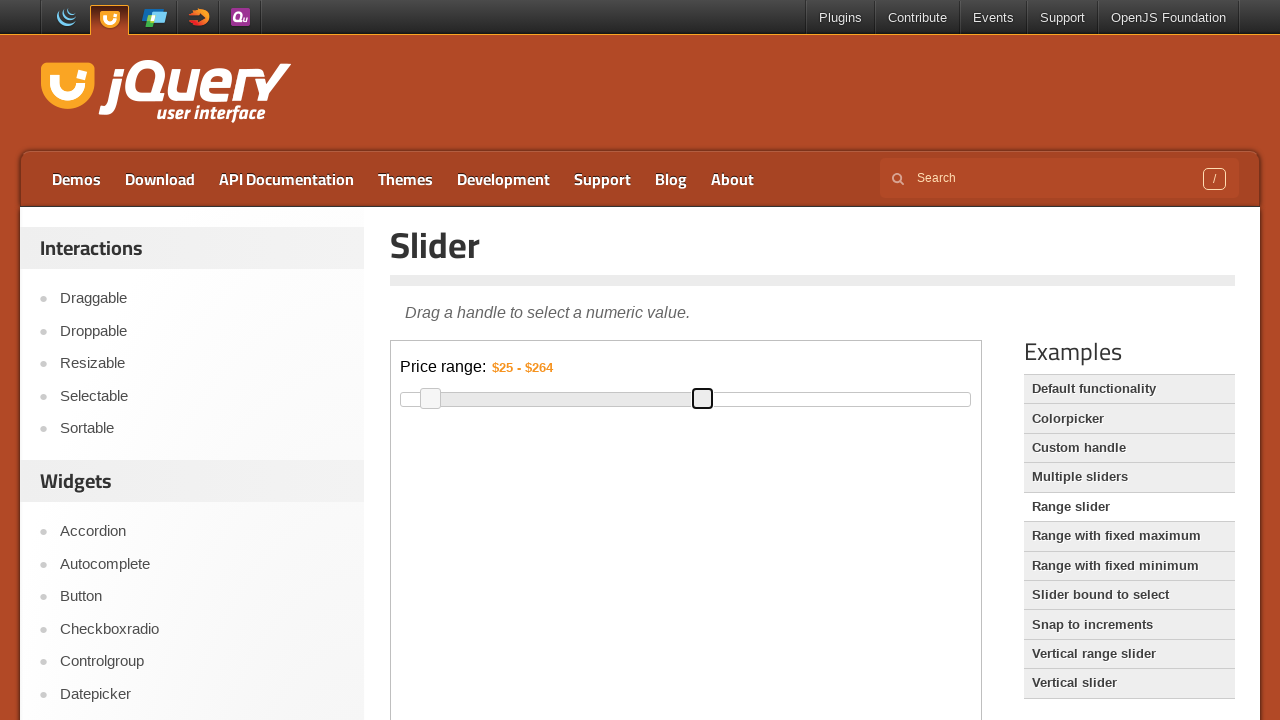

Pressed ArrowLeft key to adjust maximum slider on iframe.demo-frame >> internal:control=enter-frame >> xpath=//div[@id='slider-ran
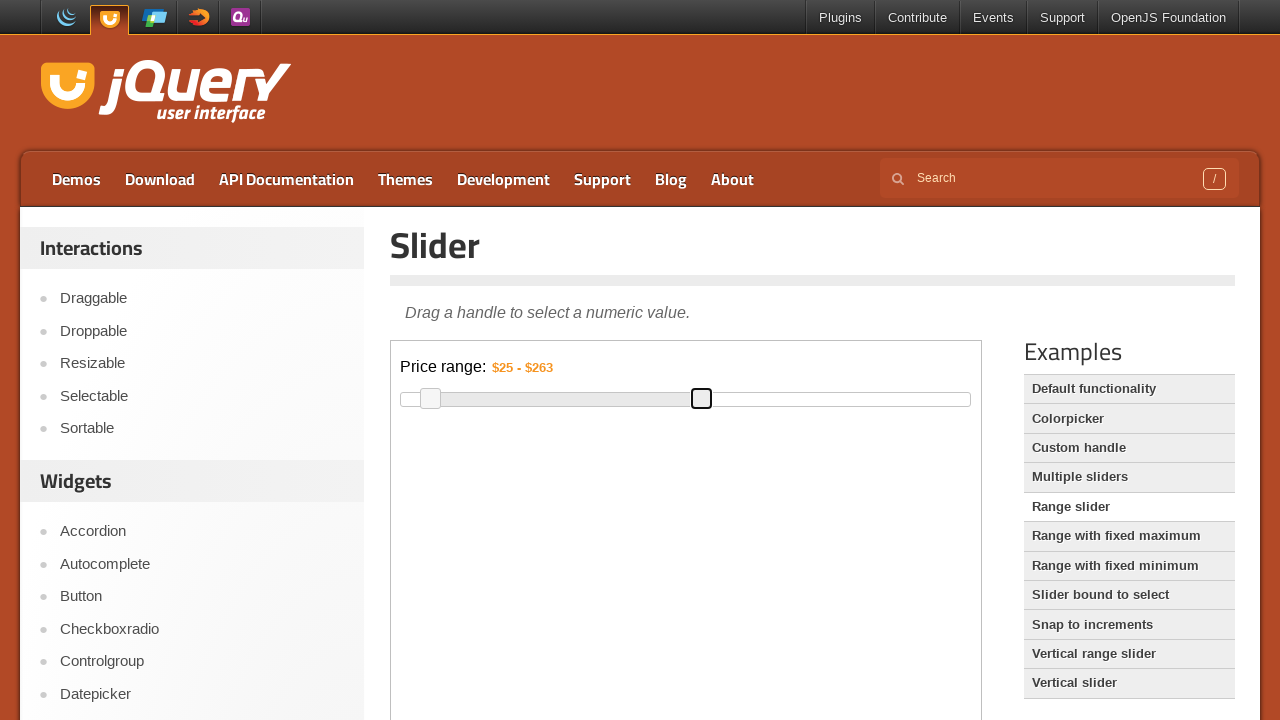

Pressed ArrowLeft key to adjust maximum slider on iframe.demo-frame >> internal:control=enter-frame >> xpath=//div[@id='slider-ran
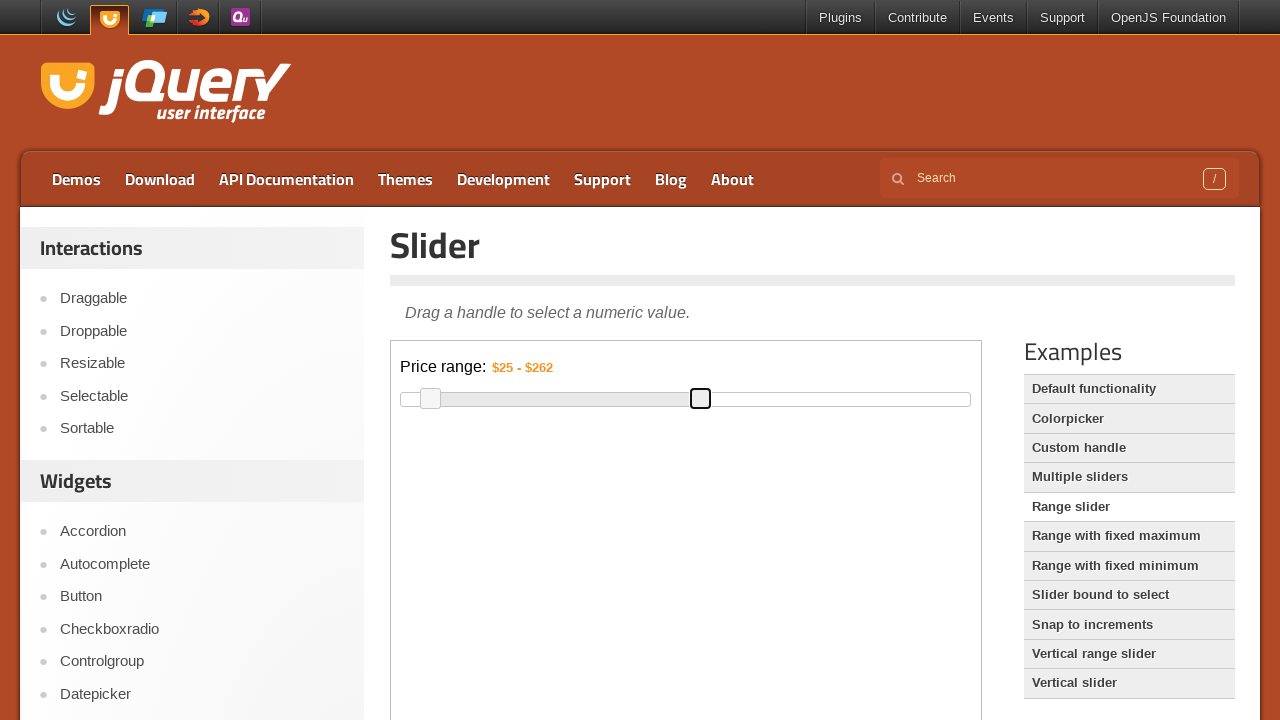

Pressed ArrowLeft key to adjust maximum slider on iframe.demo-frame >> internal:control=enter-frame >> xpath=//div[@id='slider-ran
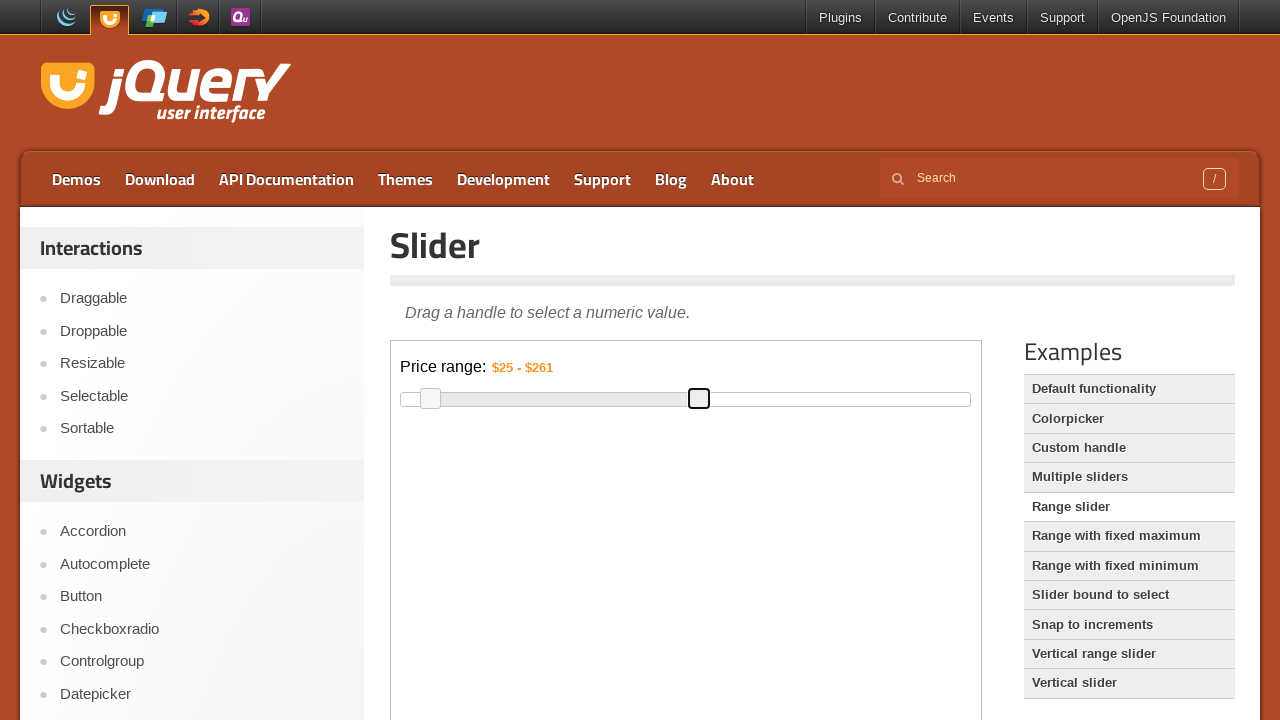

Pressed ArrowLeft key to adjust maximum slider on iframe.demo-frame >> internal:control=enter-frame >> xpath=//div[@id='slider-ran
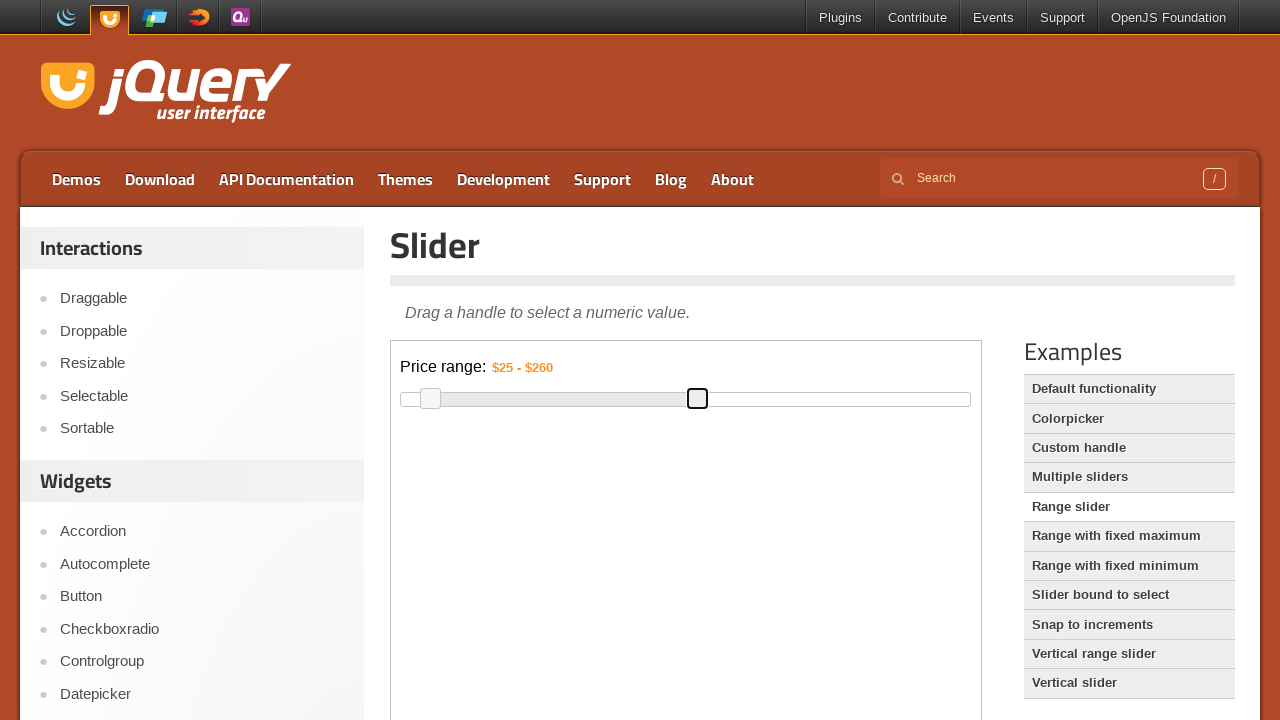

Pressed ArrowLeft key to adjust maximum slider on iframe.demo-frame >> internal:control=enter-frame >> xpath=//div[@id='slider-ran
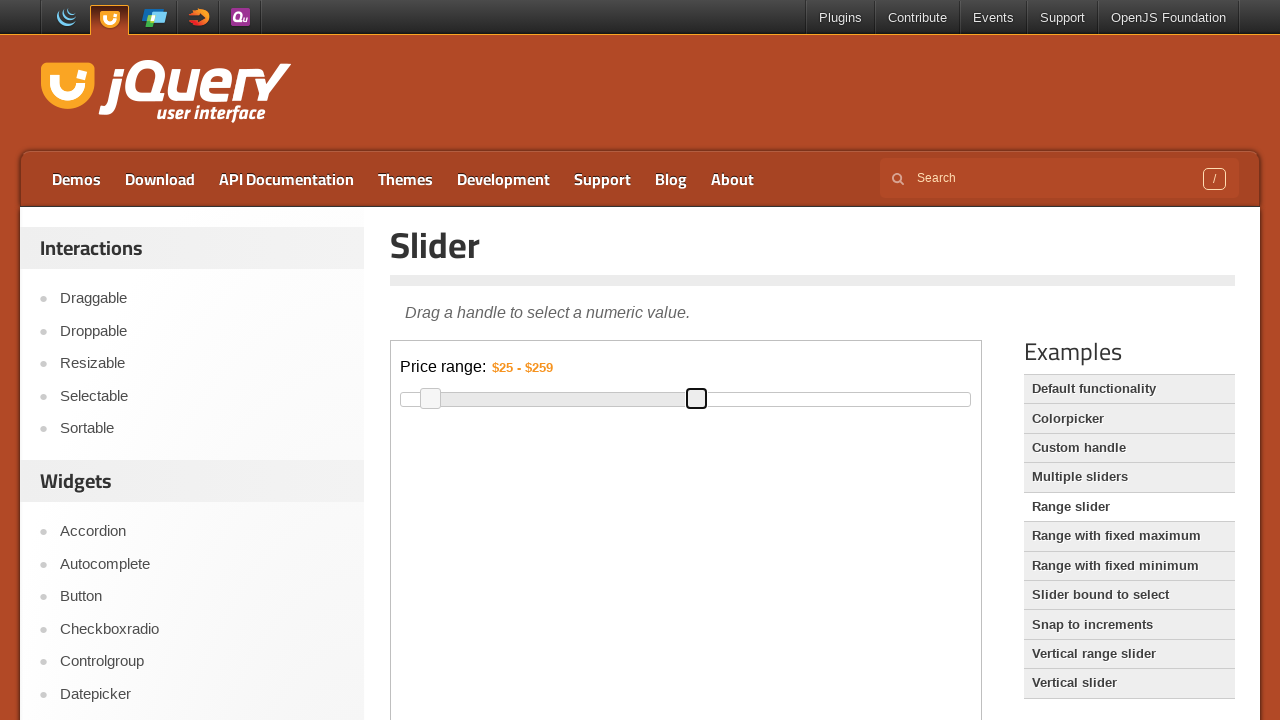

Pressed ArrowLeft key to adjust maximum slider on iframe.demo-frame >> internal:control=enter-frame >> xpath=//div[@id='slider-ran
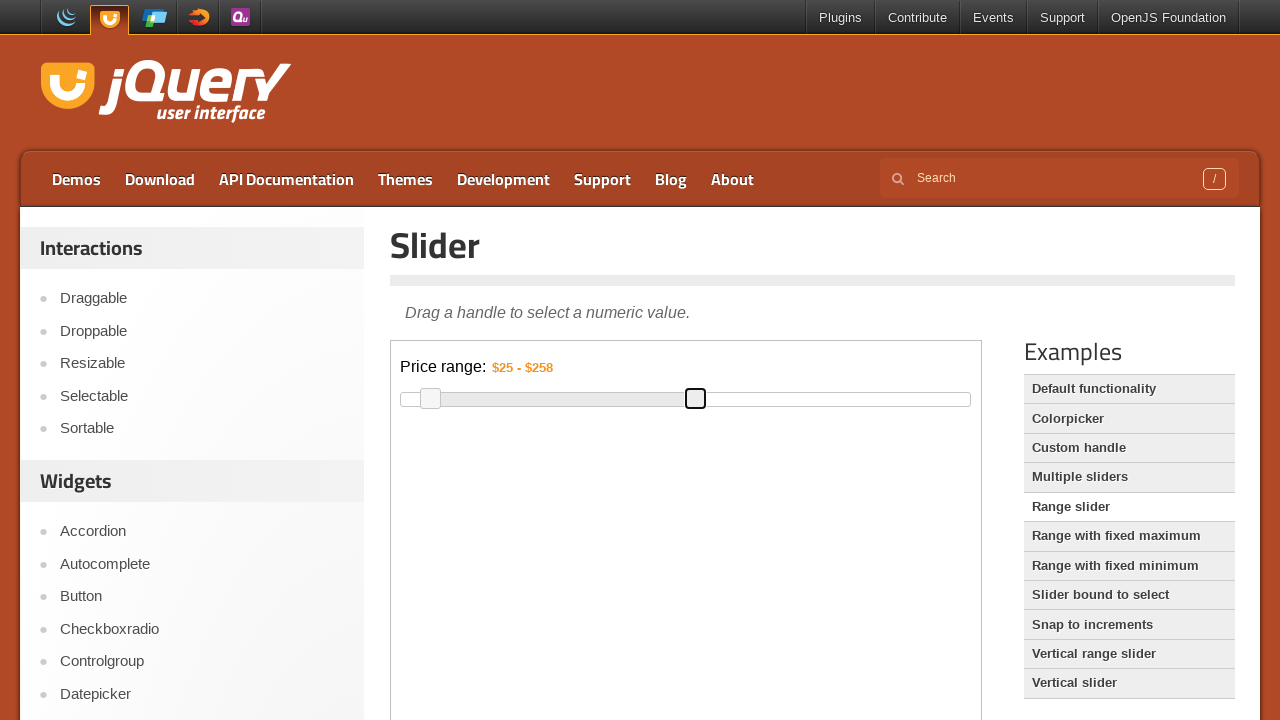

Pressed ArrowLeft key to adjust maximum slider on iframe.demo-frame >> internal:control=enter-frame >> xpath=//div[@id='slider-ran
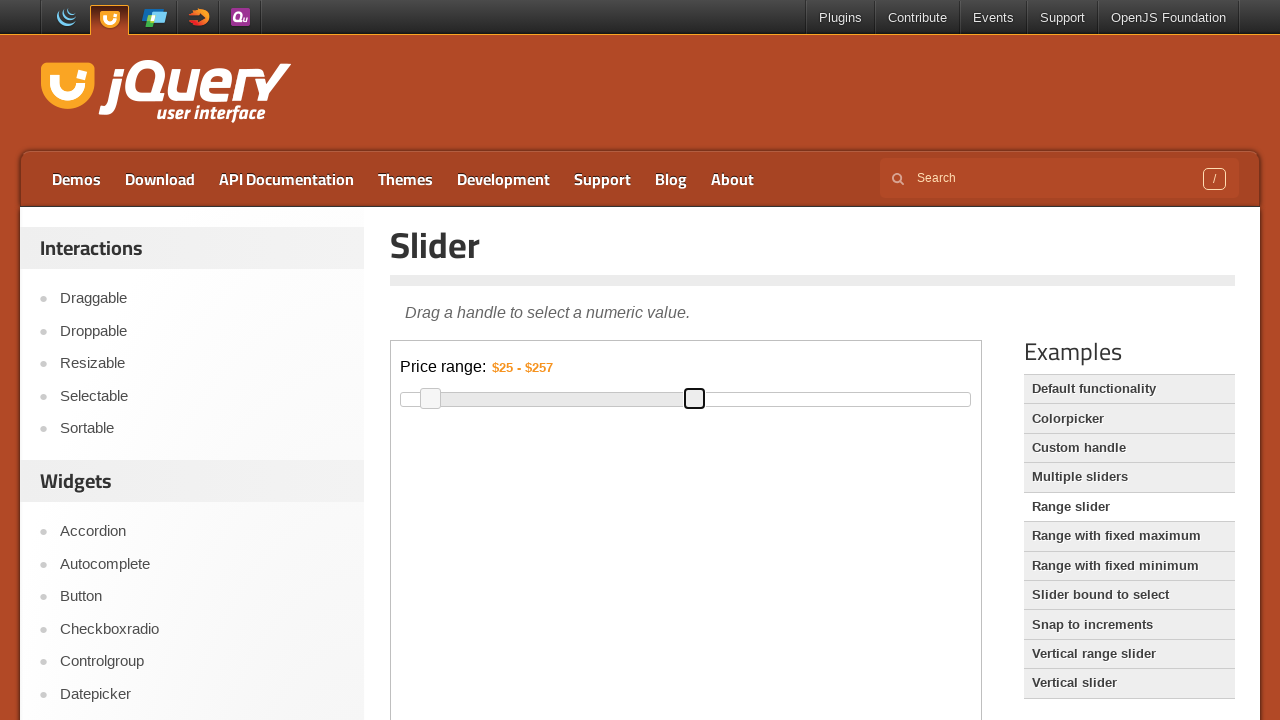

Pressed ArrowLeft key to adjust maximum slider on iframe.demo-frame >> internal:control=enter-frame >> xpath=//div[@id='slider-ran
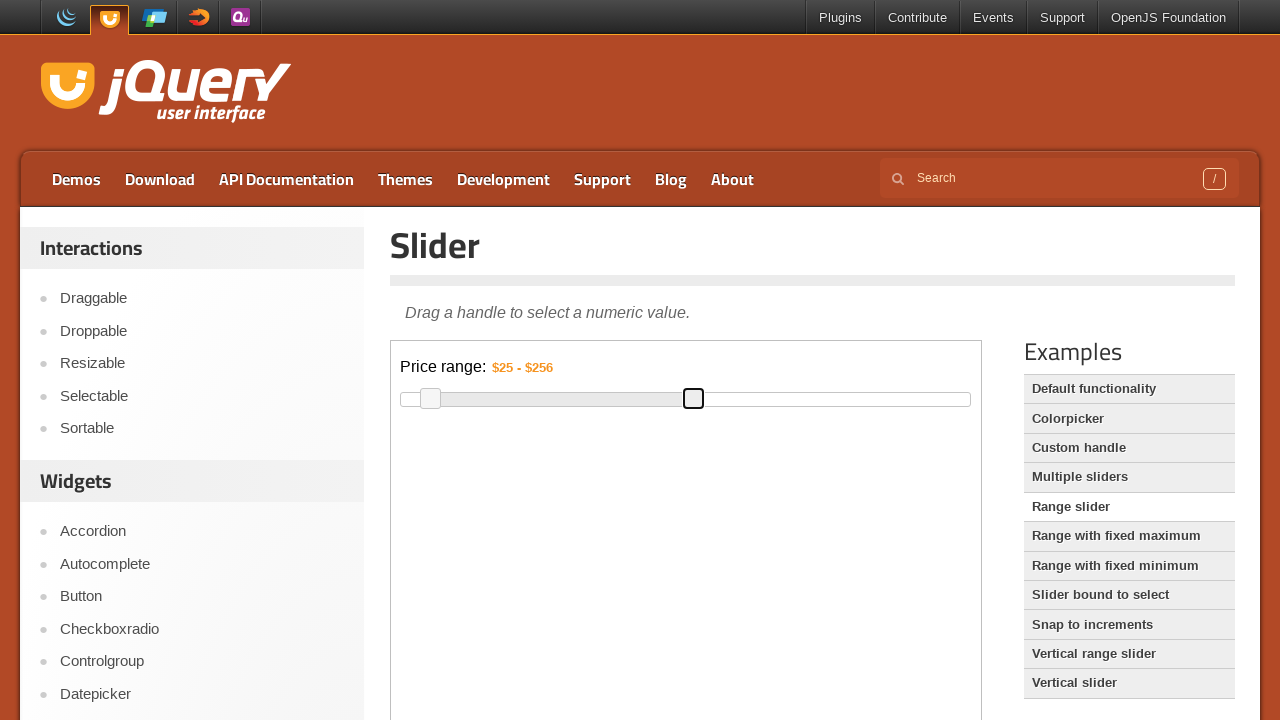

Pressed ArrowLeft key to adjust maximum slider on iframe.demo-frame >> internal:control=enter-frame >> xpath=//div[@id='slider-ran
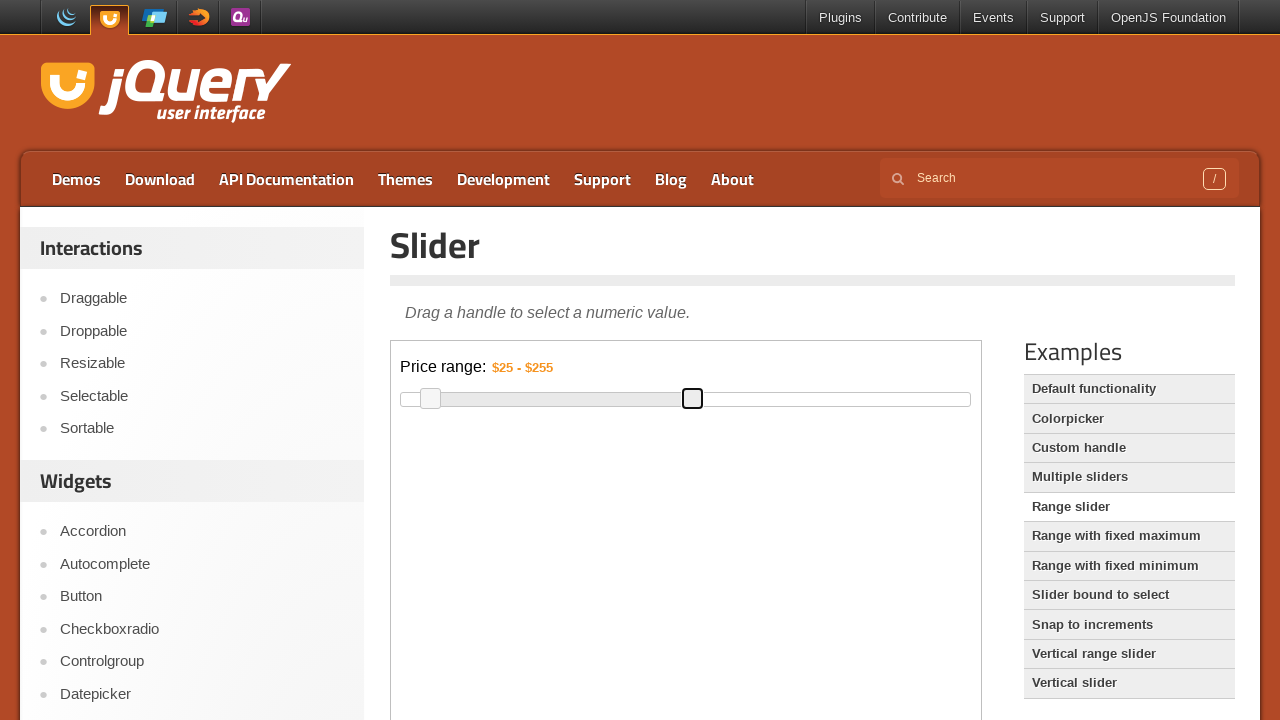

Pressed ArrowLeft key to adjust maximum slider on iframe.demo-frame >> internal:control=enter-frame >> xpath=//div[@id='slider-ran
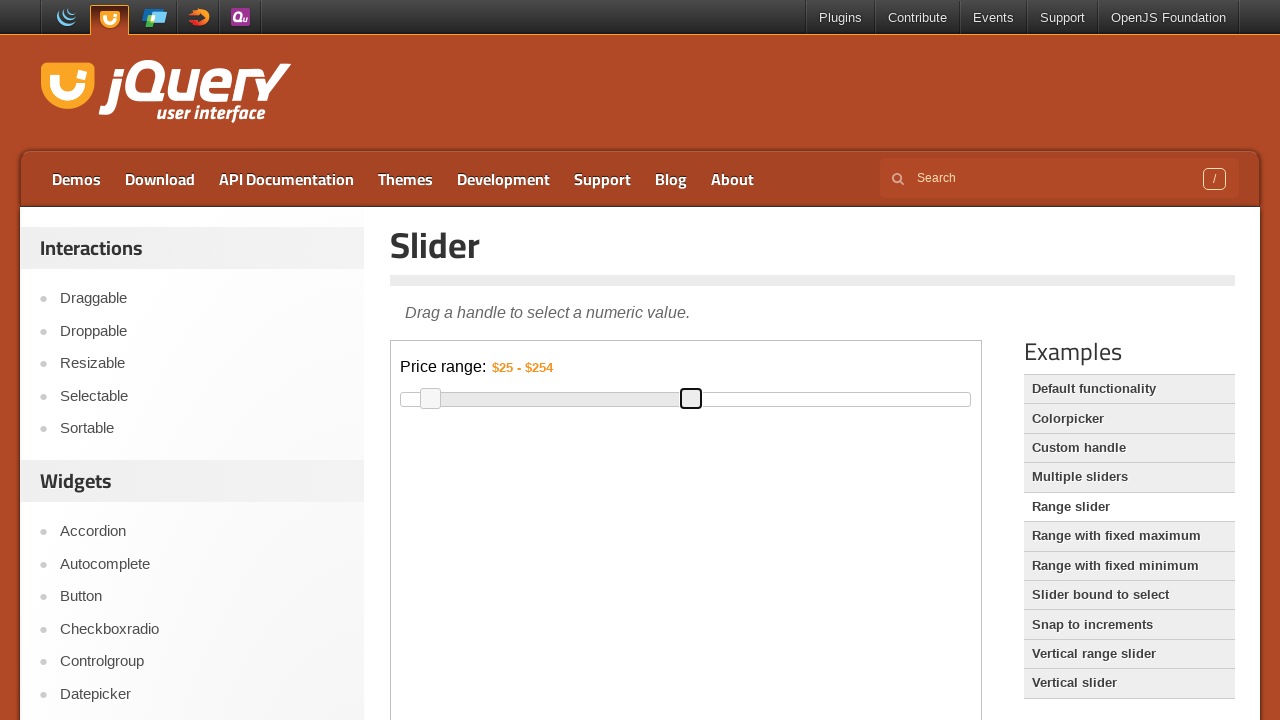

Pressed ArrowLeft key to adjust maximum slider on iframe.demo-frame >> internal:control=enter-frame >> xpath=//div[@id='slider-ran
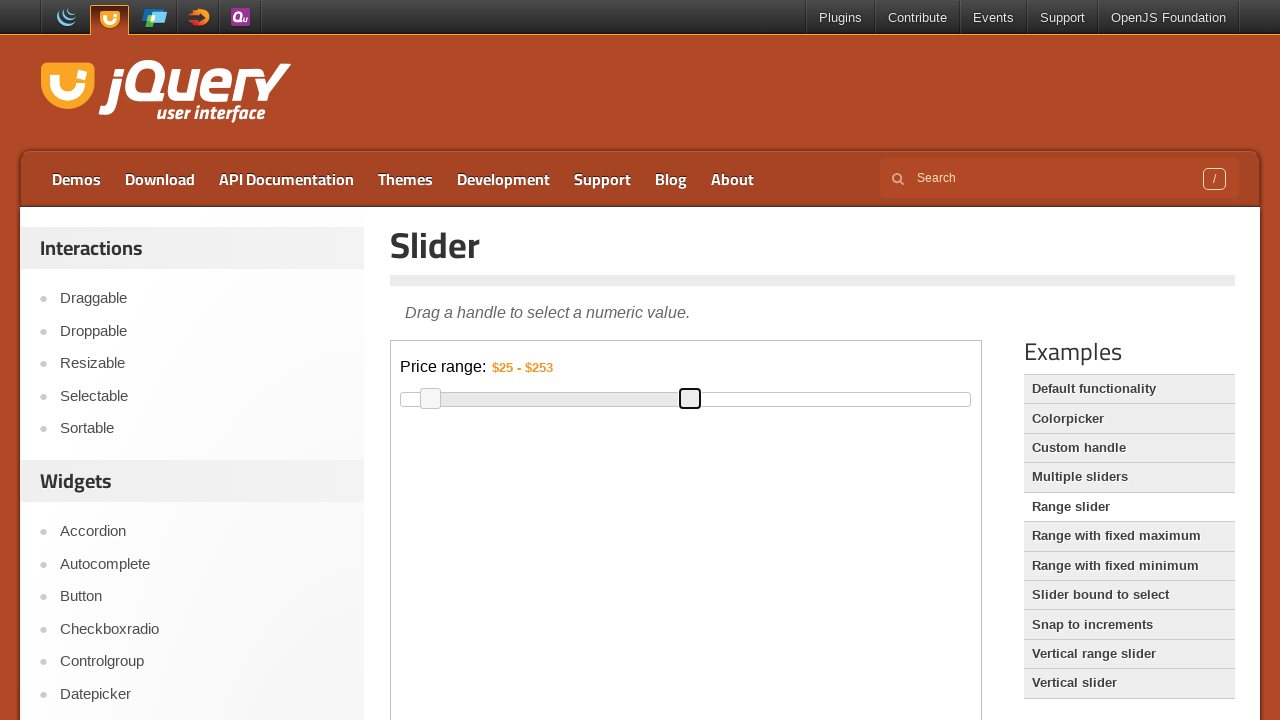

Pressed ArrowLeft key to adjust maximum slider on iframe.demo-frame >> internal:control=enter-frame >> xpath=//div[@id='slider-ran
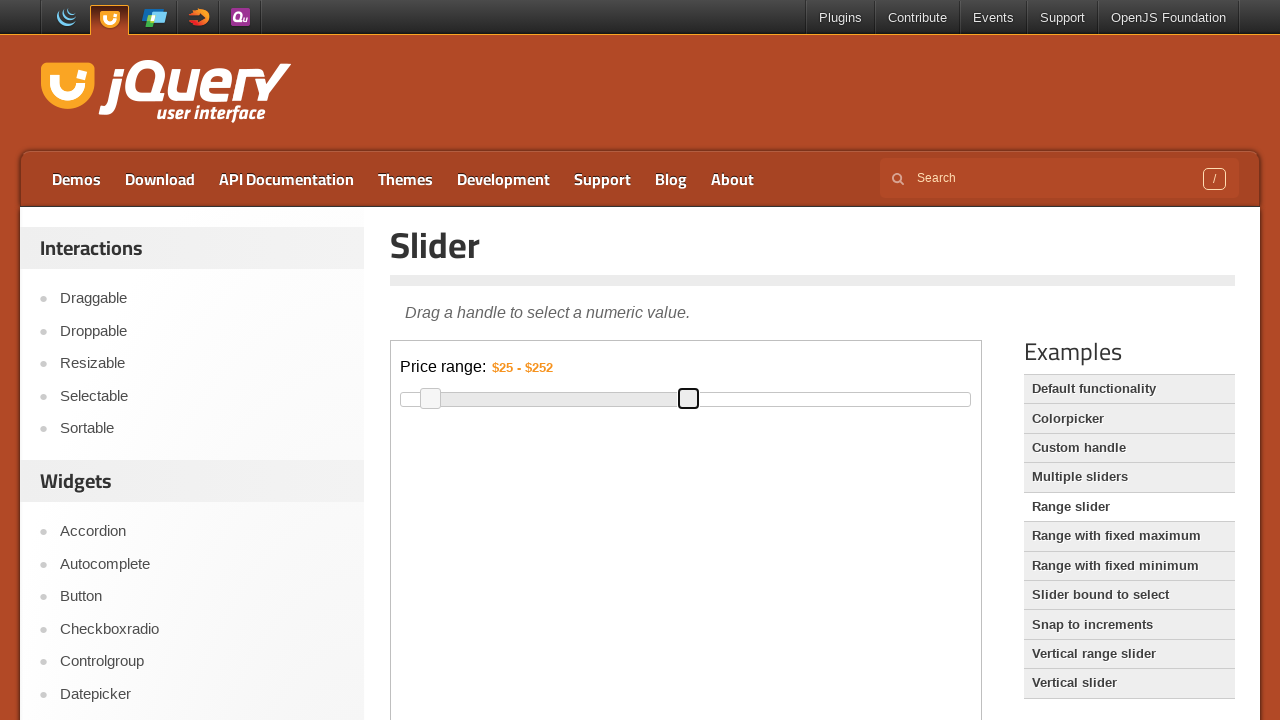

Pressed ArrowLeft key to adjust maximum slider on iframe.demo-frame >> internal:control=enter-frame >> xpath=//div[@id='slider-ran
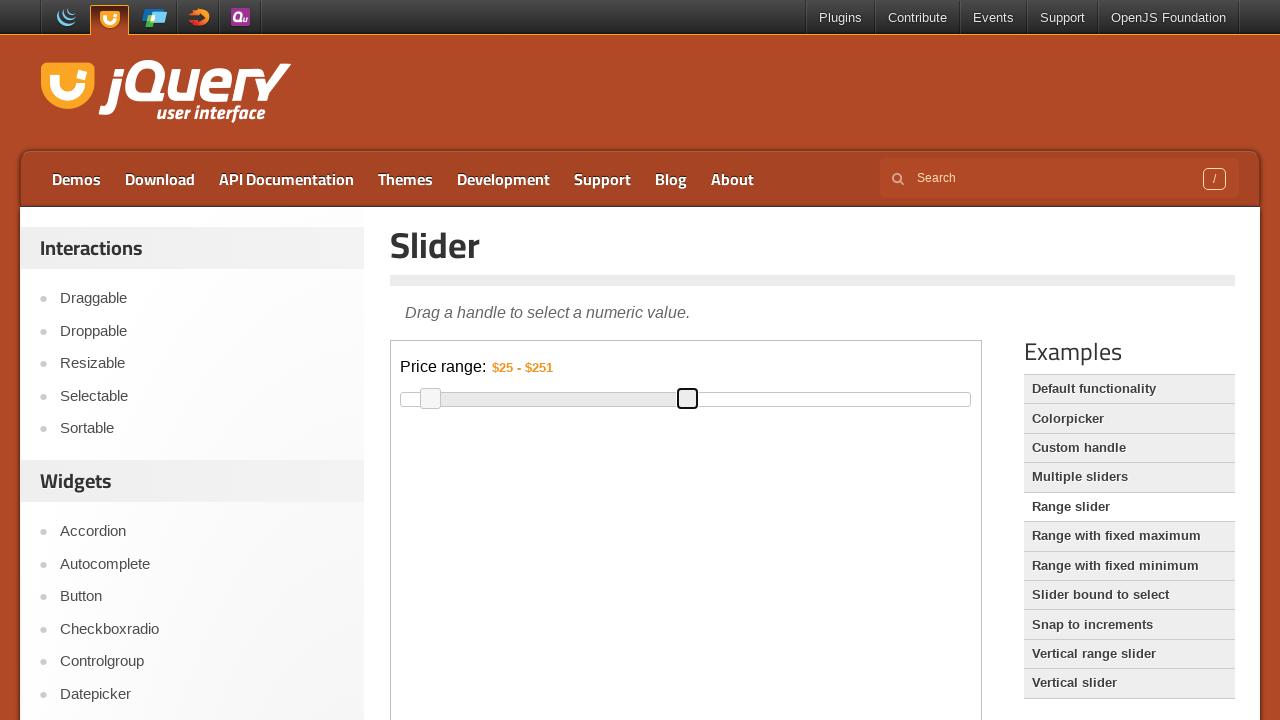

Pressed ArrowLeft key to adjust maximum slider on iframe.demo-frame >> internal:control=enter-frame >> xpath=//div[@id='slider-ran
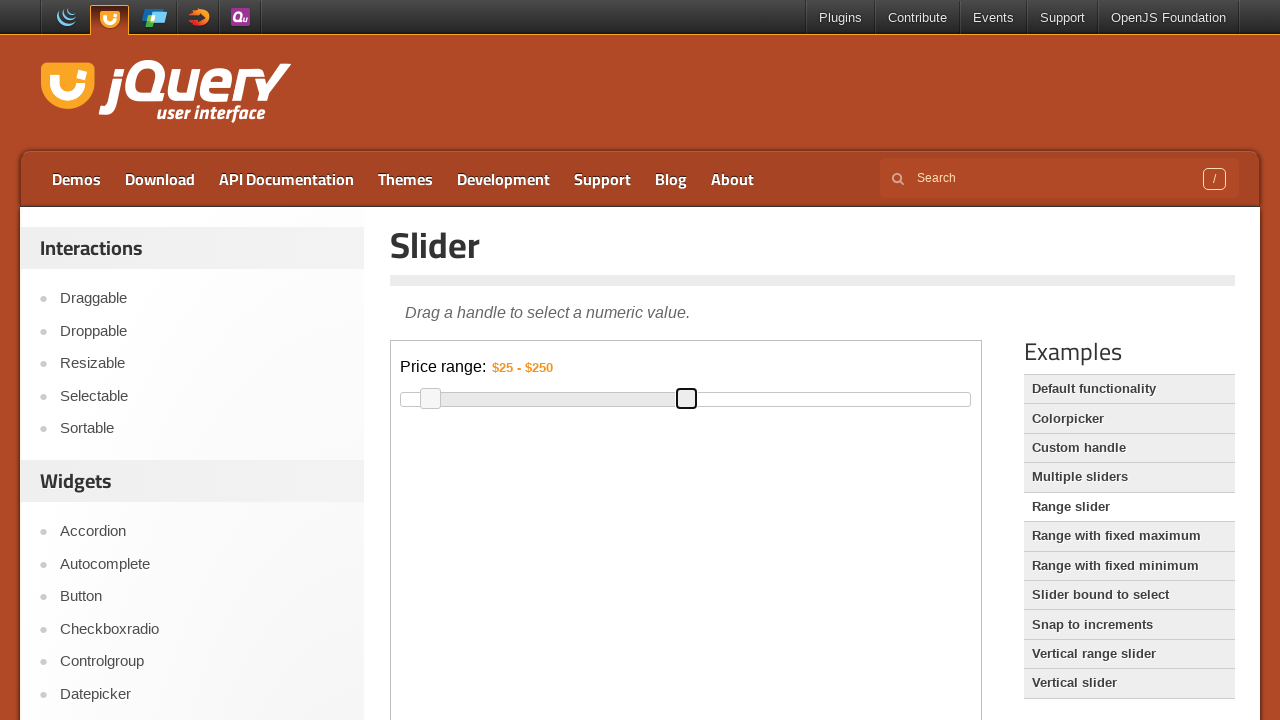

Final amount display is visible and ready for verification
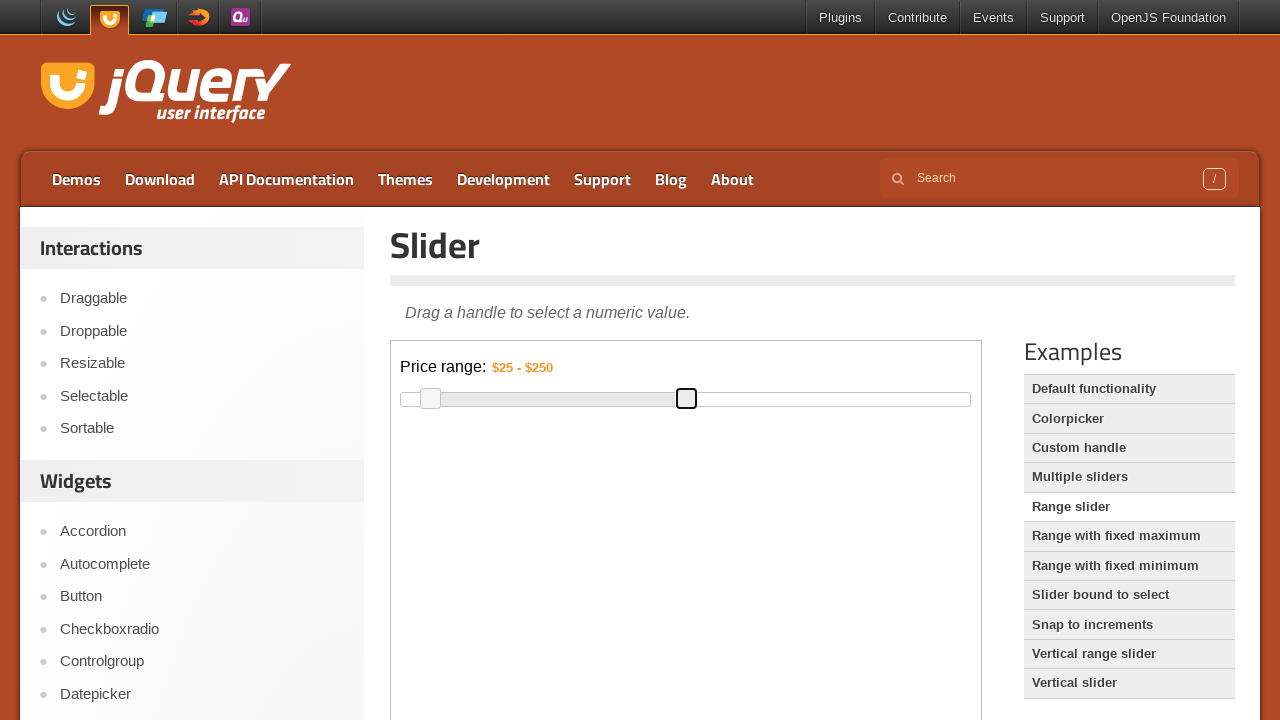

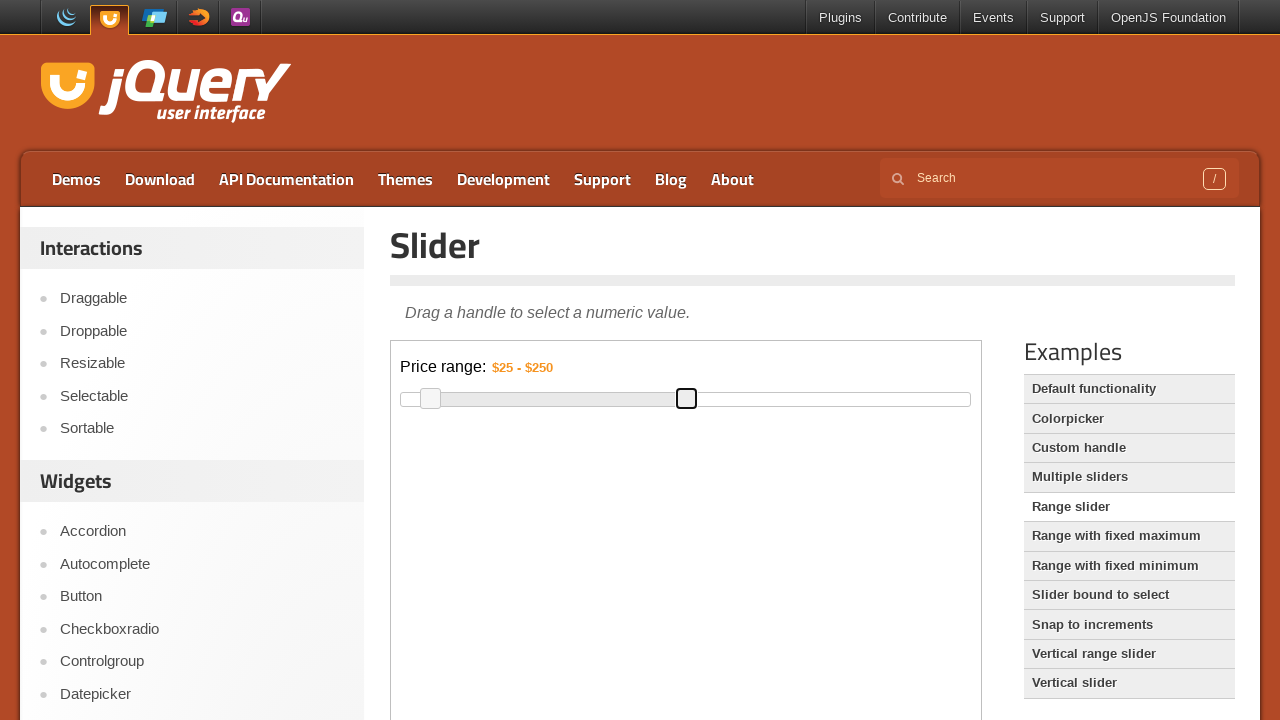